Automates clicking through 100 checkboxes on a checkbox race game website, clicking each checkbox in sequence

Starting URL: https://checkboxrace.com/

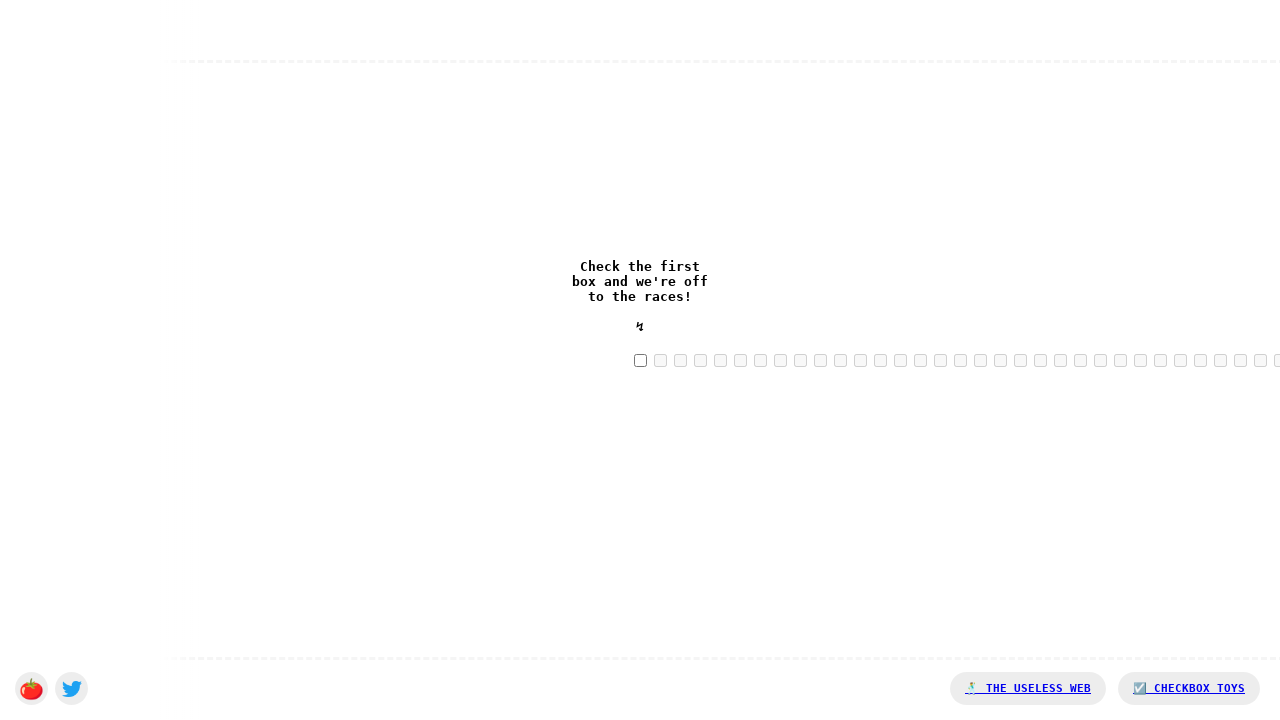

Navigated to checkbox race game website
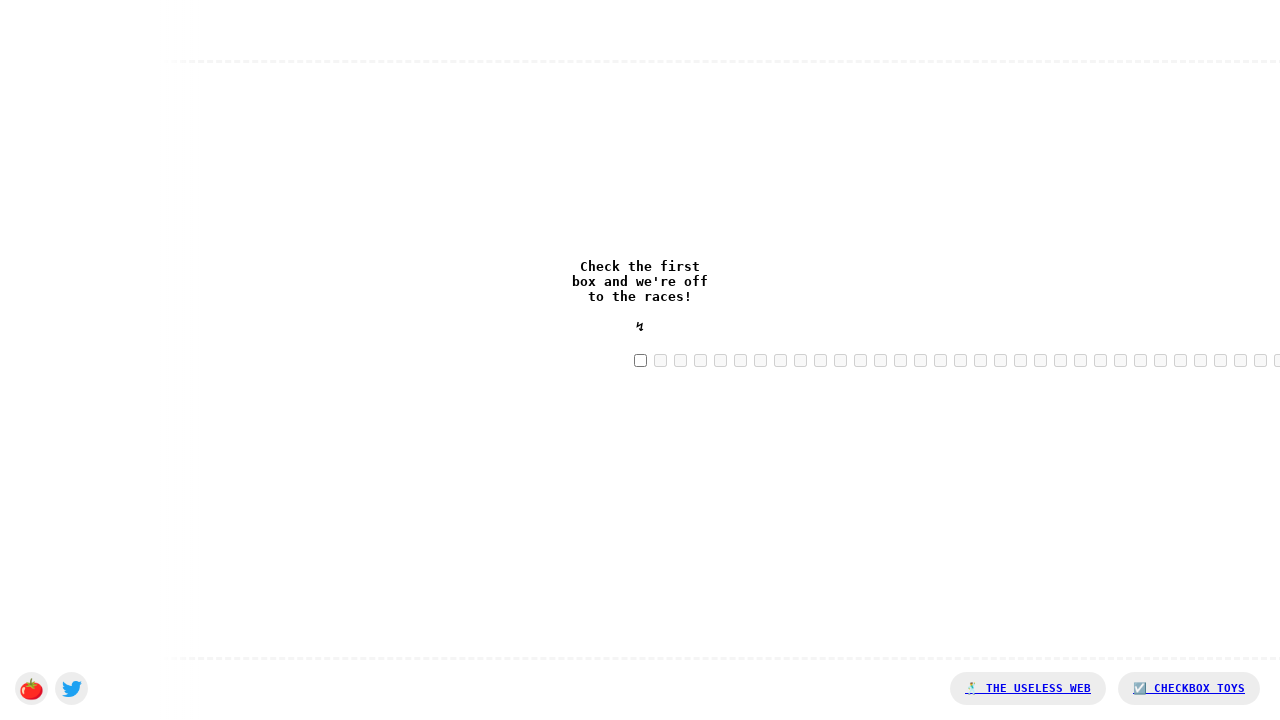

Clicked checkbox 1 of 100 at (640, 360) on xpath=/html/body/div[1]/input[1]
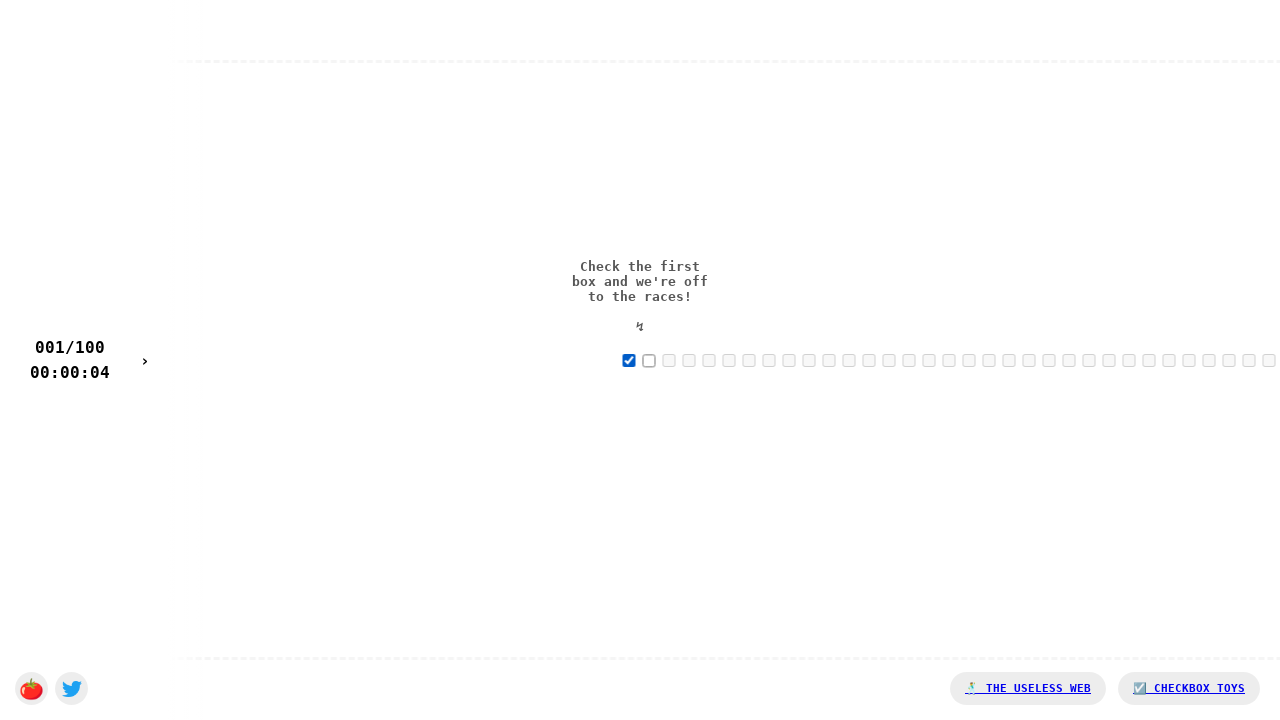

Clicked checkbox 2 of 100 at (640, 361) on xpath=/html/body/div[1]/input[2]
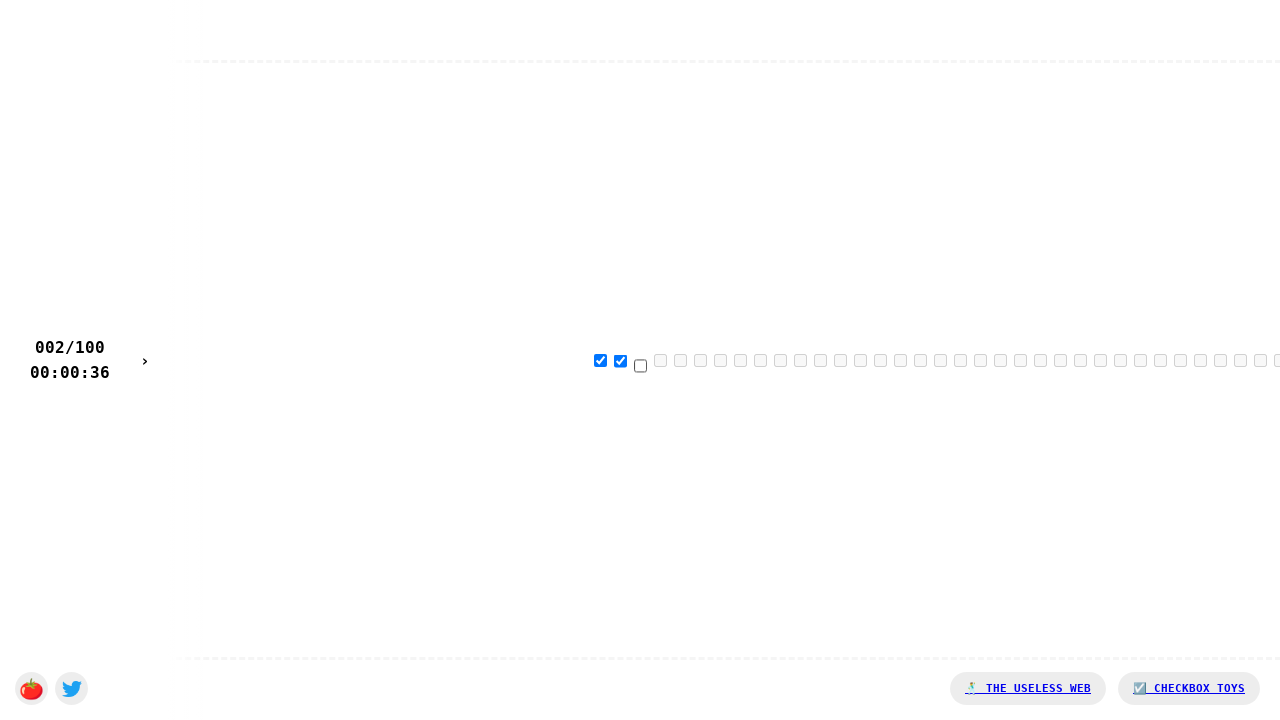

Clicked checkbox 3 of 100 at (640, 365) on xpath=/html/body/div[1]/input[3]
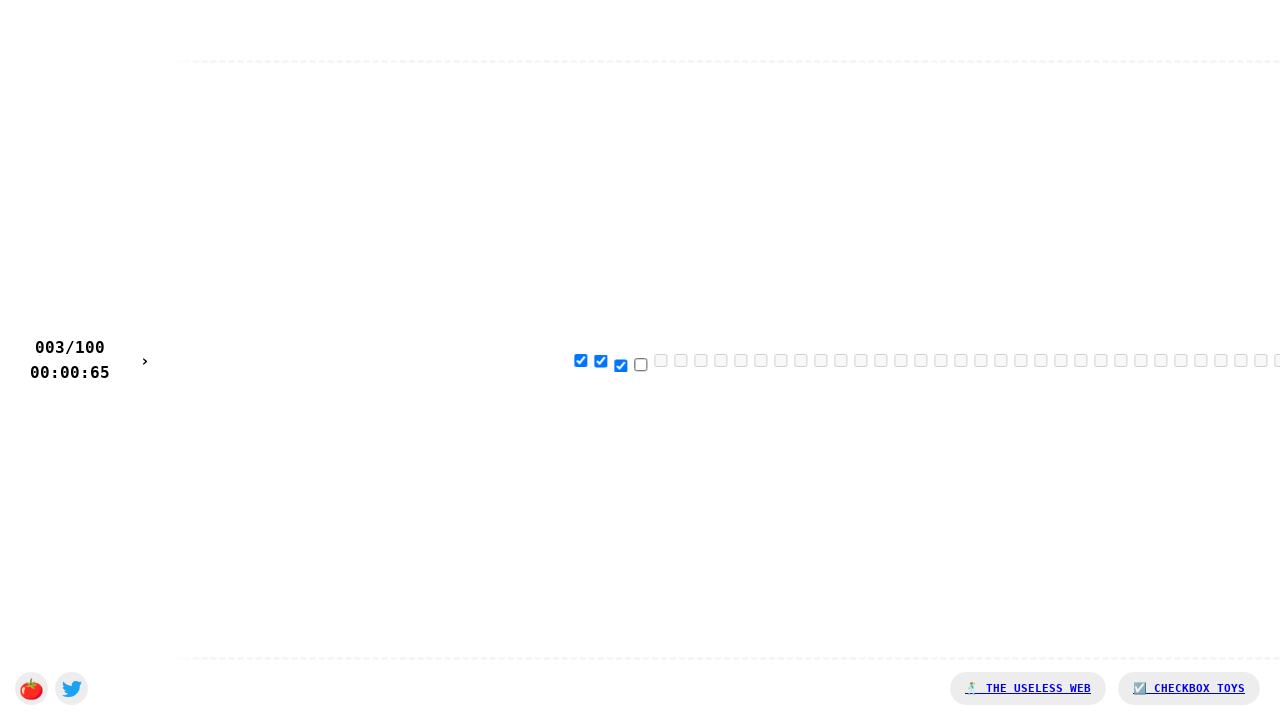

Clicked checkbox 4 of 100 at (640, 364) on xpath=/html/body/div[1]/input[4]
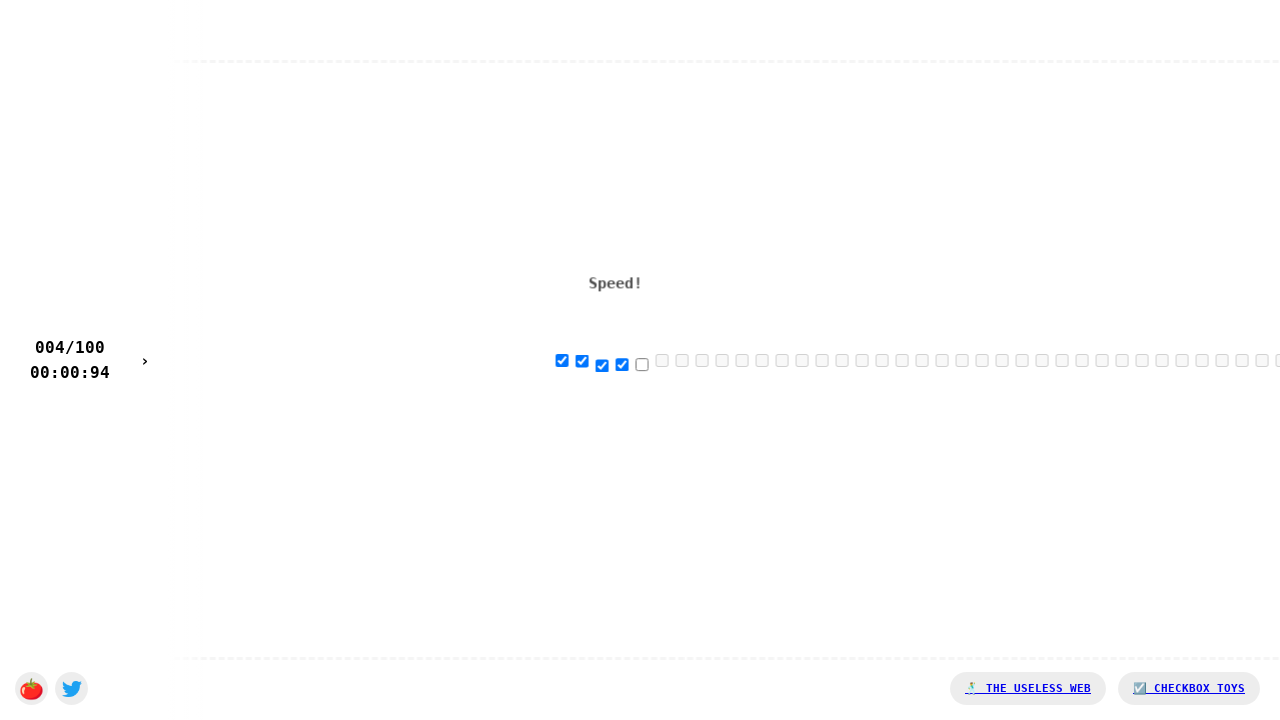

Clicked checkbox 5 of 100 at (640, 364) on xpath=/html/body/div[1]/input[5]
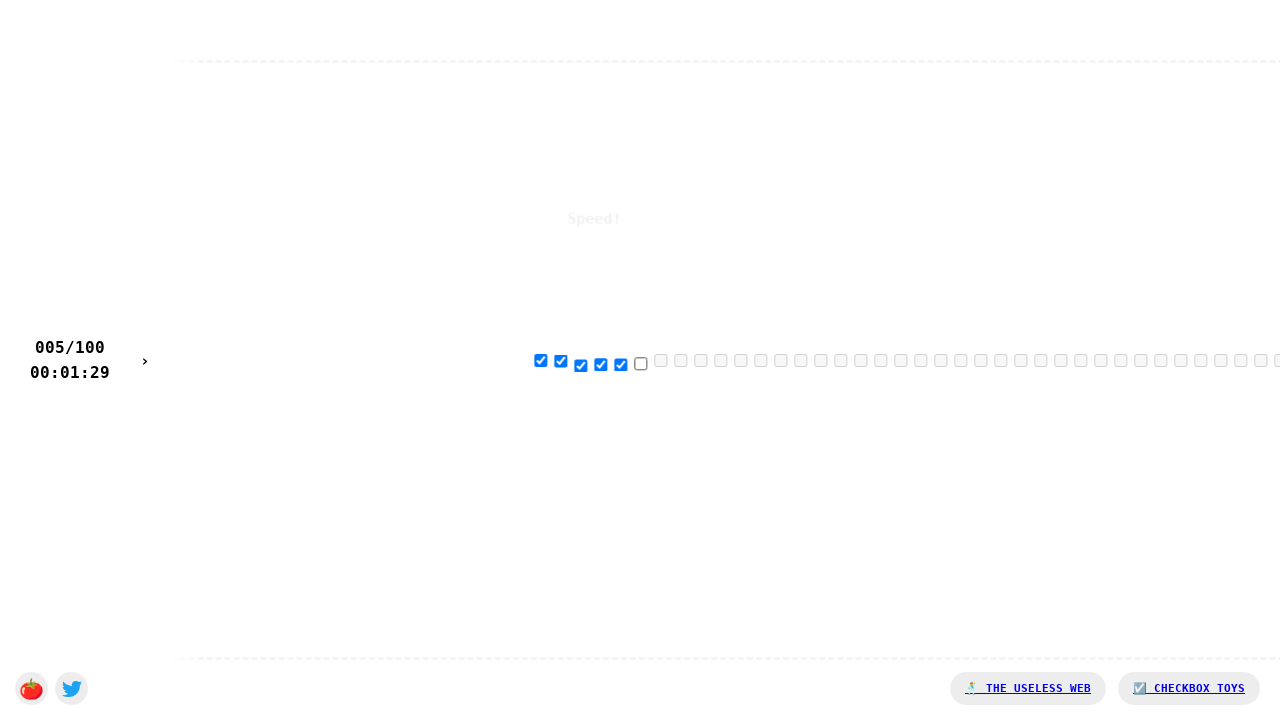

Clicked checkbox 6 of 100 at (640, 363) on xpath=/html/body/div[1]/input[6]
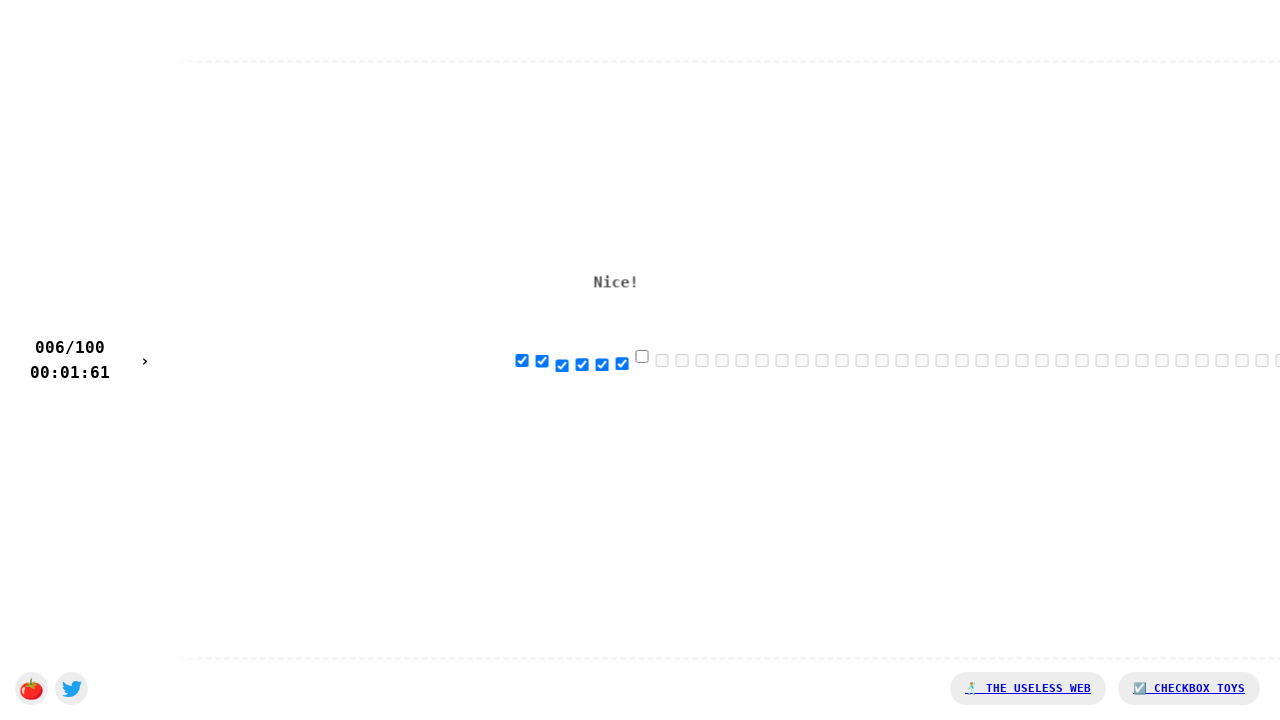

Clicked checkbox 7 of 100 at (640, 356) on xpath=/html/body/div[1]/input[7]
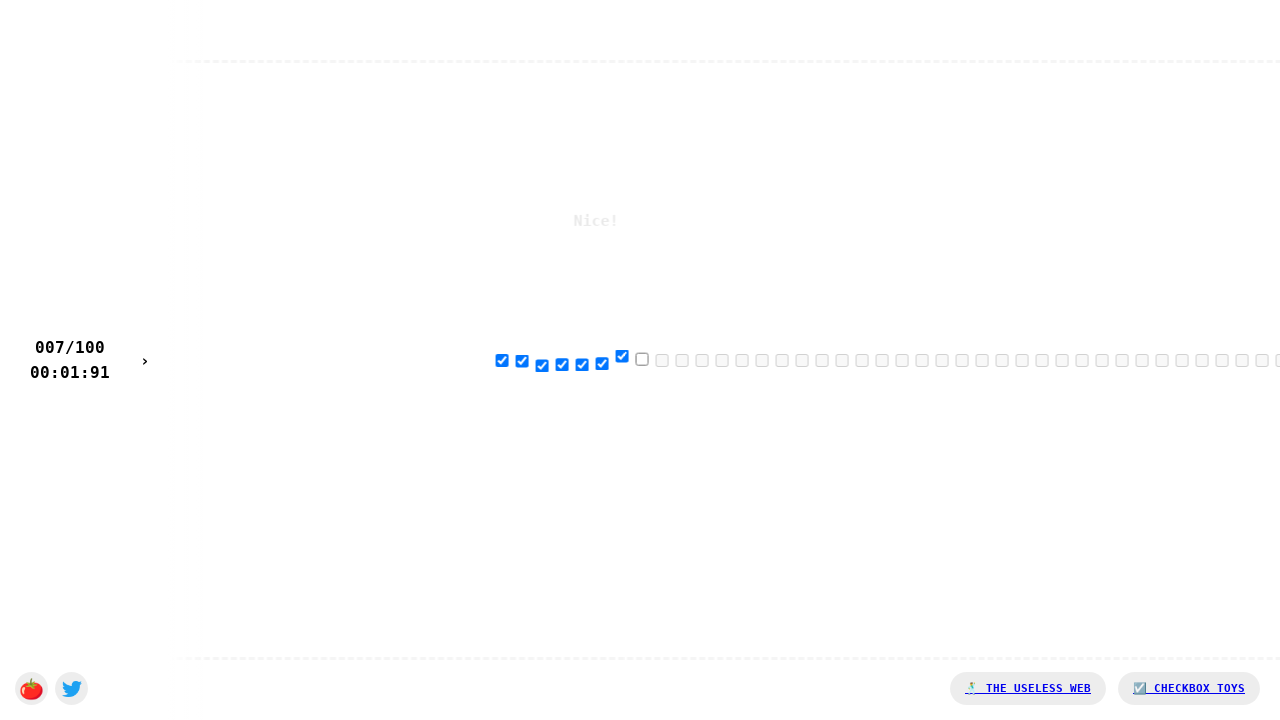

Clicked checkbox 8 of 100 at (640, 359) on xpath=/html/body/div[1]/input[8]
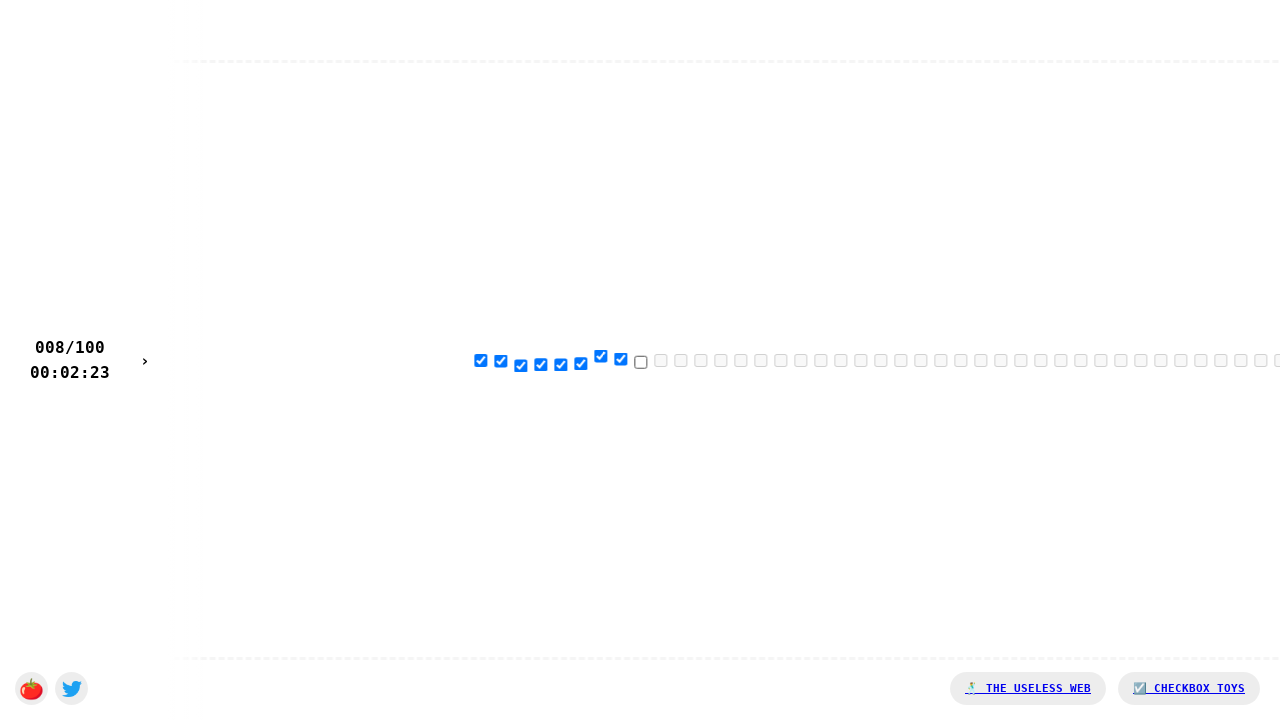

Clicked checkbox 9 of 100 at (640, 362) on xpath=/html/body/div[1]/input[9]
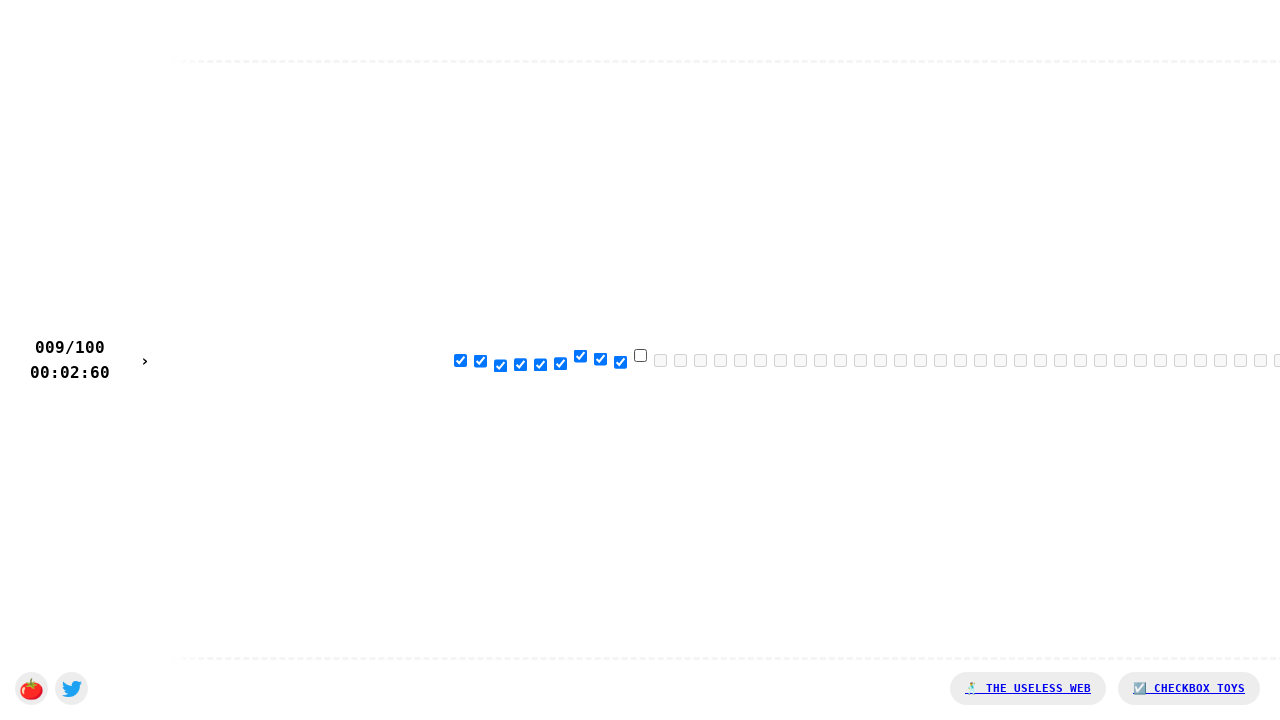

Clicked checkbox 10 of 100 at (640, 355) on xpath=/html/body/div[1]/input[10]
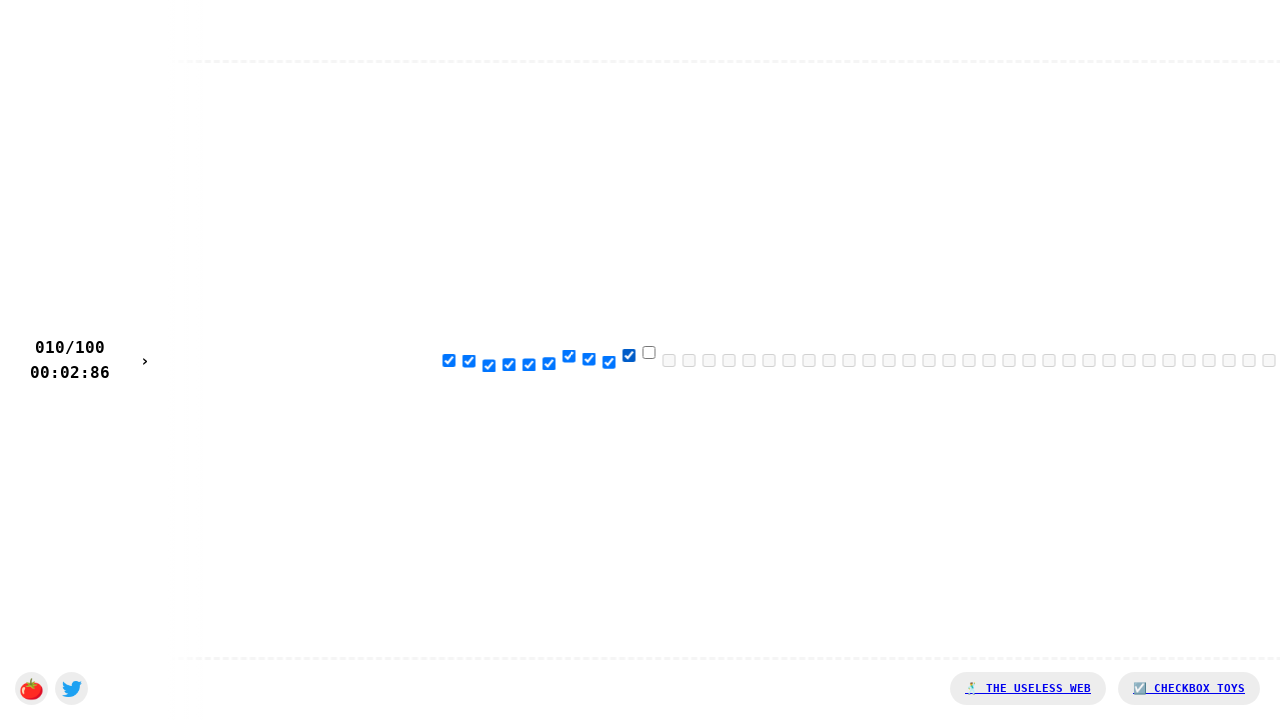

Clicked checkbox 11 of 100 at (640, 346) on xpath=/html/body/div[1]/input[11]
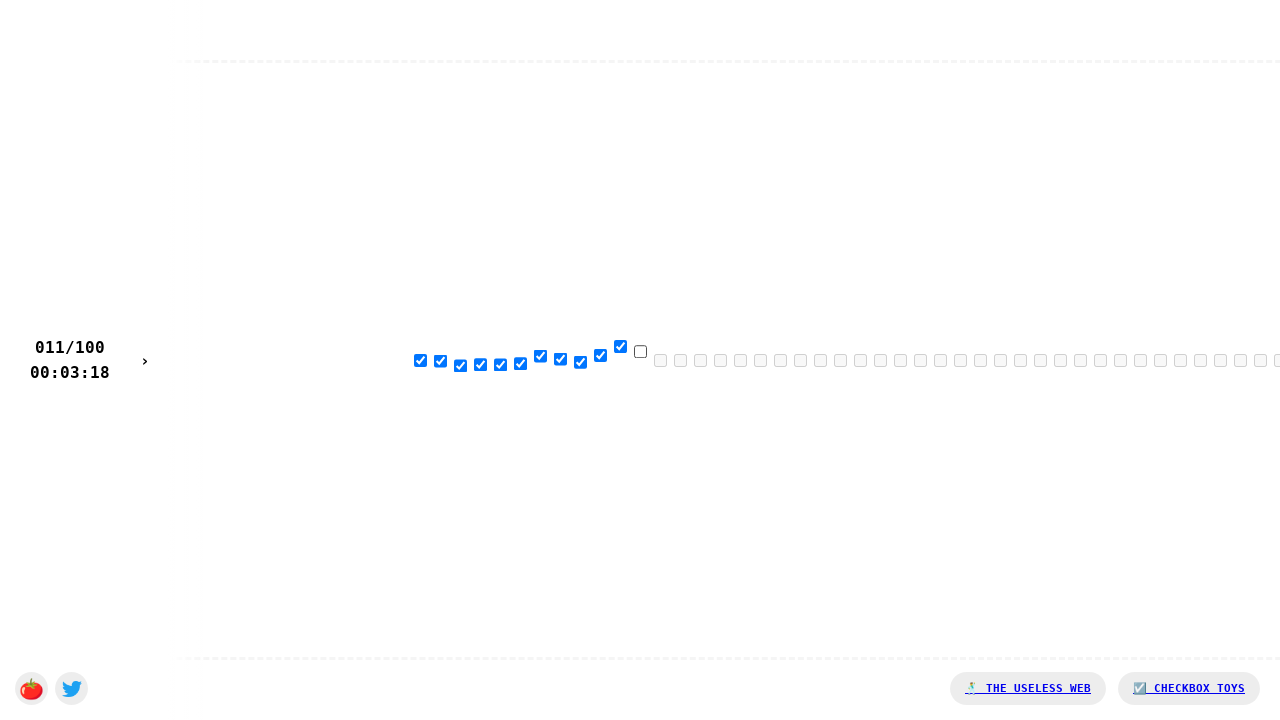

Clicked checkbox 12 of 100 at (640, 351) on xpath=/html/body/div[1]/input[12]
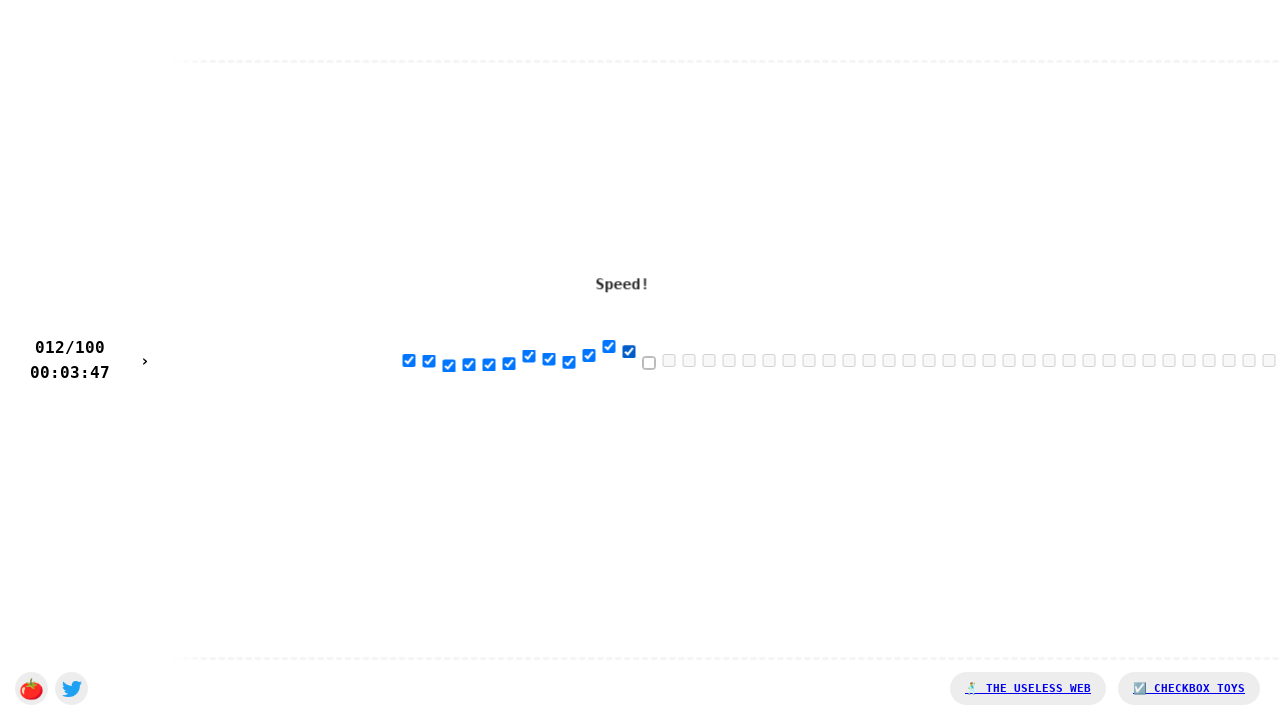

Clicked checkbox 13 of 100 at (640, 364) on xpath=/html/body/div[1]/input[13]
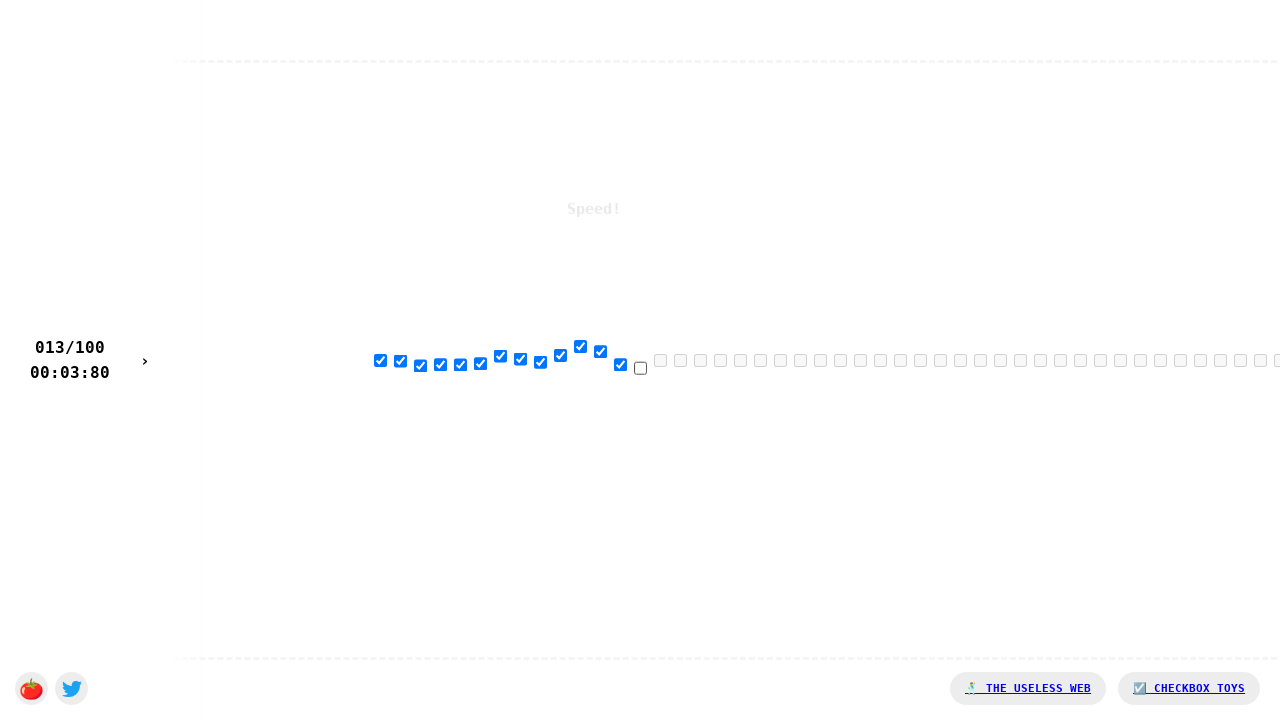

Clicked checkbox 14 of 100 at (640, 368) on xpath=/html/body/div[1]/input[14]
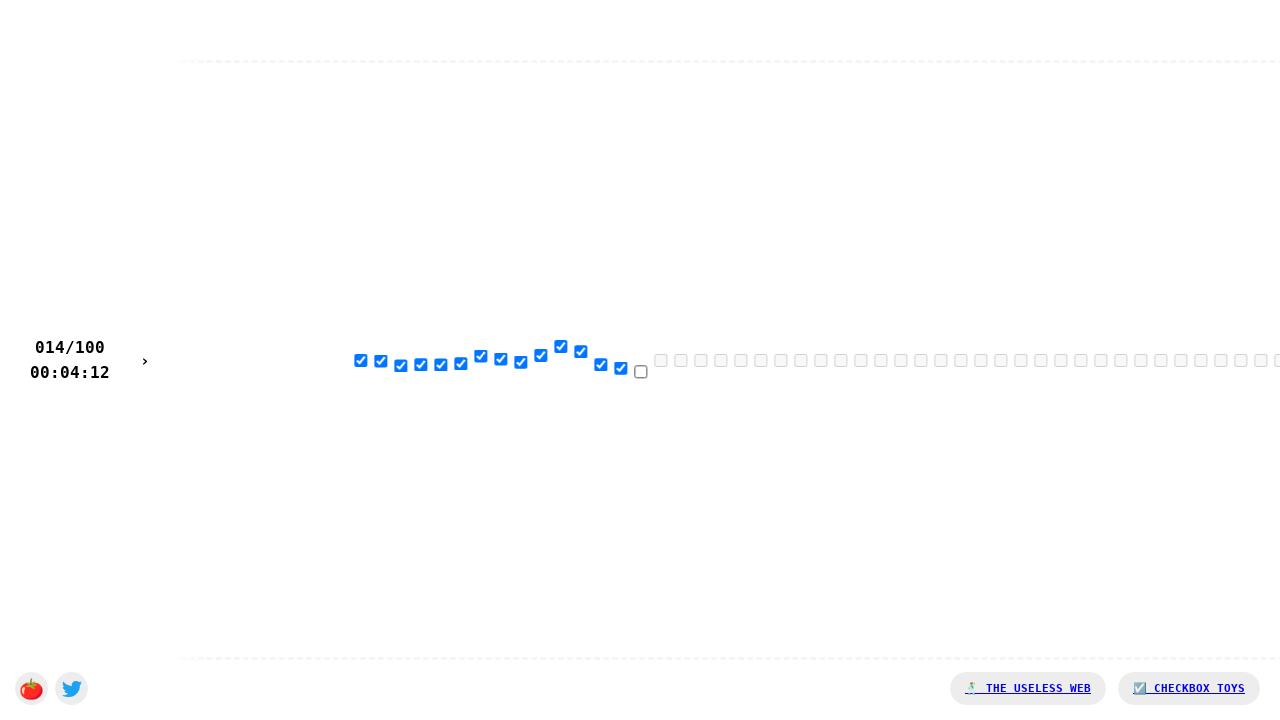

Clicked checkbox 15 of 100 at (640, 371) on xpath=/html/body/div[1]/input[15]
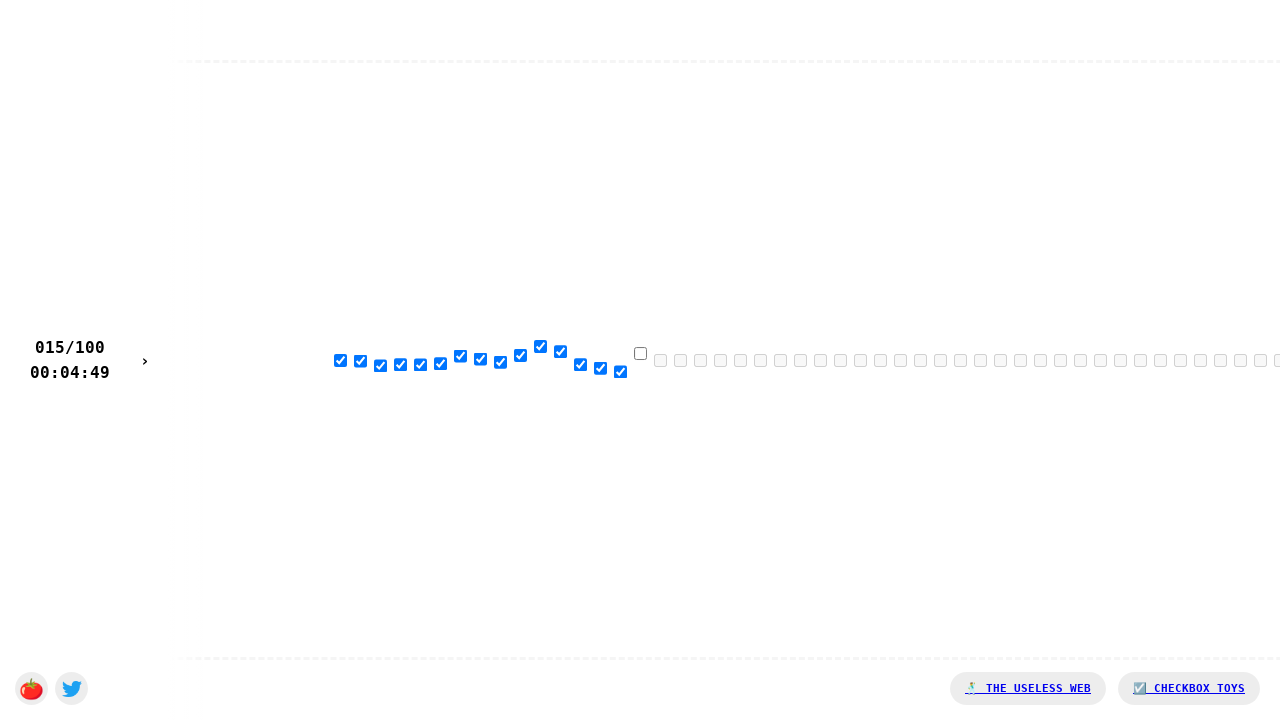

Clicked checkbox 16 of 100 at (640, 353) on xpath=/html/body/div[1]/input[16]
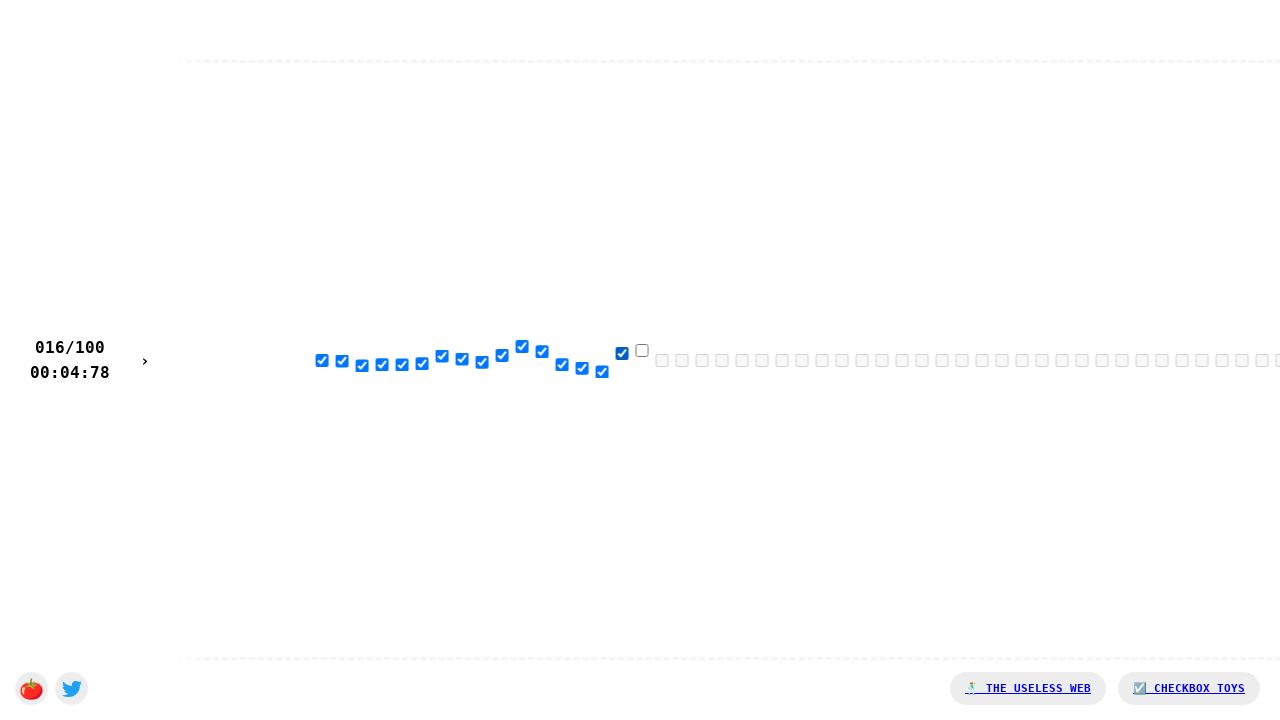

Clicked checkbox 17 of 100 at (640, 349) on xpath=/html/body/div[1]/input[17]
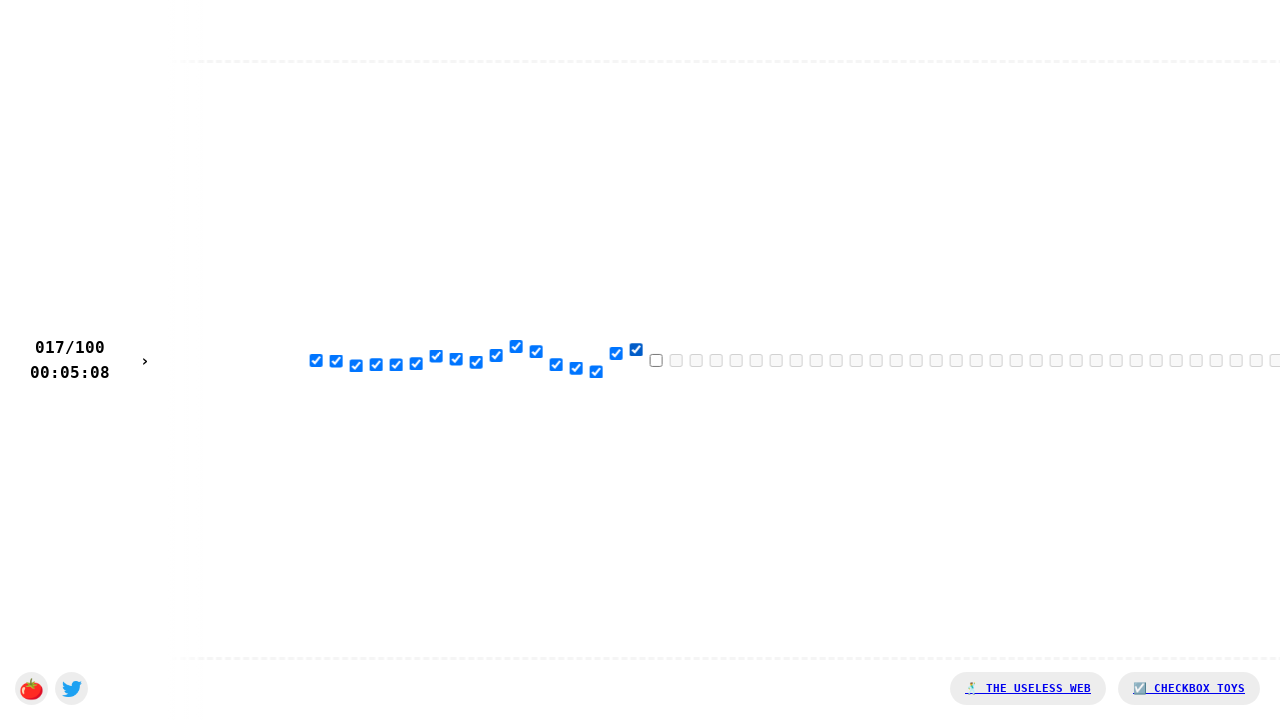

Clicked checkbox 18 of 100 at (640, 360) on xpath=/html/body/div[1]/input[18]
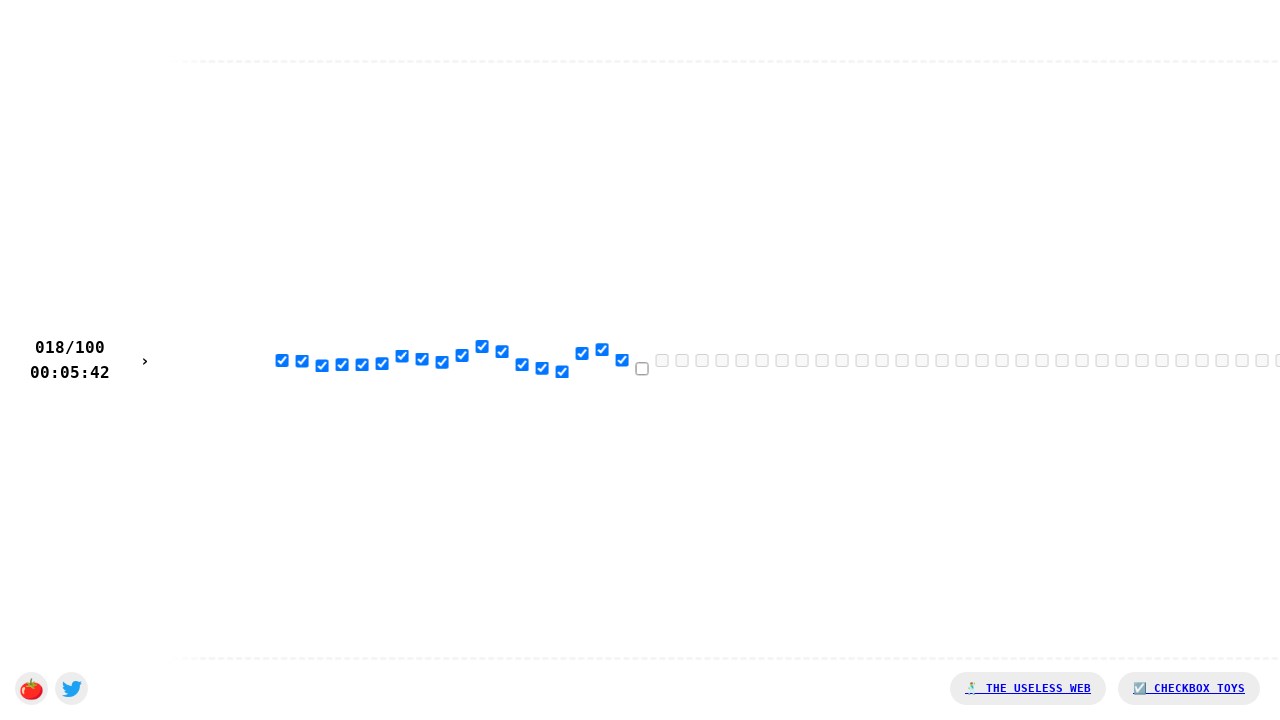

Clicked checkbox 19 of 100 at (640, 369) on xpath=/html/body/div[1]/input[19]
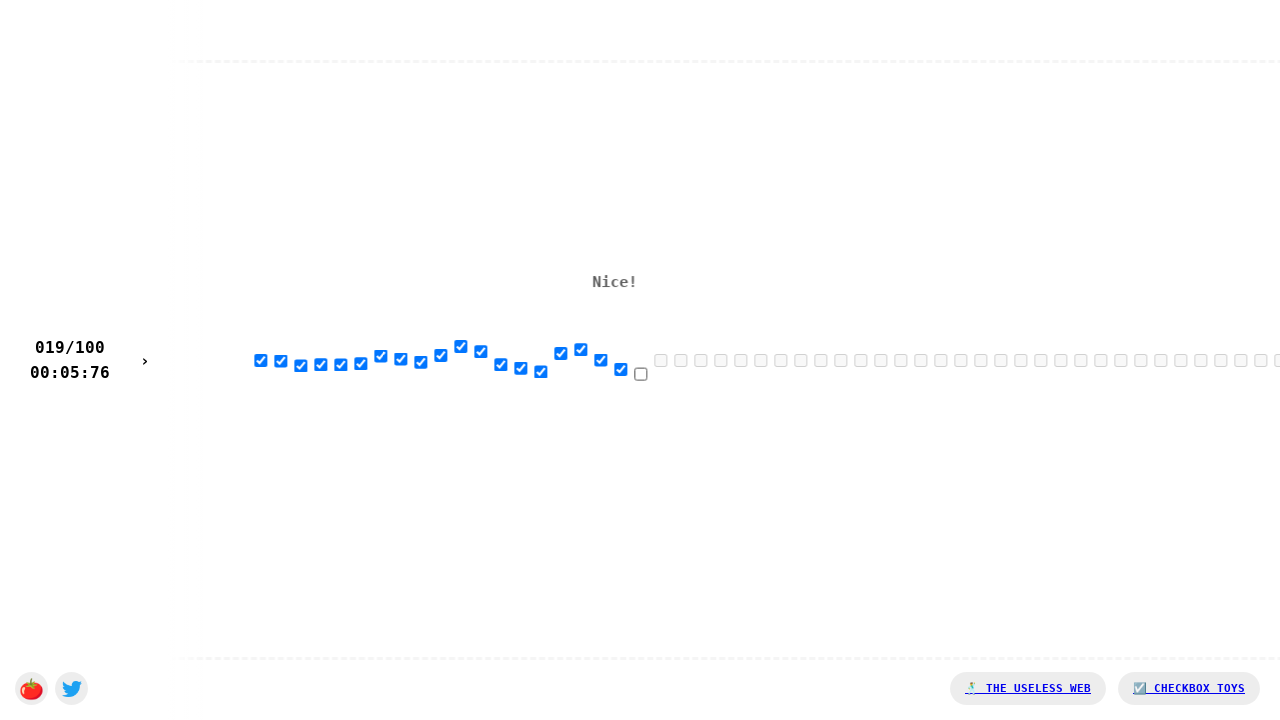

Clicked checkbox 20 of 100 at (640, 374) on xpath=/html/body/div[1]/input[20]
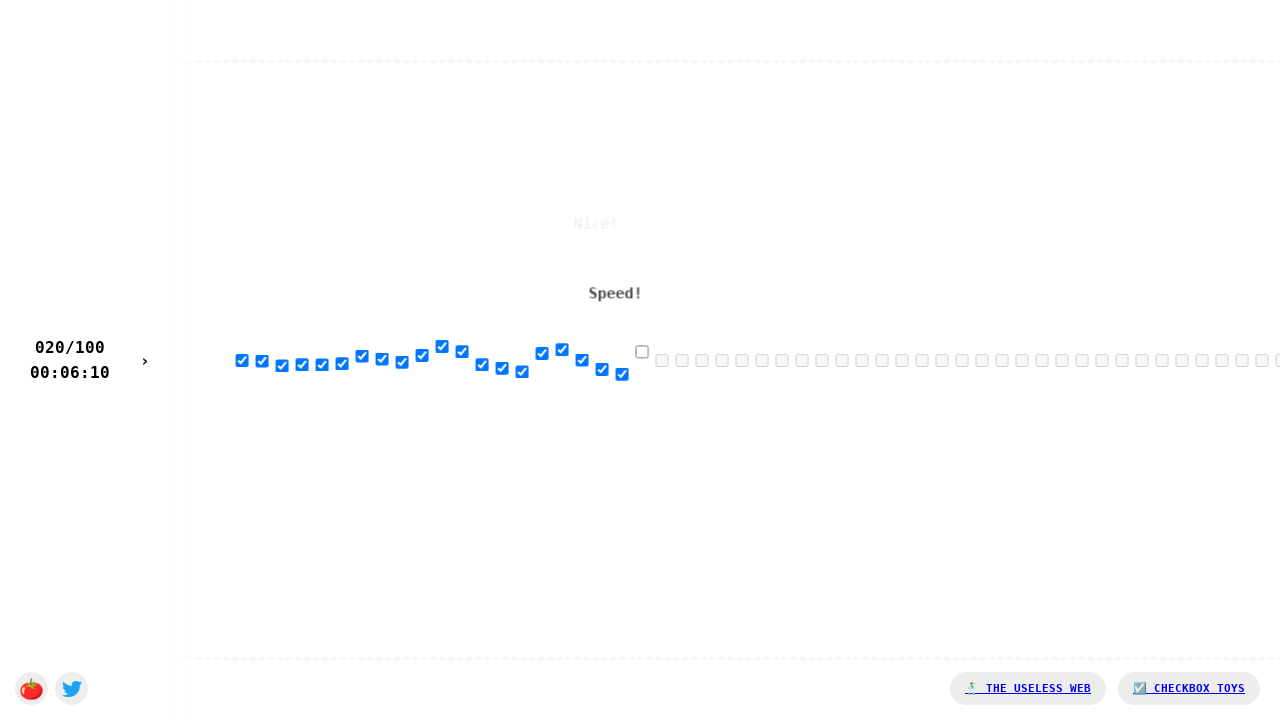

Clicked checkbox 21 of 100 at (640, 351) on xpath=/html/body/div[1]/input[21]
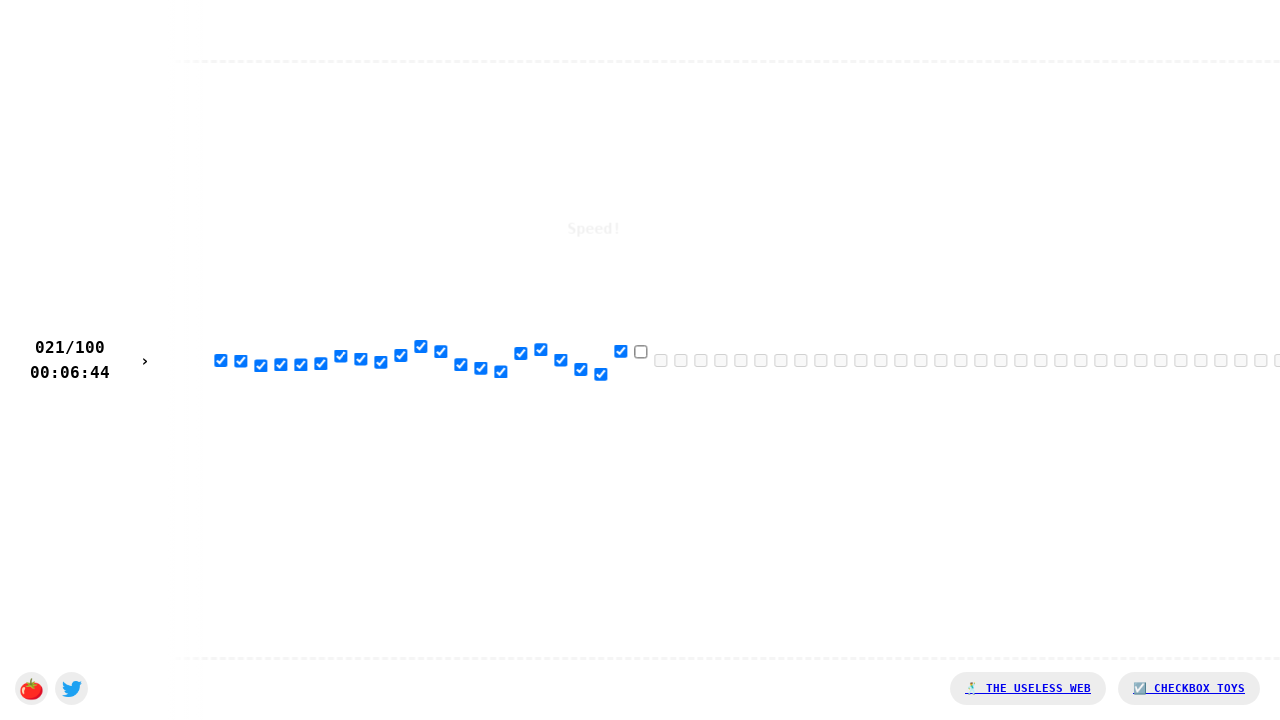

Clicked checkbox 22 of 100 at (640, 351) on xpath=/html/body/div[1]/input[22]
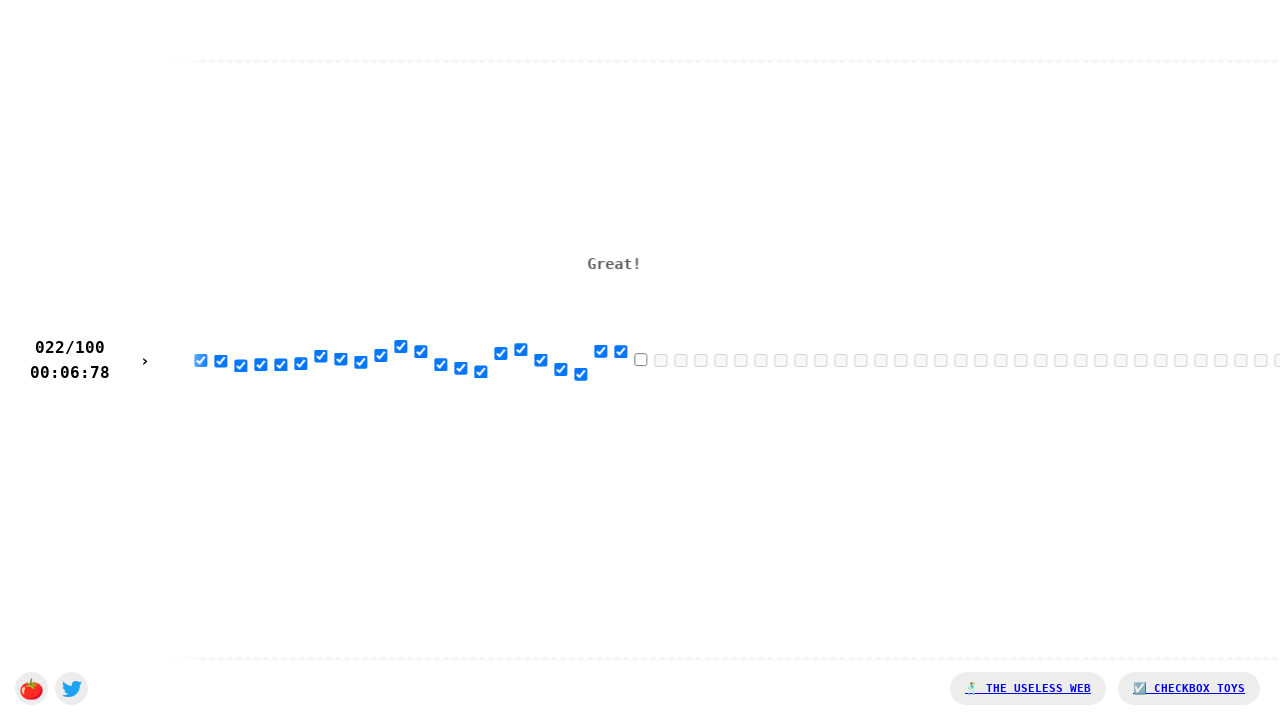

Clicked checkbox 23 of 100 at (640, 359) on xpath=/html/body/div[1]/input[23]
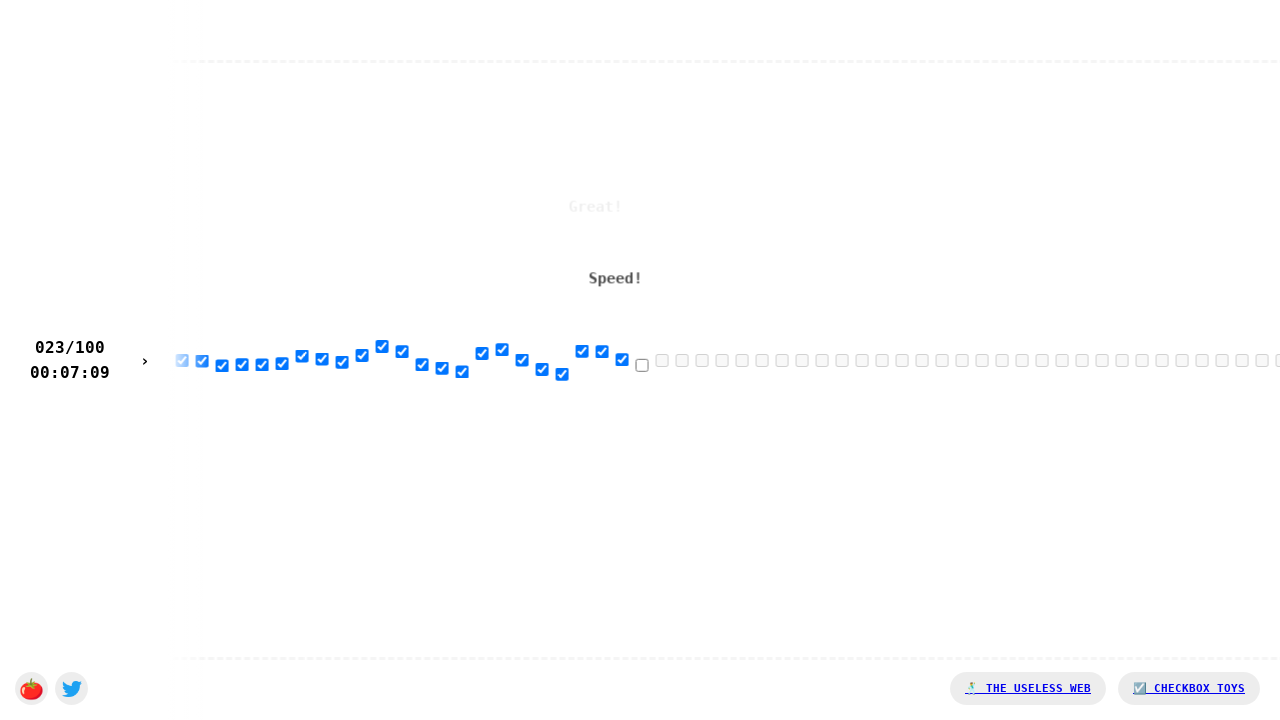

Clicked checkbox 24 of 100 at (640, 365) on xpath=/html/body/div[1]/input[24]
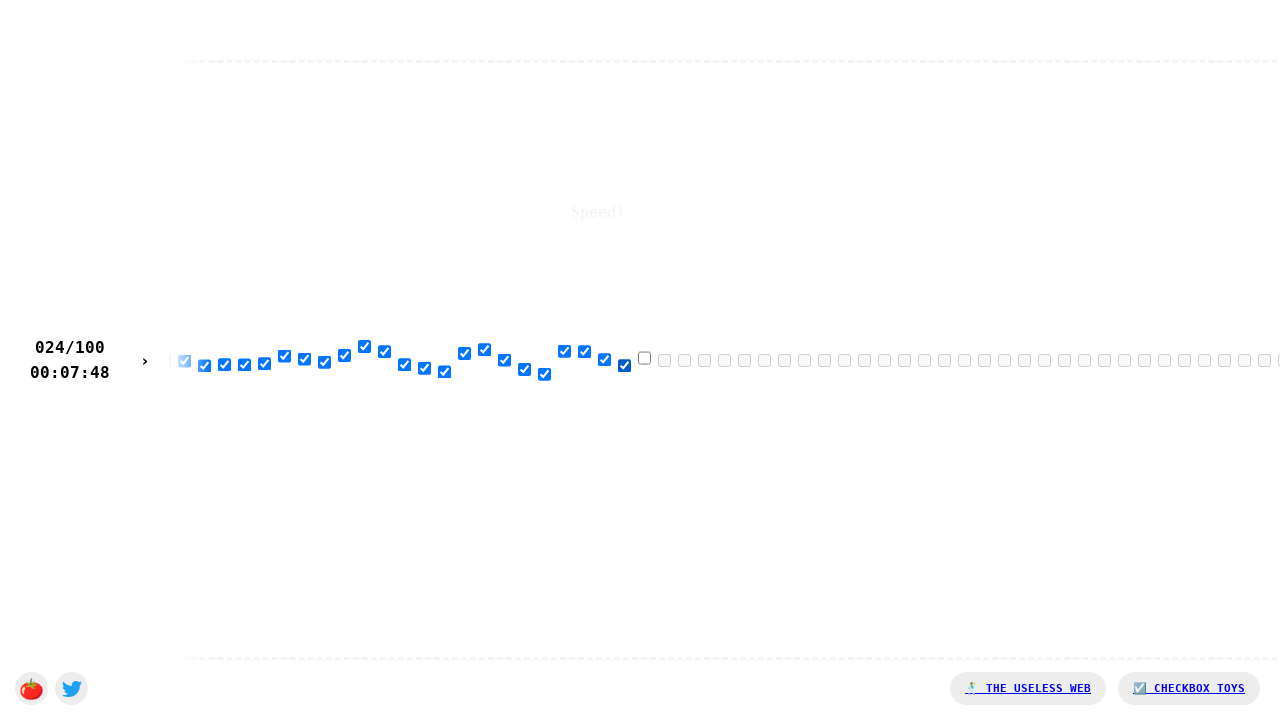

Clicked checkbox 25 of 100 at (640, 357) on xpath=/html/body/div[1]/input[25]
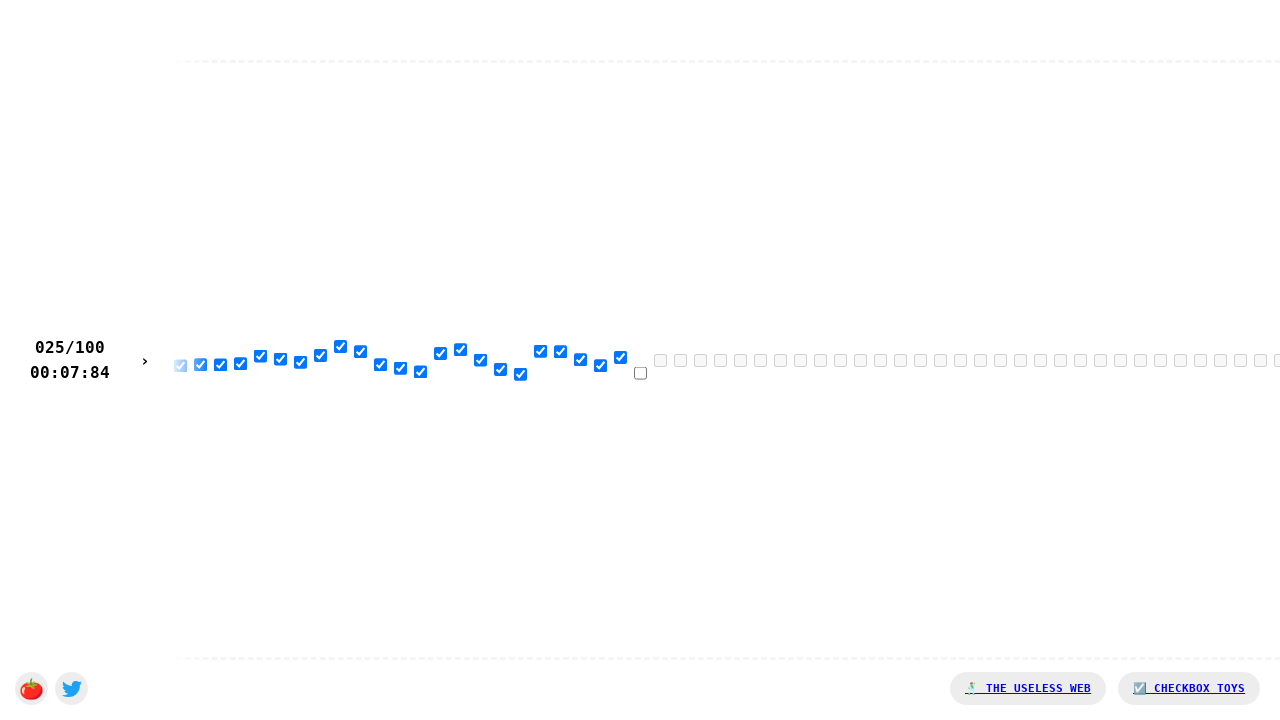

Clicked checkbox 26 of 100 at (640, 373) on xpath=/html/body/div[1]/input[26]
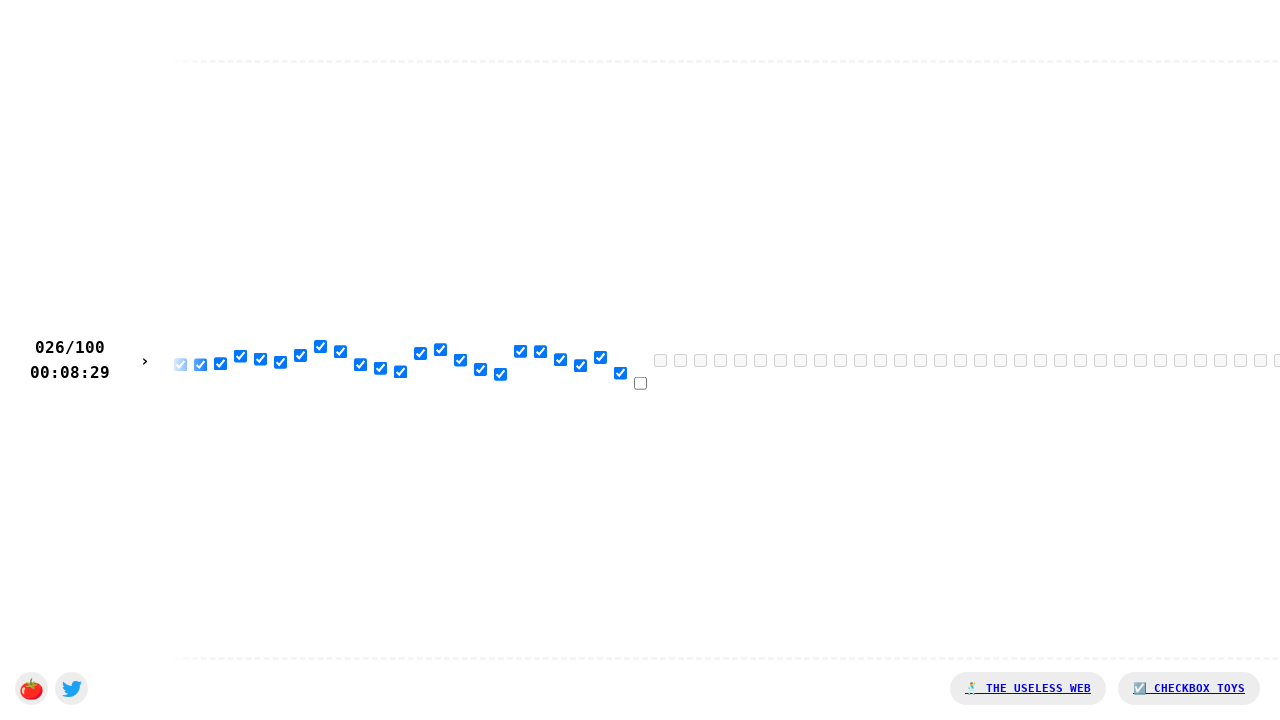

Clicked checkbox 27 of 100 at (640, 383) on xpath=/html/body/div[1]/input[27]
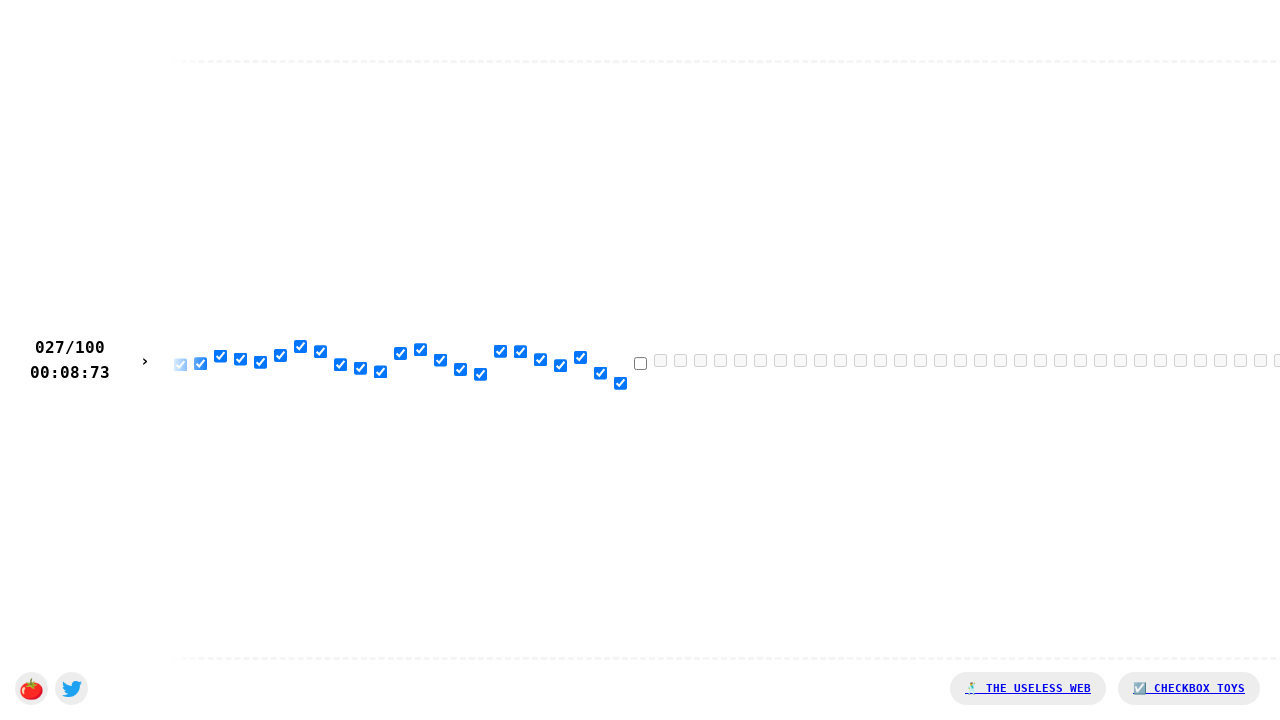

Clicked checkbox 28 of 100 at (640, 363) on xpath=/html/body/div[1]/input[28]
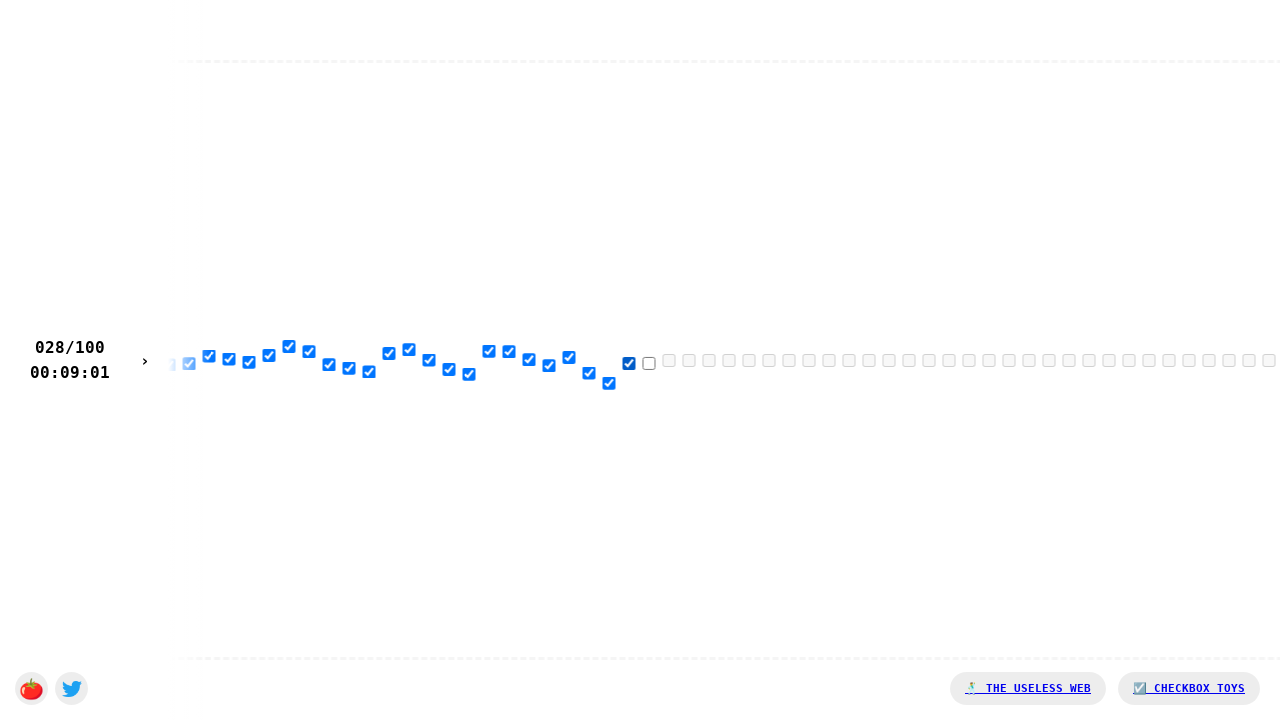

Clicked checkbox 29 of 100 at (640, 365) on xpath=/html/body/div[1]/input[29]
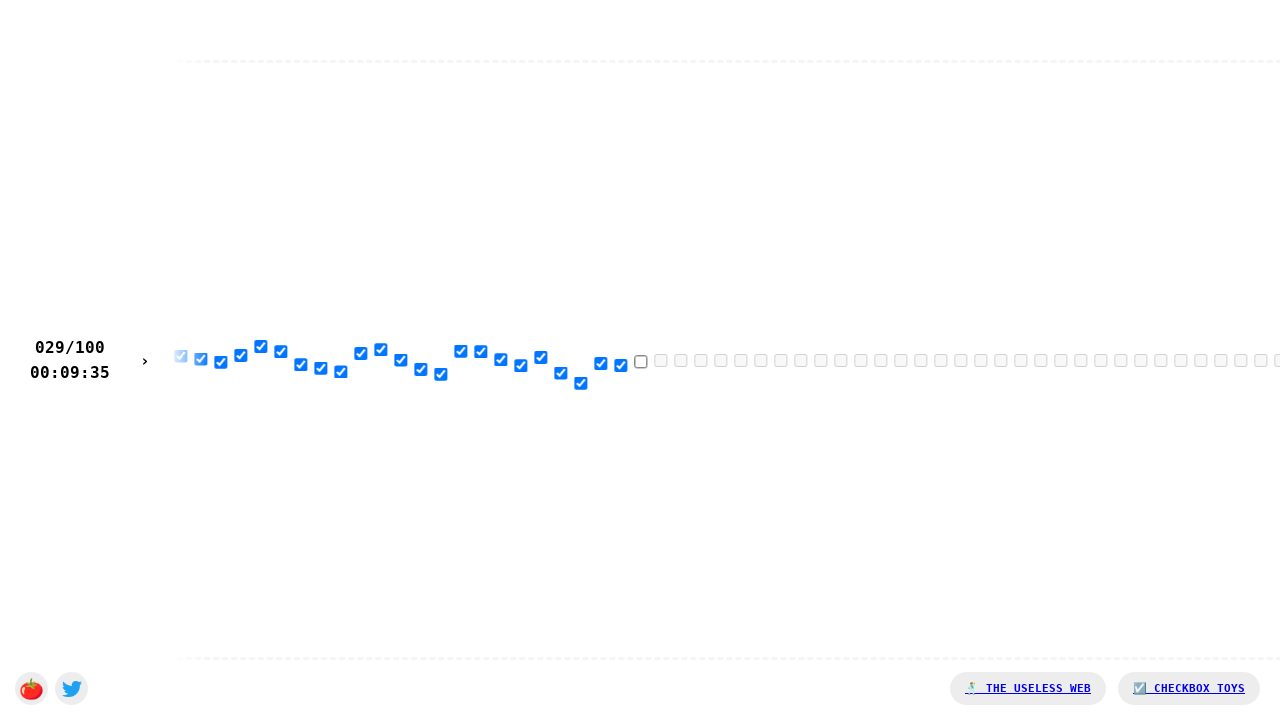

Clicked checkbox 30 of 100 at (640, 361) on xpath=/html/body/div[1]/input[30]
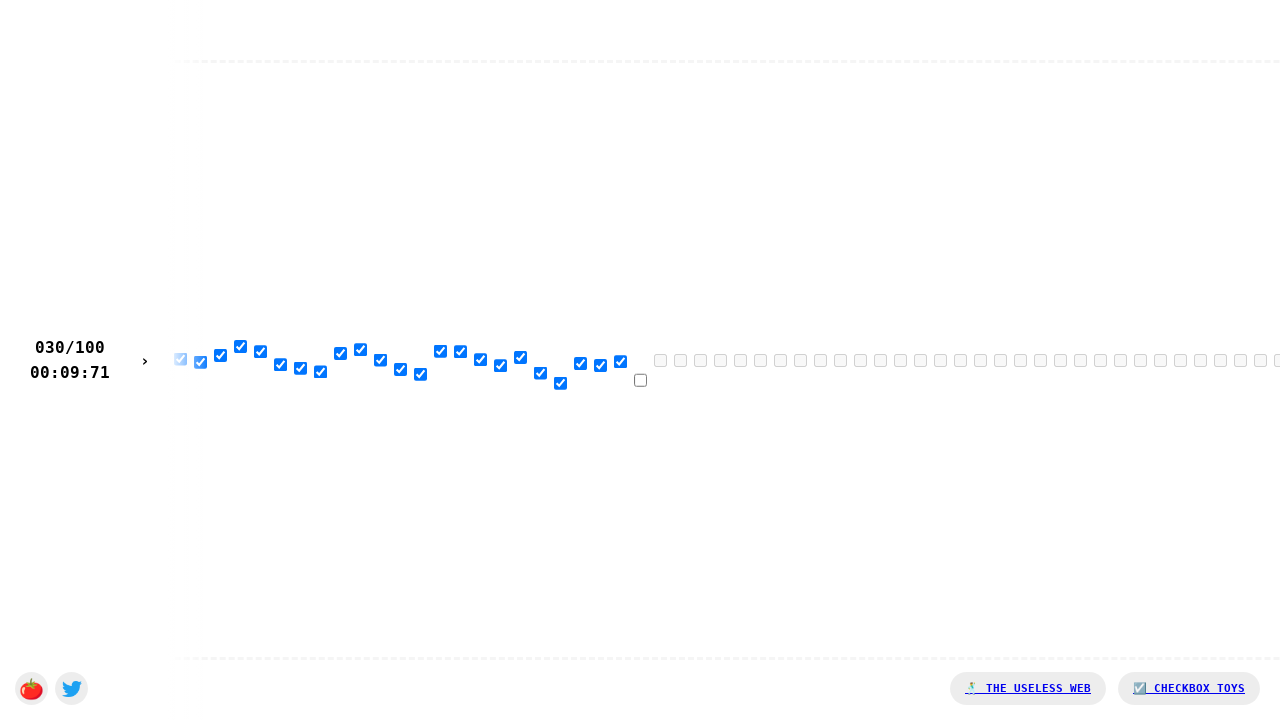

Clicked checkbox 31 of 100 at (640, 380) on xpath=/html/body/div[1]/input[31]
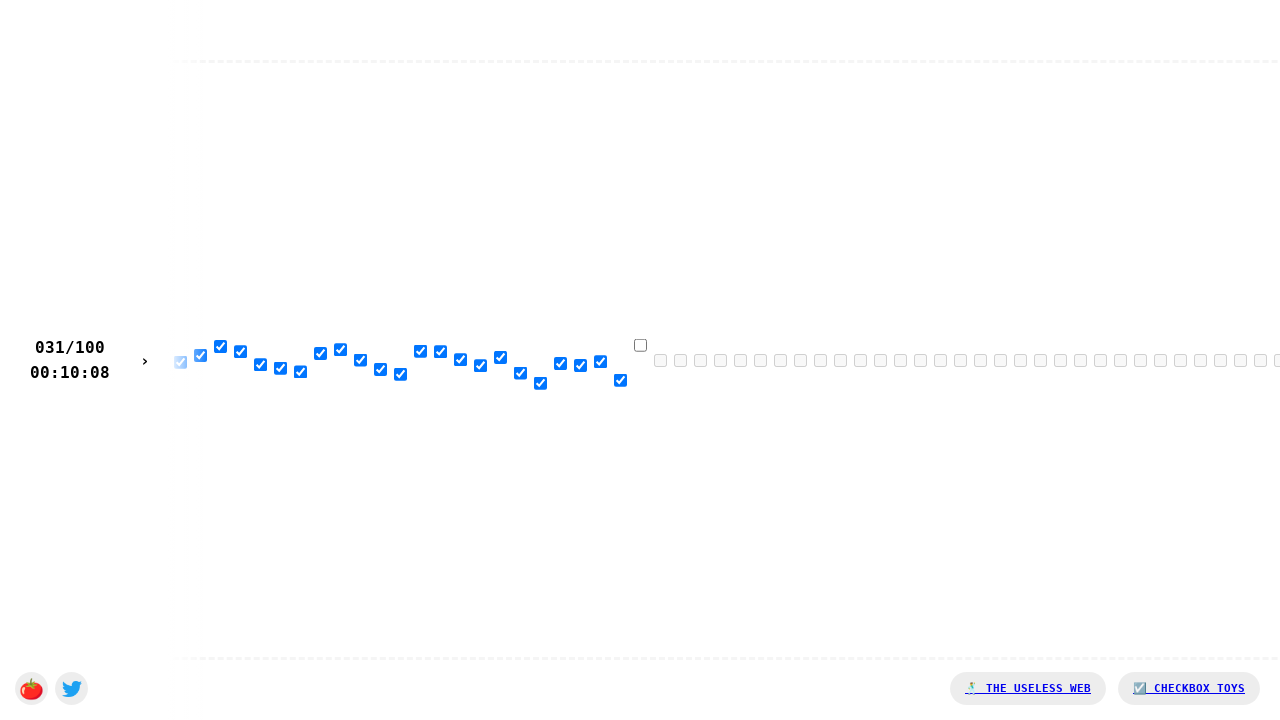

Clicked checkbox 32 of 100 at (640, 345) on xpath=/html/body/div[1]/input[32]
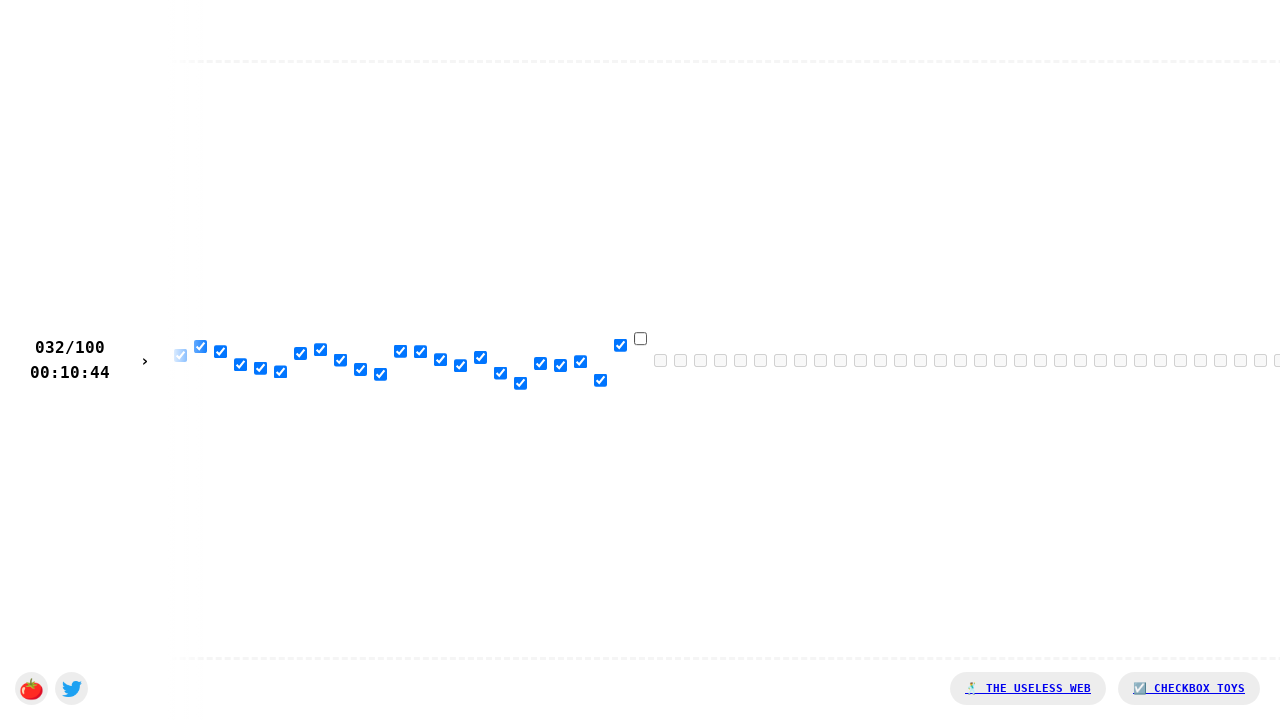

Clicked checkbox 33 of 100 at (640, 338) on xpath=/html/body/div[1]/input[33]
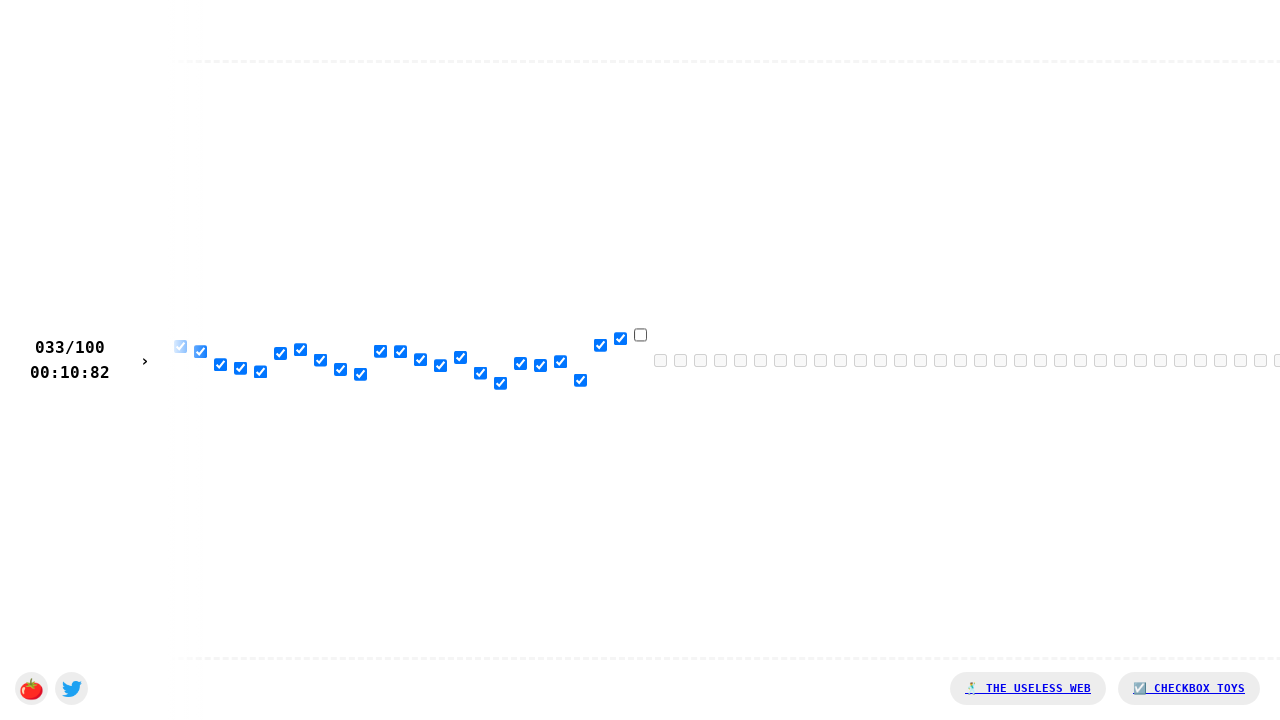

Clicked checkbox 34 of 100 at (640, 334) on xpath=/html/body/div[1]/input[34]
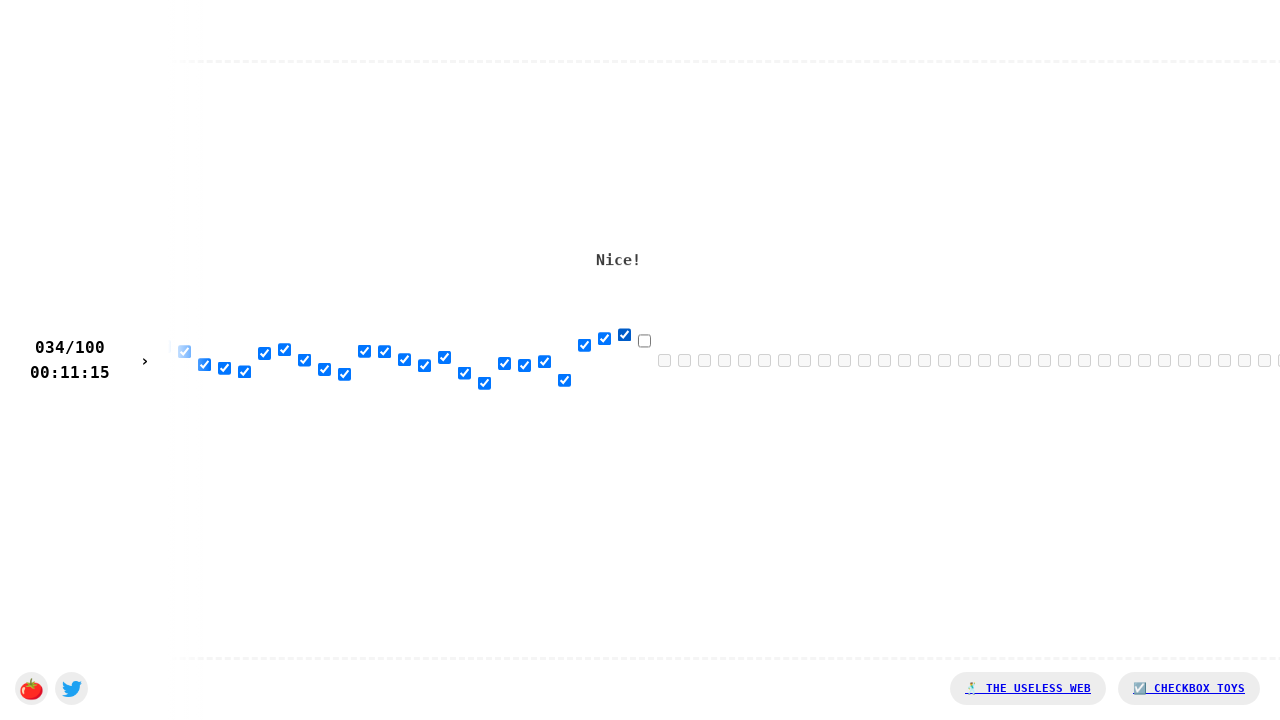

Clicked checkbox 35 of 100 at (640, 336) on xpath=/html/body/div[1]/input[35]
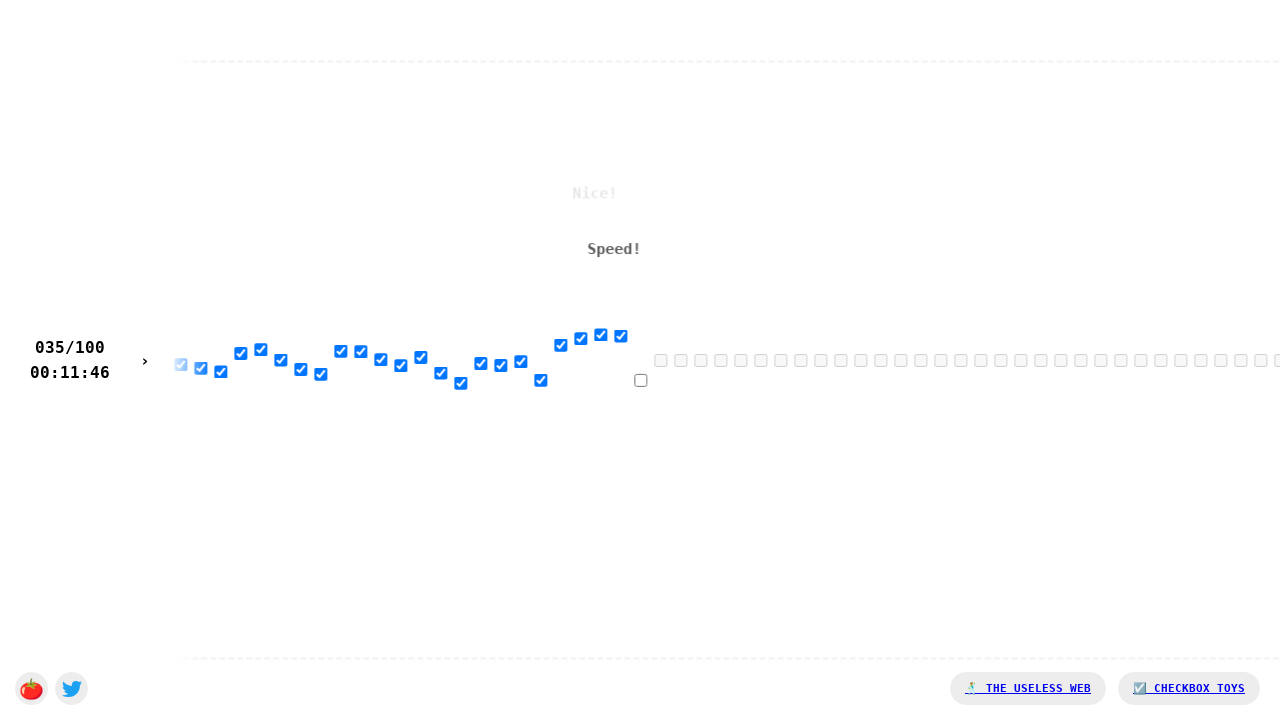

Clicked checkbox 36 of 100 at (640, 380) on xpath=/html/body/div[1]/input[36]
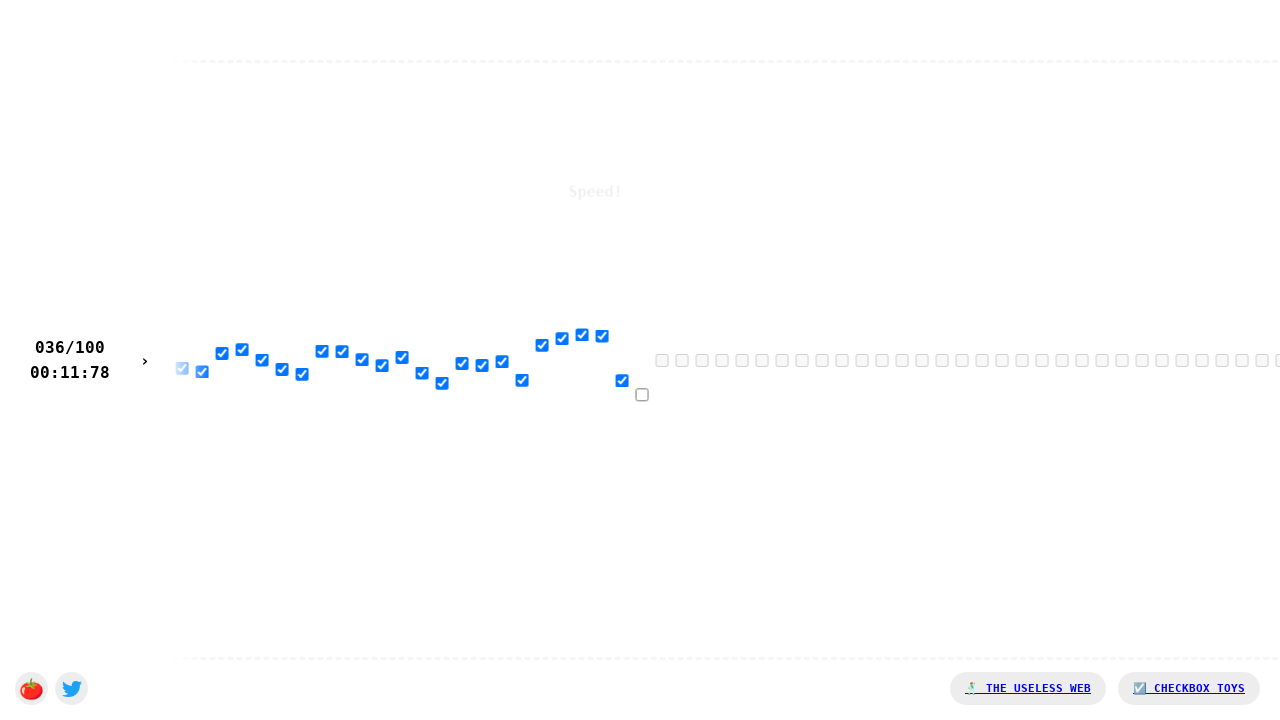

Clicked checkbox 37 of 100 at (640, 397) on xpath=/html/body/div[1]/input[37]
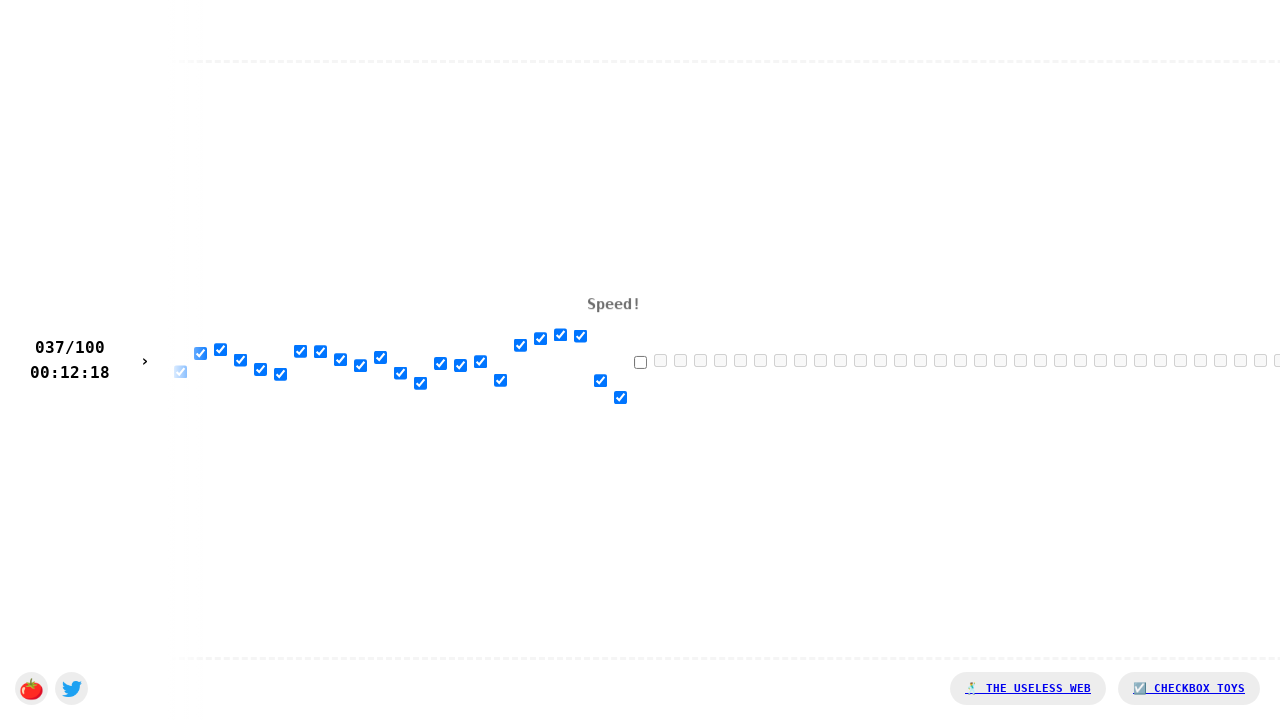

Clicked checkbox 38 of 100 at (640, 362) on xpath=/html/body/div[1]/input[38]
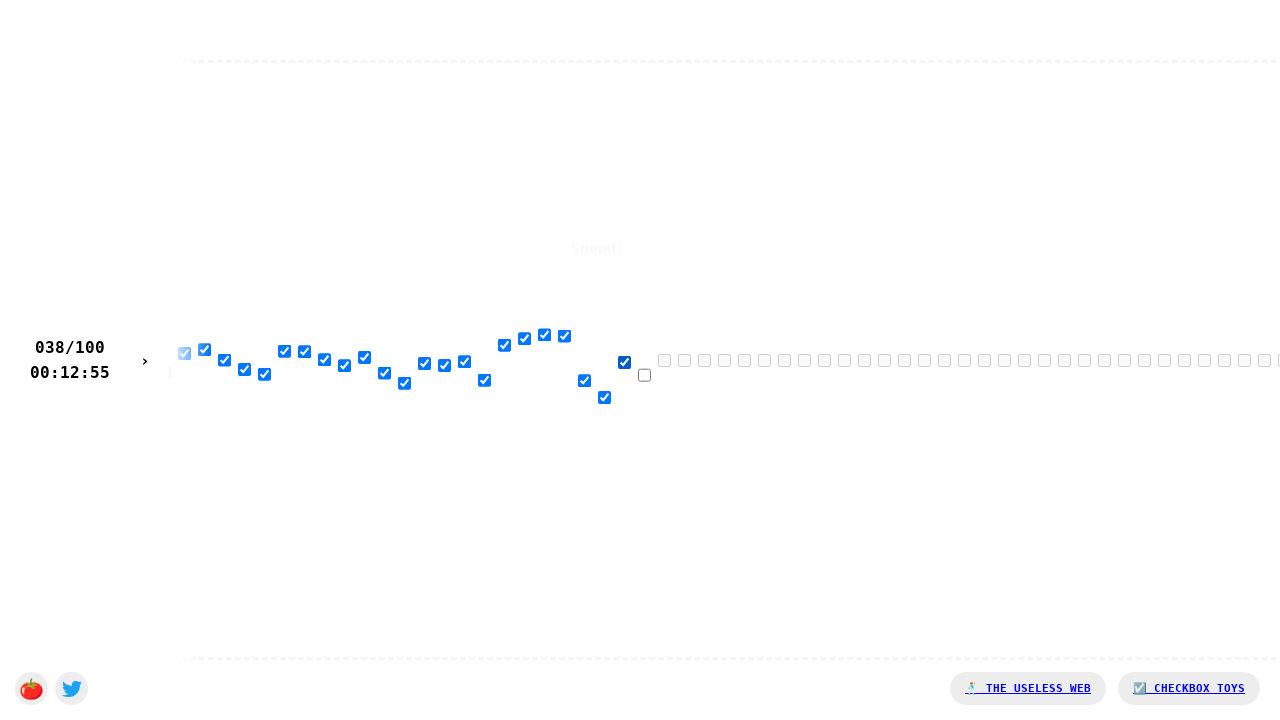

Clicked checkbox 39 of 100 at (640, 378) on xpath=/html/body/div[1]/input[39]
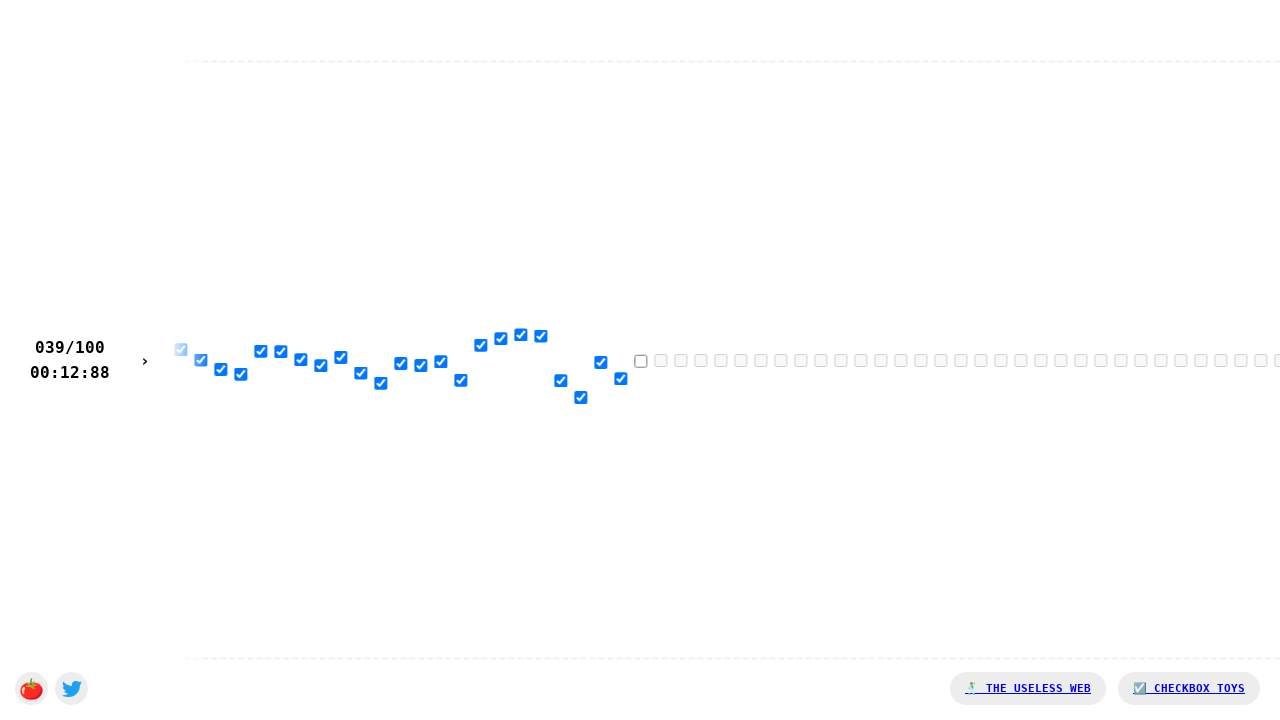

Clicked checkbox 40 of 100 at (640, 361) on xpath=/html/body/div[1]/input[40]
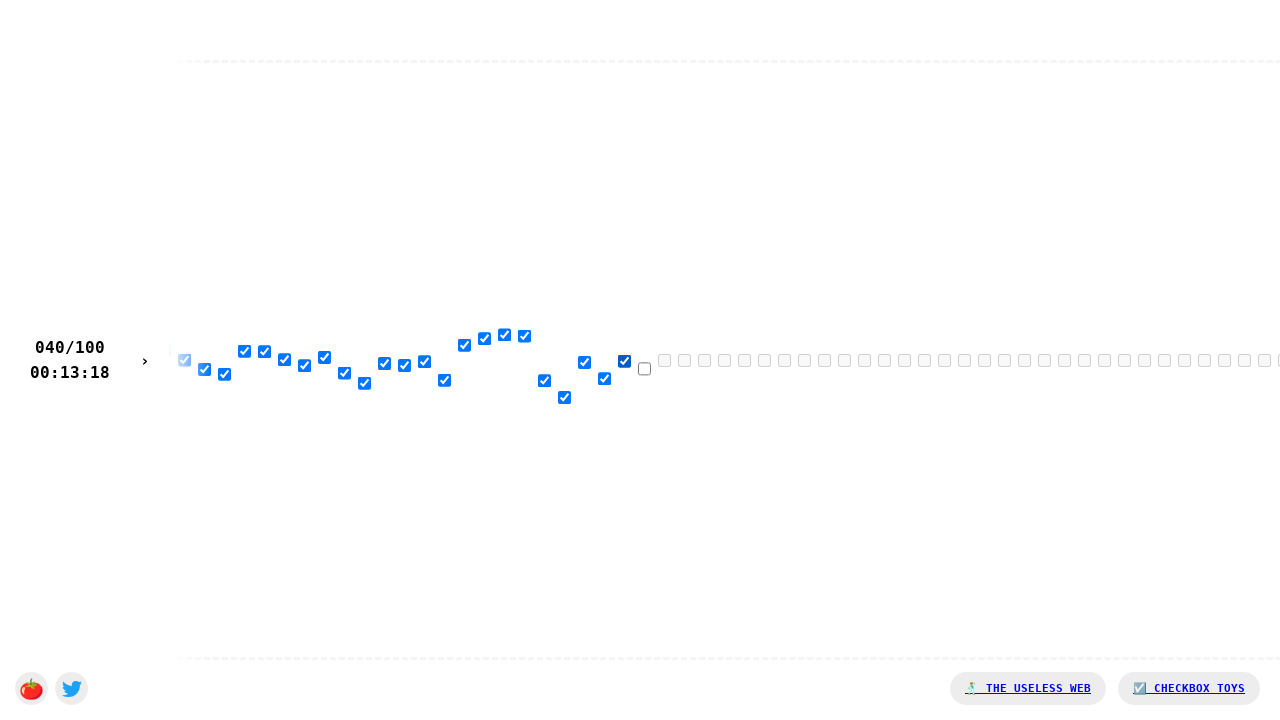

Clicked checkbox 41 of 100 at (640, 370) on xpath=/html/body/div[1]/input[41]
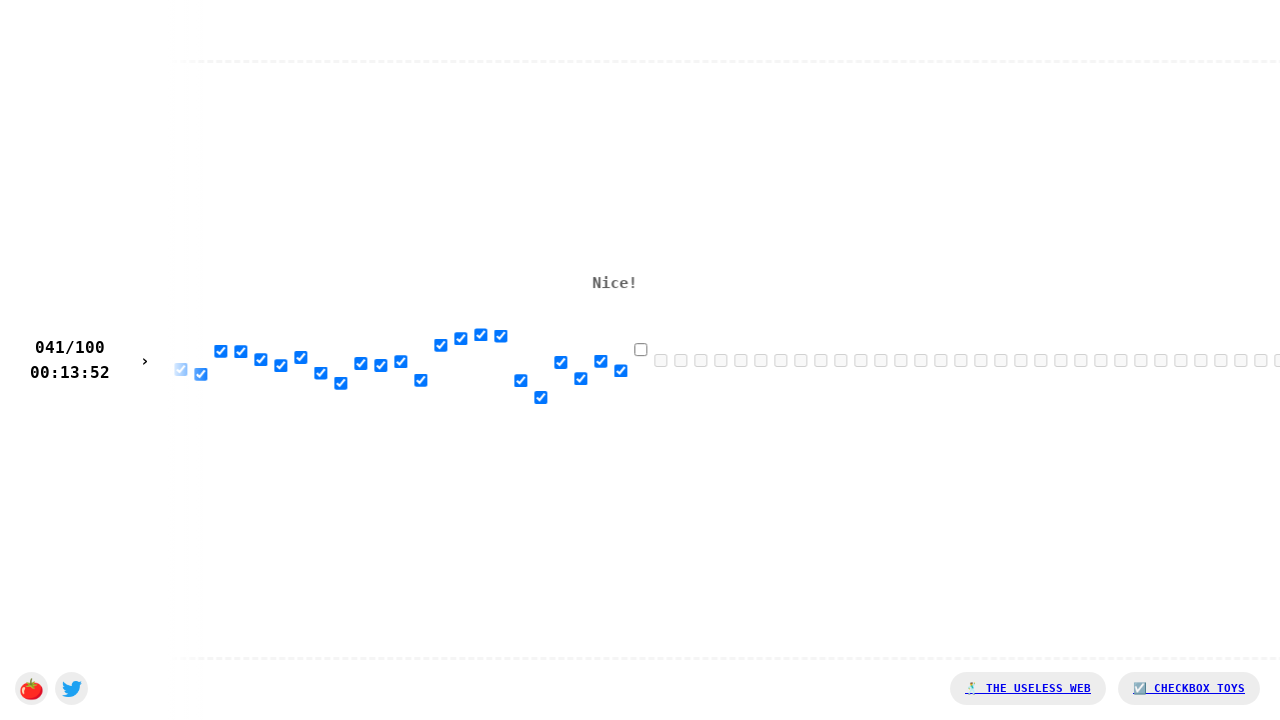

Clicked checkbox 42 of 100 at (640, 349) on xpath=/html/body/div[1]/input[42]
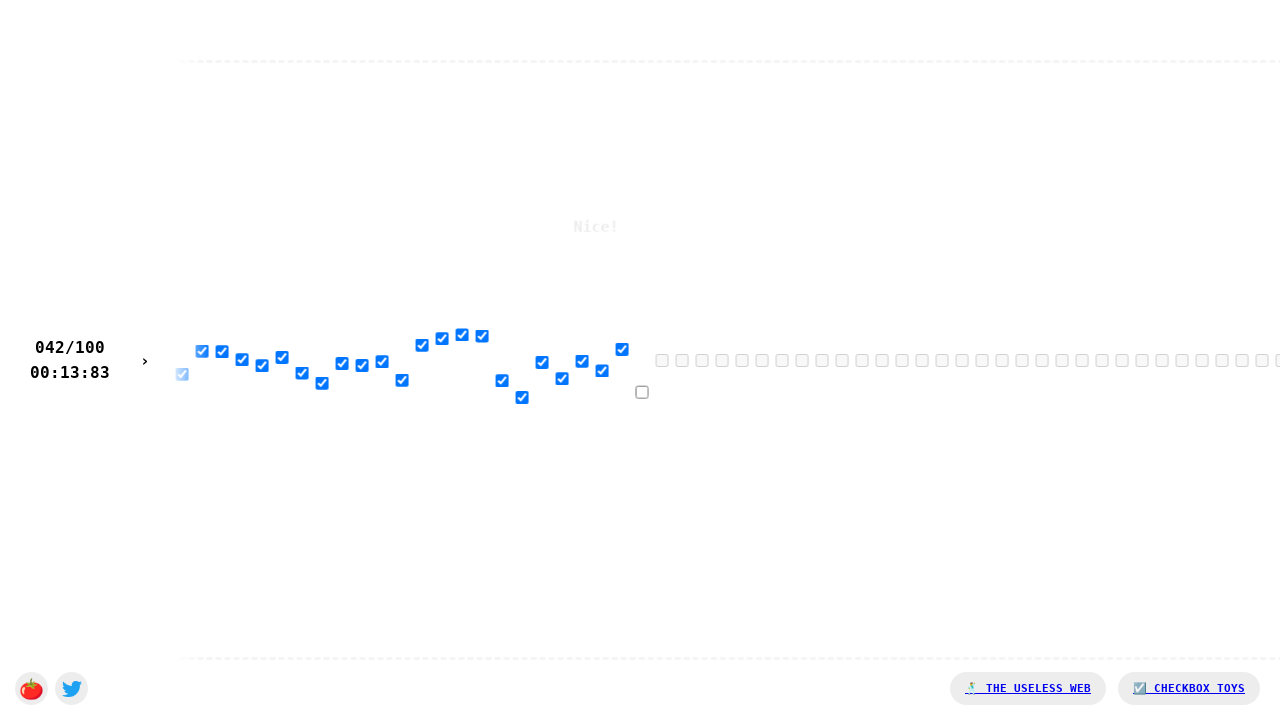

Clicked checkbox 43 of 100 at (640, 394) on xpath=/html/body/div[1]/input[43]
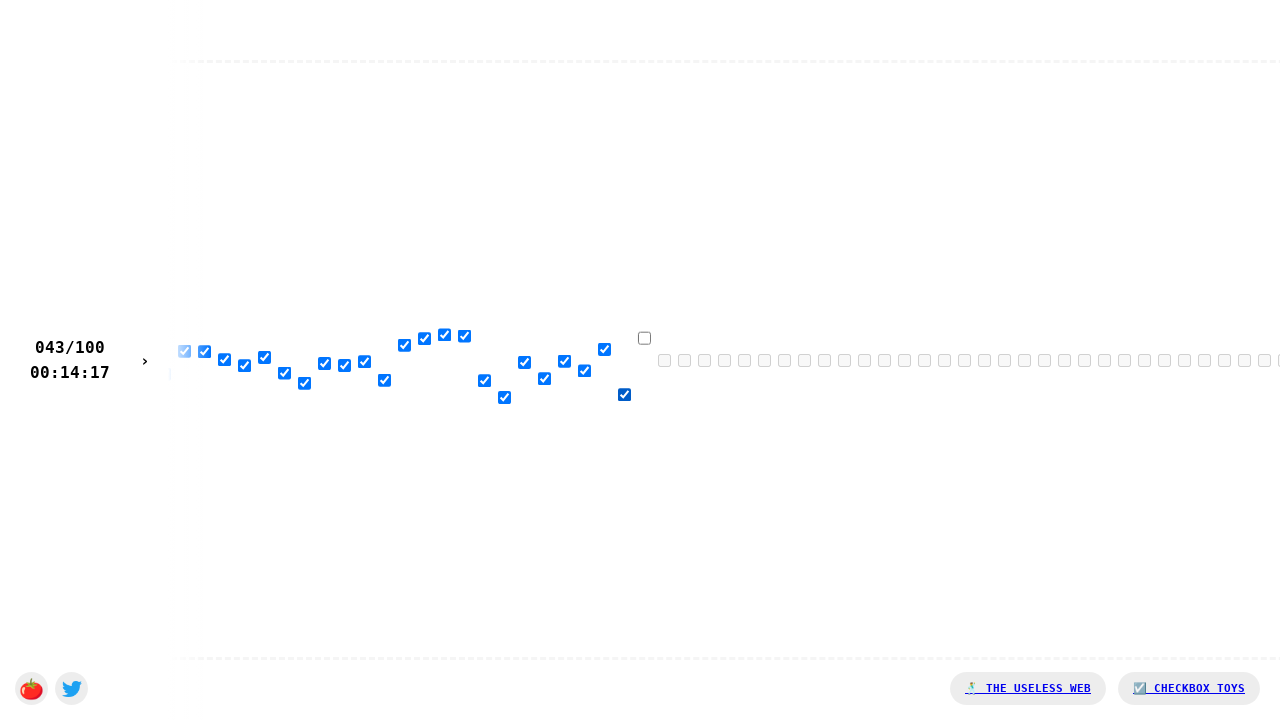

Clicked checkbox 44 of 100 at (640, 332) on xpath=/html/body/div[1]/input[44]
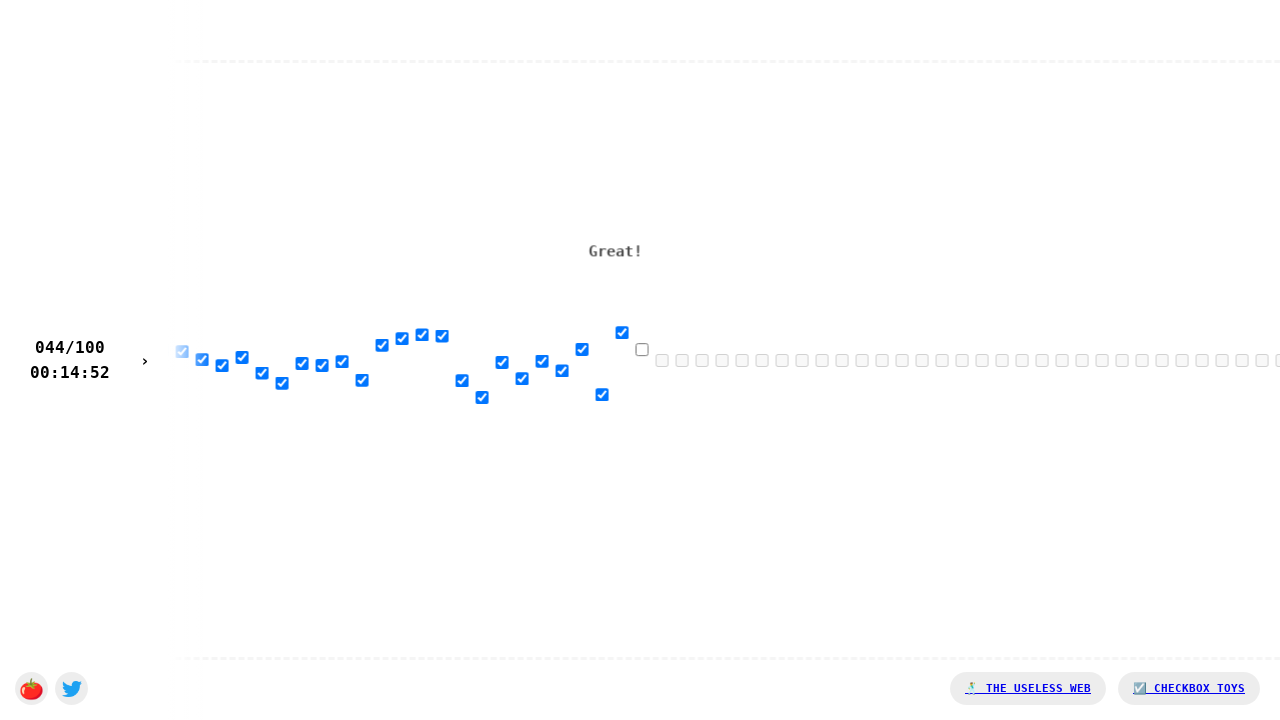

Clicked checkbox 45 of 100 at (640, 348) on xpath=/html/body/div[1]/input[45]
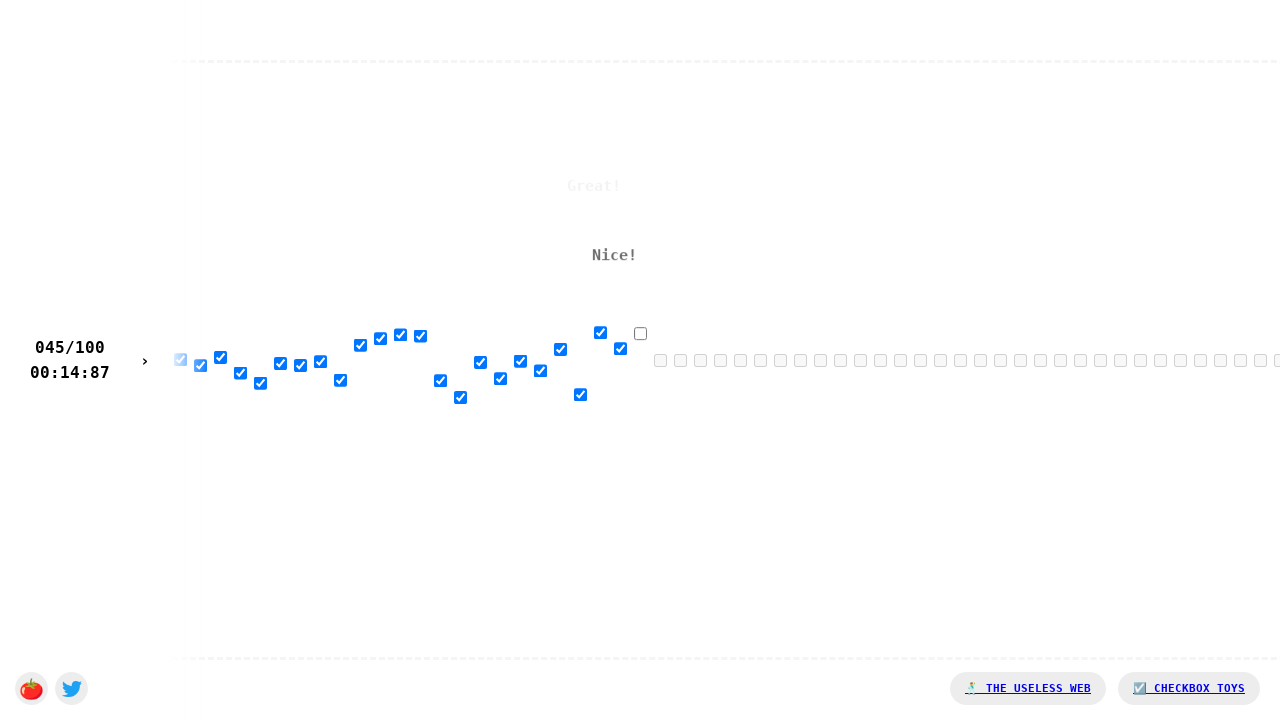

Clicked checkbox 46 of 100 at (640, 333) on xpath=/html/body/div[1]/input[46]
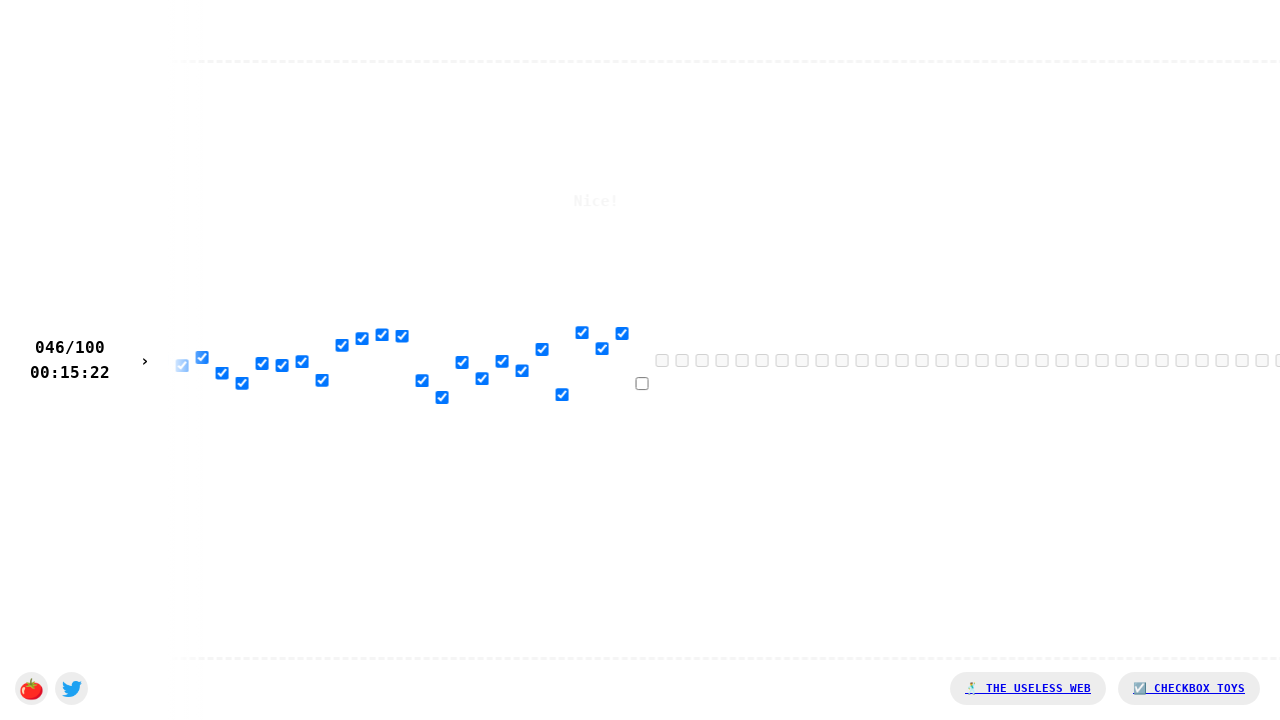

Clicked checkbox 47 of 100 at (640, 385) on xpath=/html/body/div[1]/input[47]
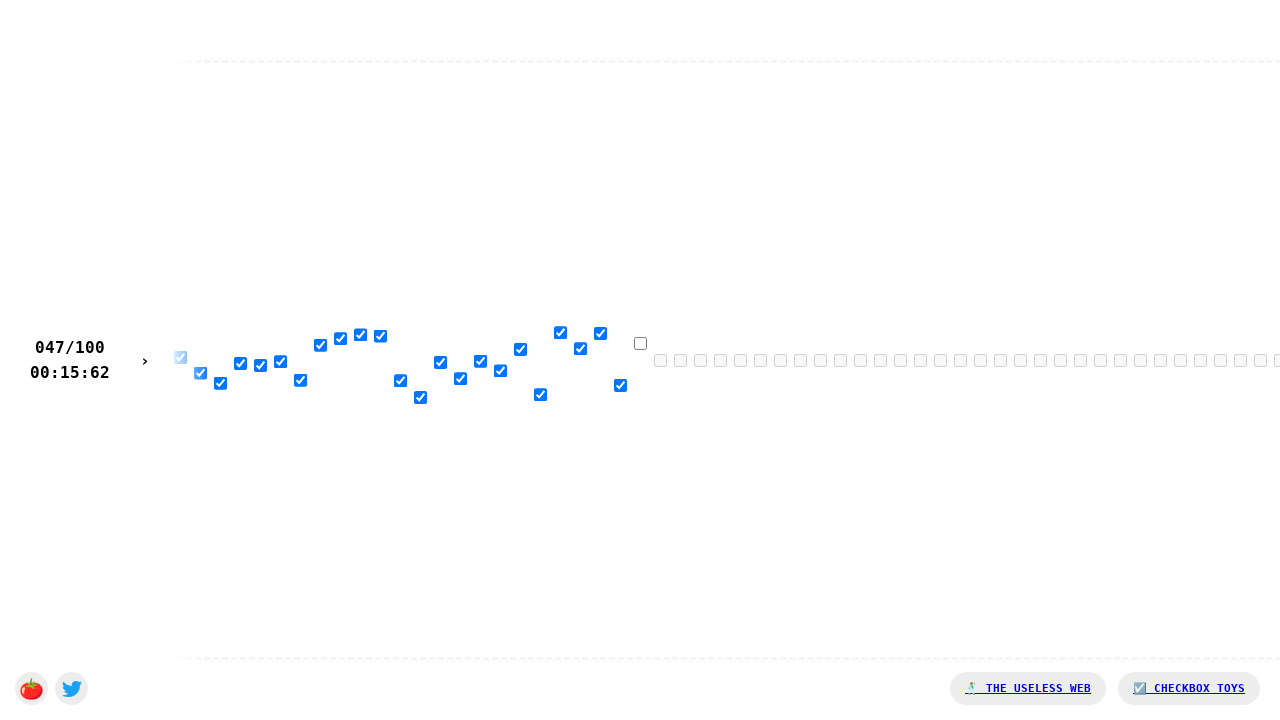

Clicked checkbox 48 of 100 at (640, 343) on xpath=/html/body/div[1]/input[48]
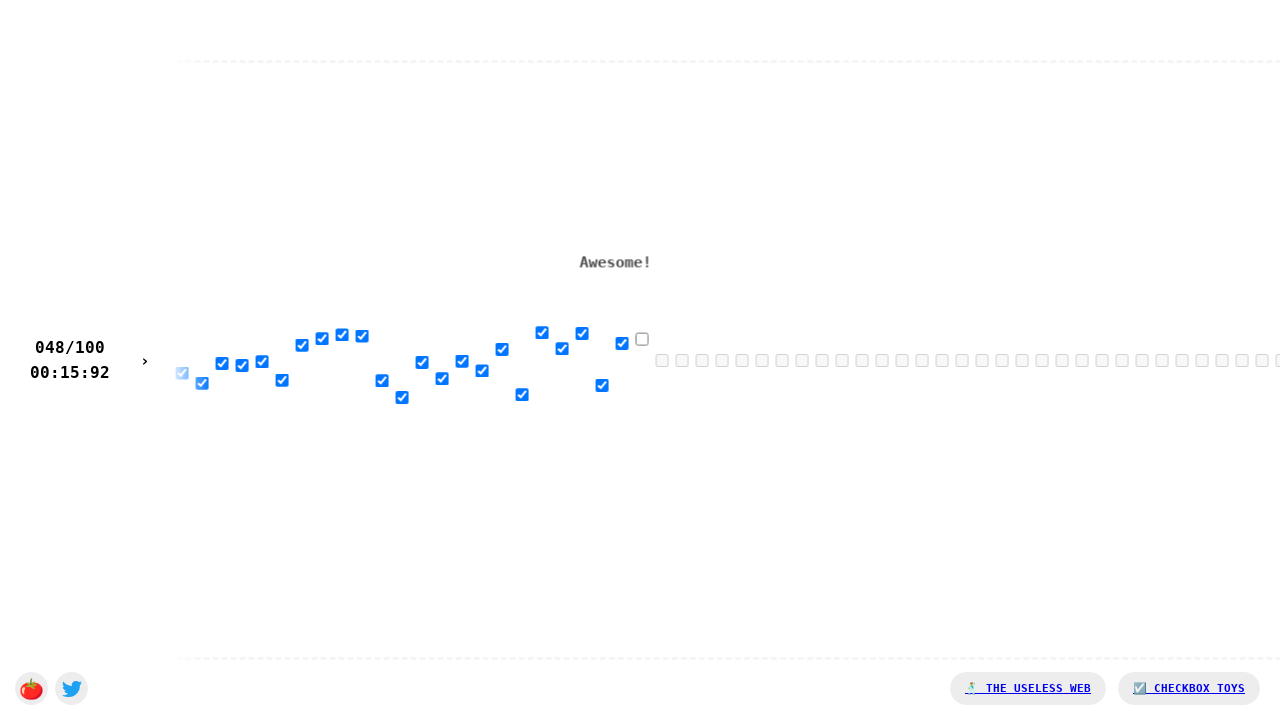

Clicked checkbox 49 of 100 at (640, 337) on xpath=/html/body/div[1]/input[49]
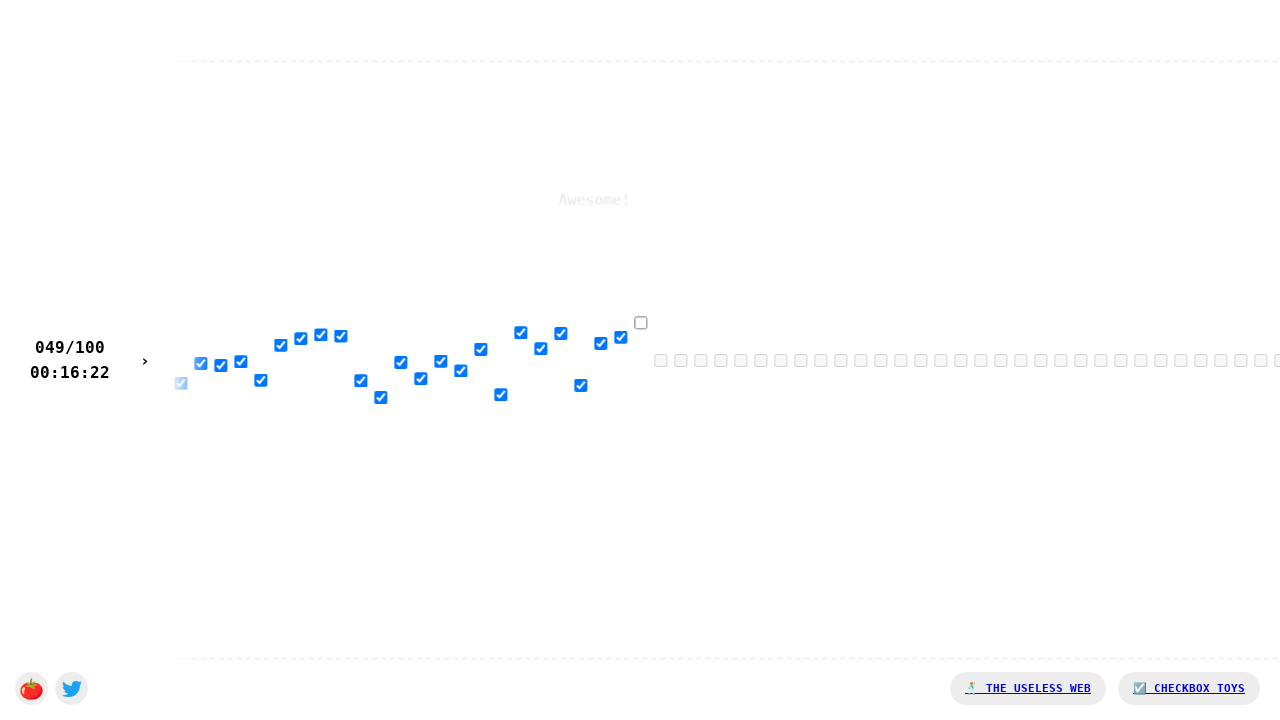

Clicked checkbox 50 of 100 at (640, 322) on xpath=/html/body/div[1]/input[50]
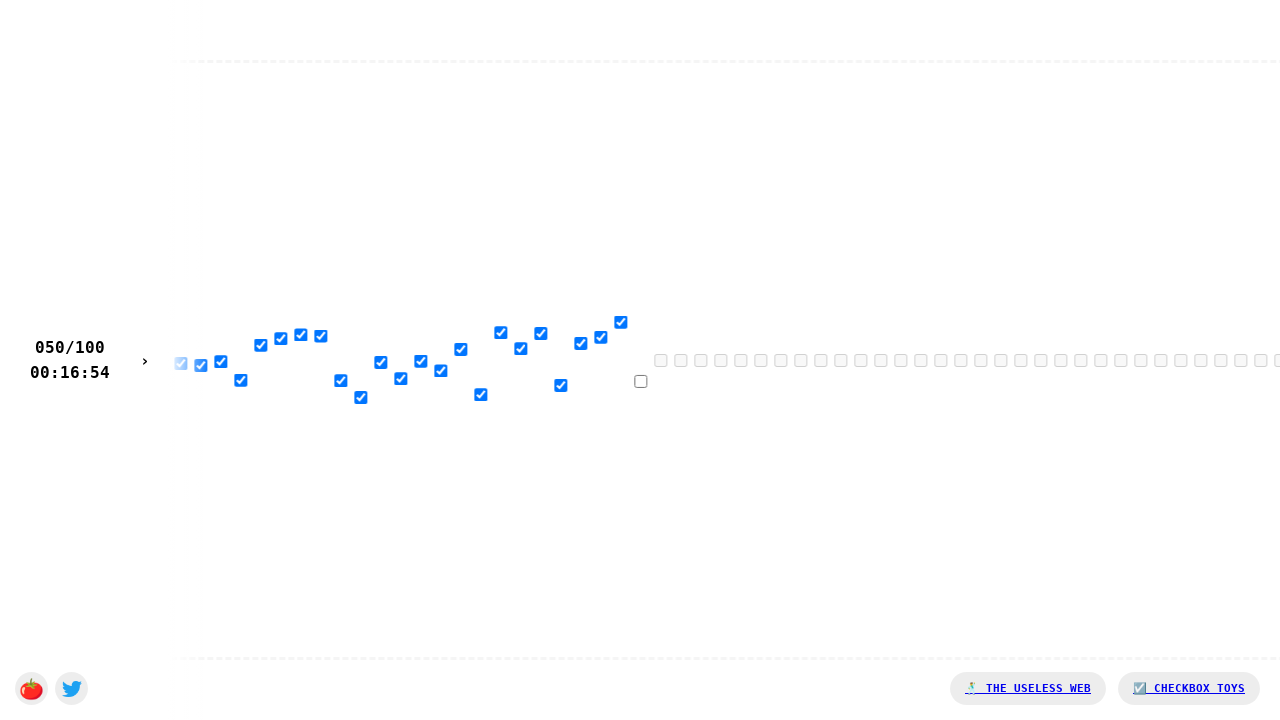

Clicked checkbox 51 of 100 at (640, 381) on xpath=/html/body/div[1]/input[51]
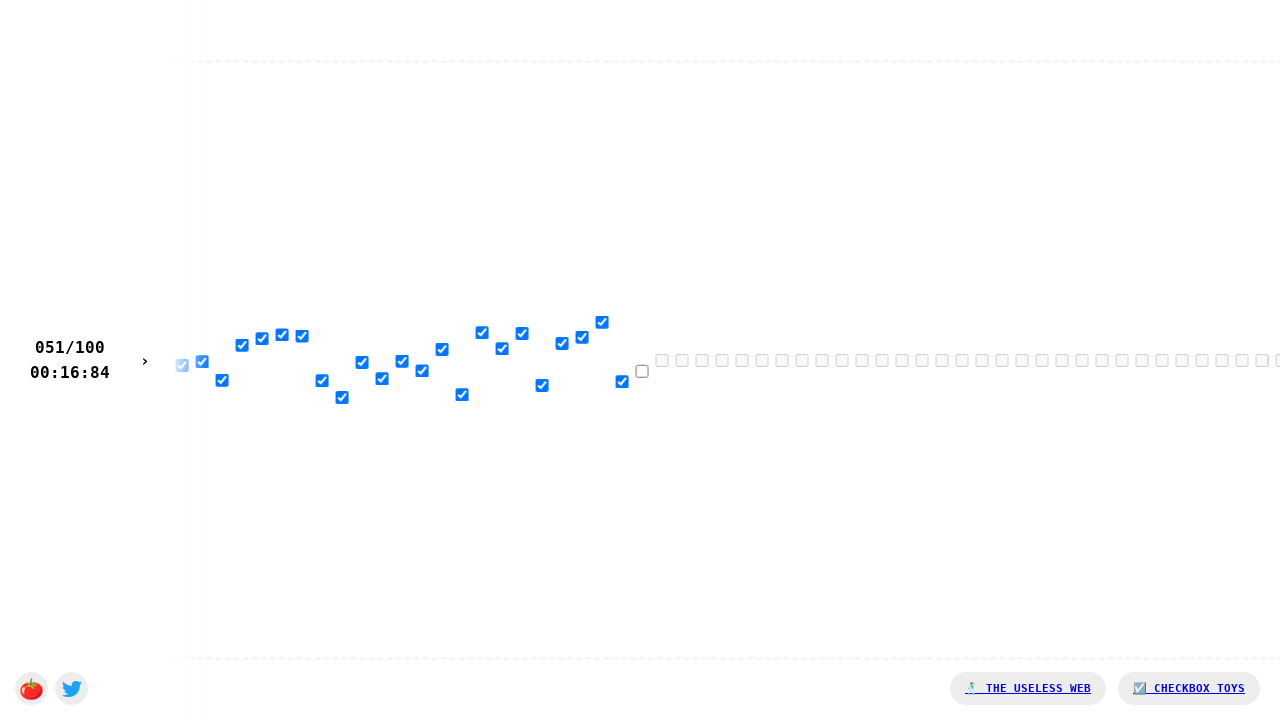

Clicked checkbox 52 of 100 at (640, 372) on xpath=/html/body/div[1]/input[52]
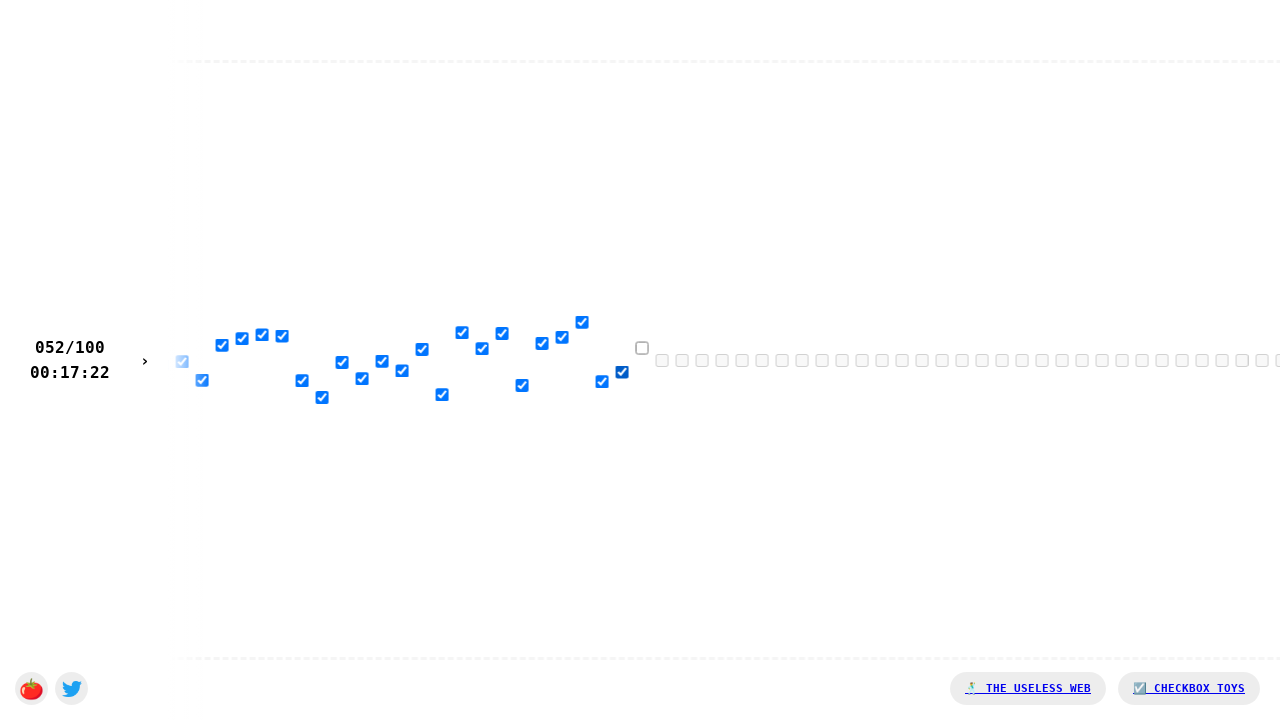

Clicked checkbox 53 of 100 at (640, 346) on xpath=/html/body/div[1]/input[53]
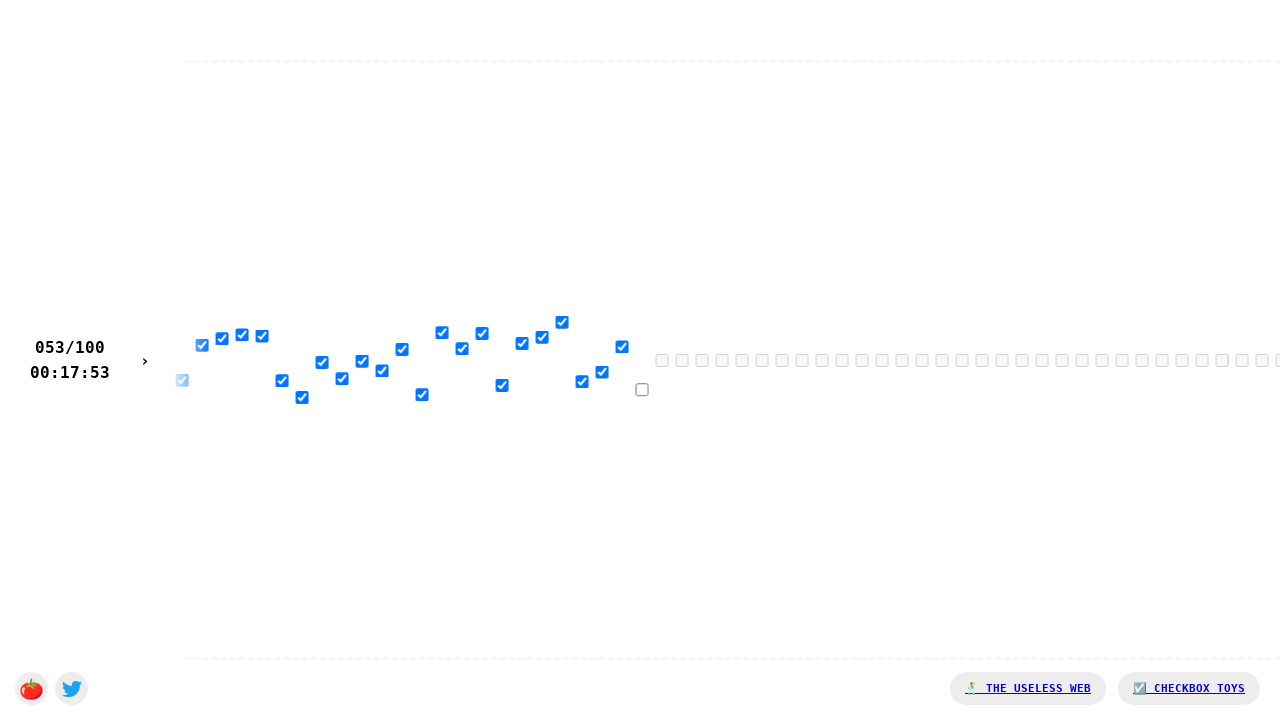

Clicked checkbox 54 of 100 at (640, 392) on xpath=/html/body/div[1]/input[54]
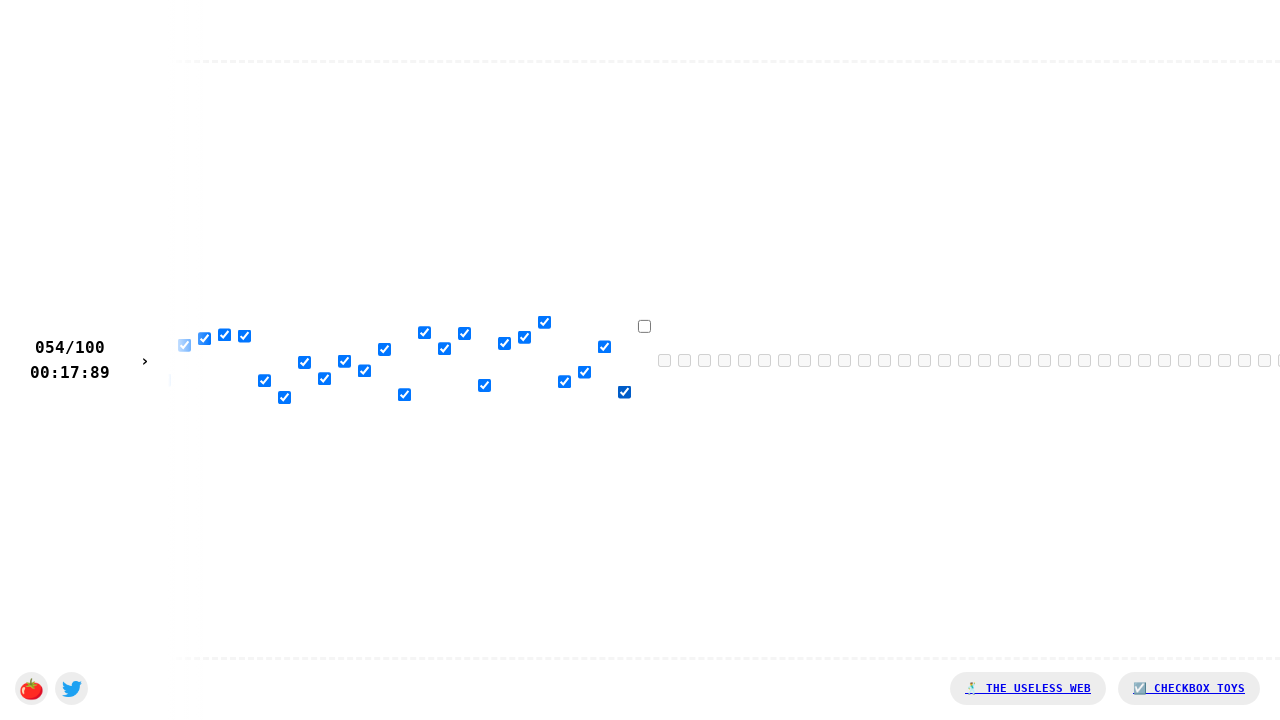

Clicked checkbox 55 of 100 at (640, 317) on xpath=/html/body/div[1]/input[55]
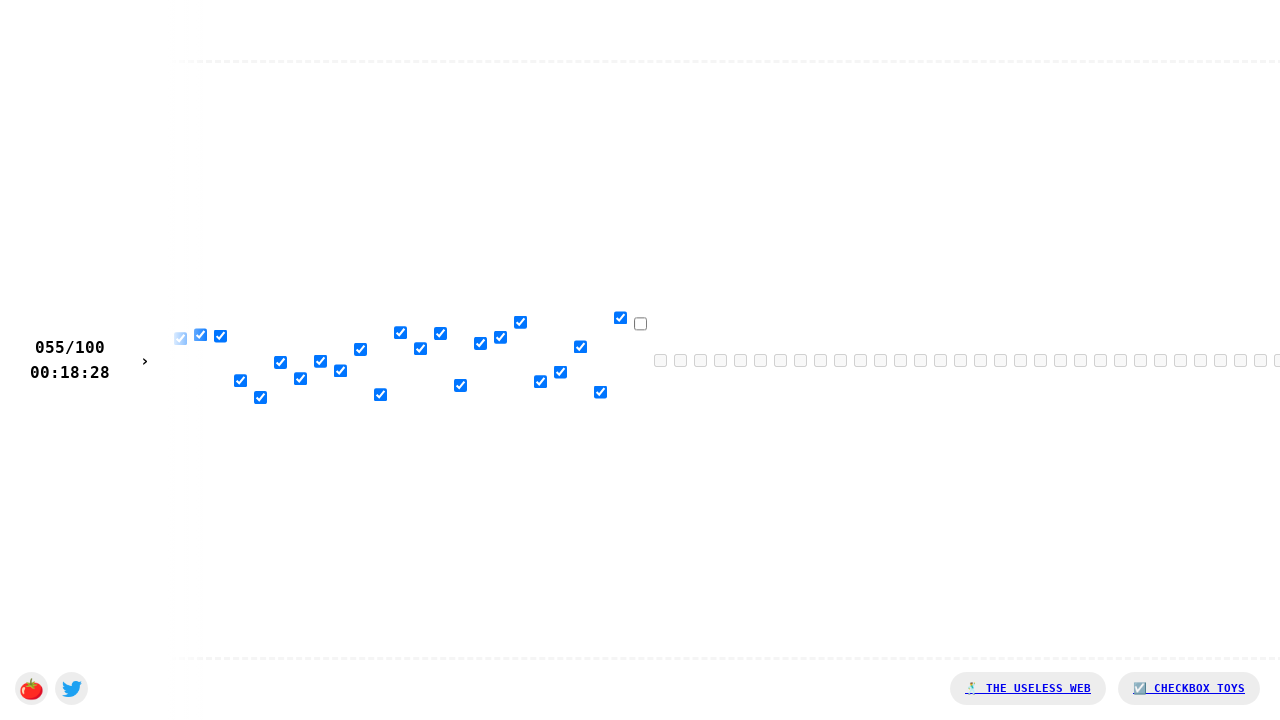

Clicked checkbox 56 of 100 at (640, 323) on xpath=/html/body/div[1]/input[56]
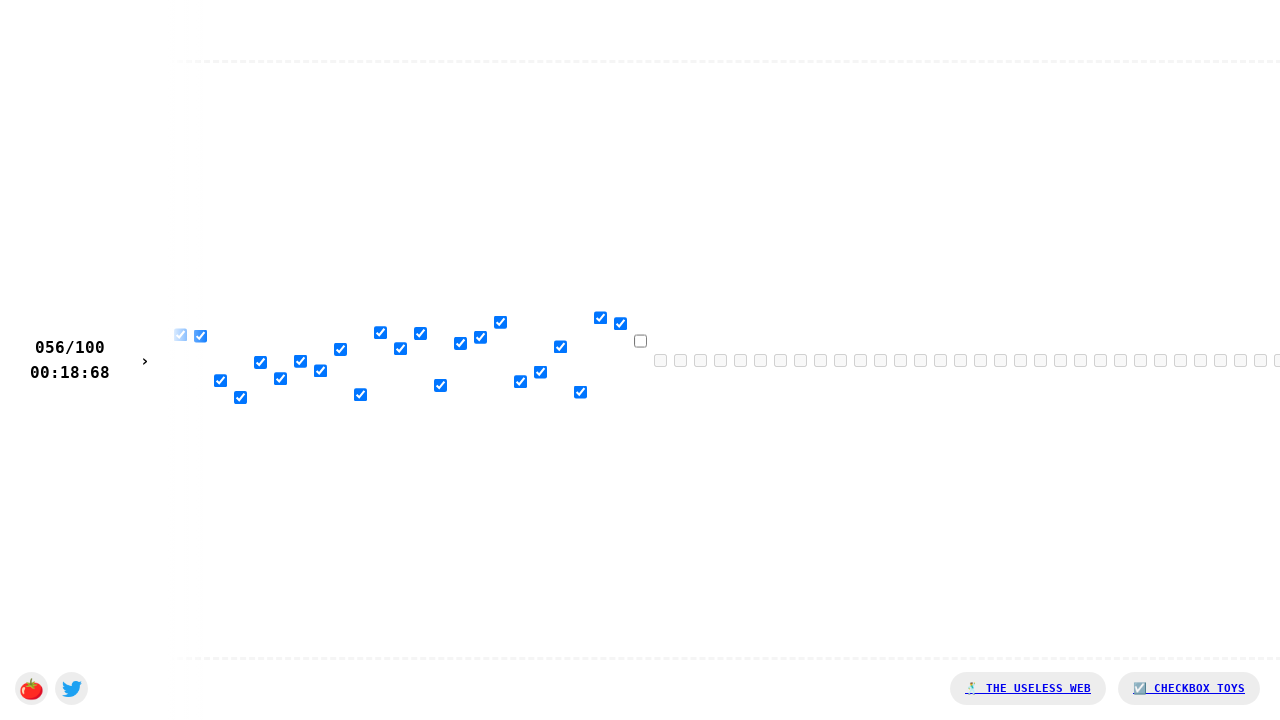

Clicked checkbox 57 of 100 at (640, 341) on xpath=/html/body/div[1]/input[57]
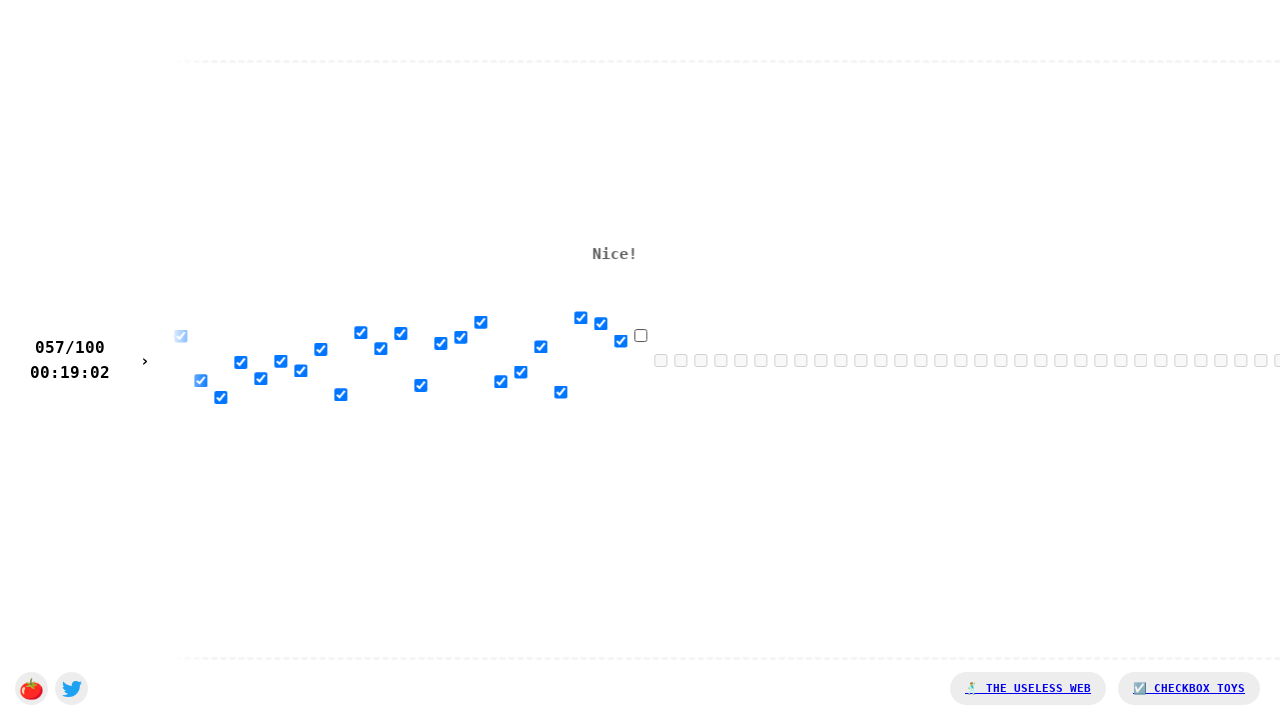

Clicked checkbox 58 of 100 at (640, 335) on xpath=/html/body/div[1]/input[58]
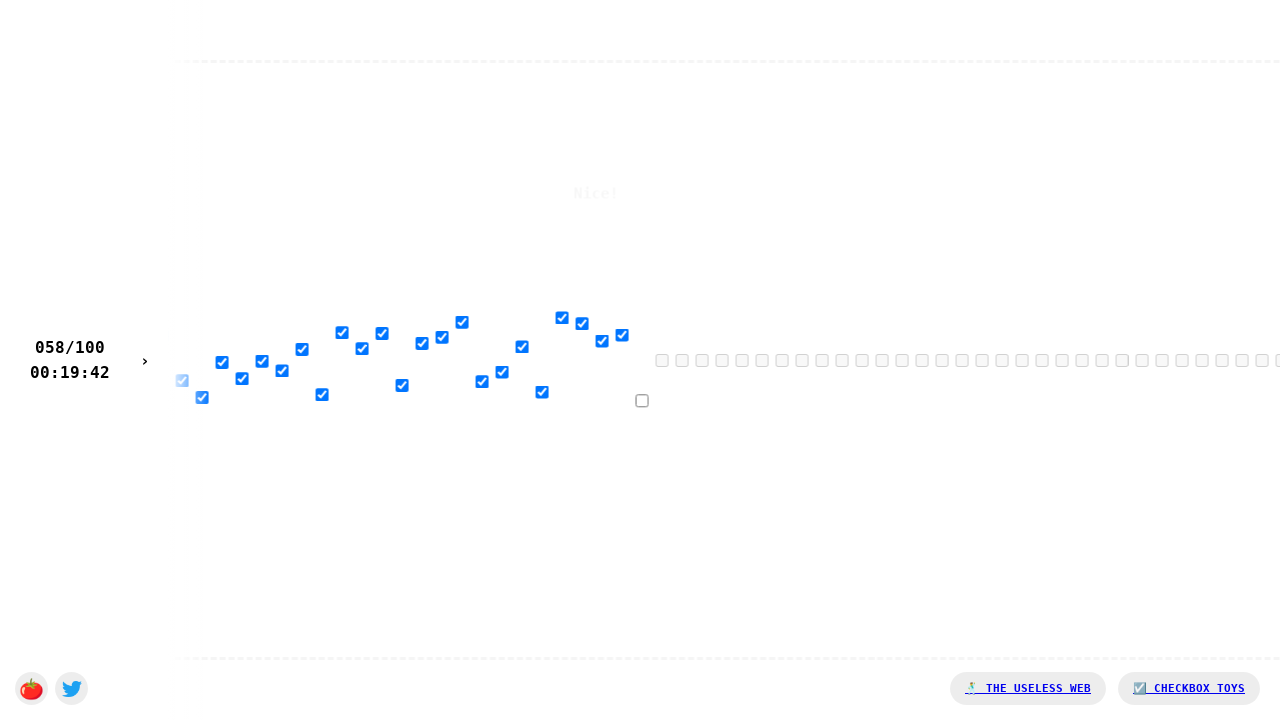

Clicked checkbox 59 of 100 at (640, 404) on xpath=/html/body/div[1]/input[59]
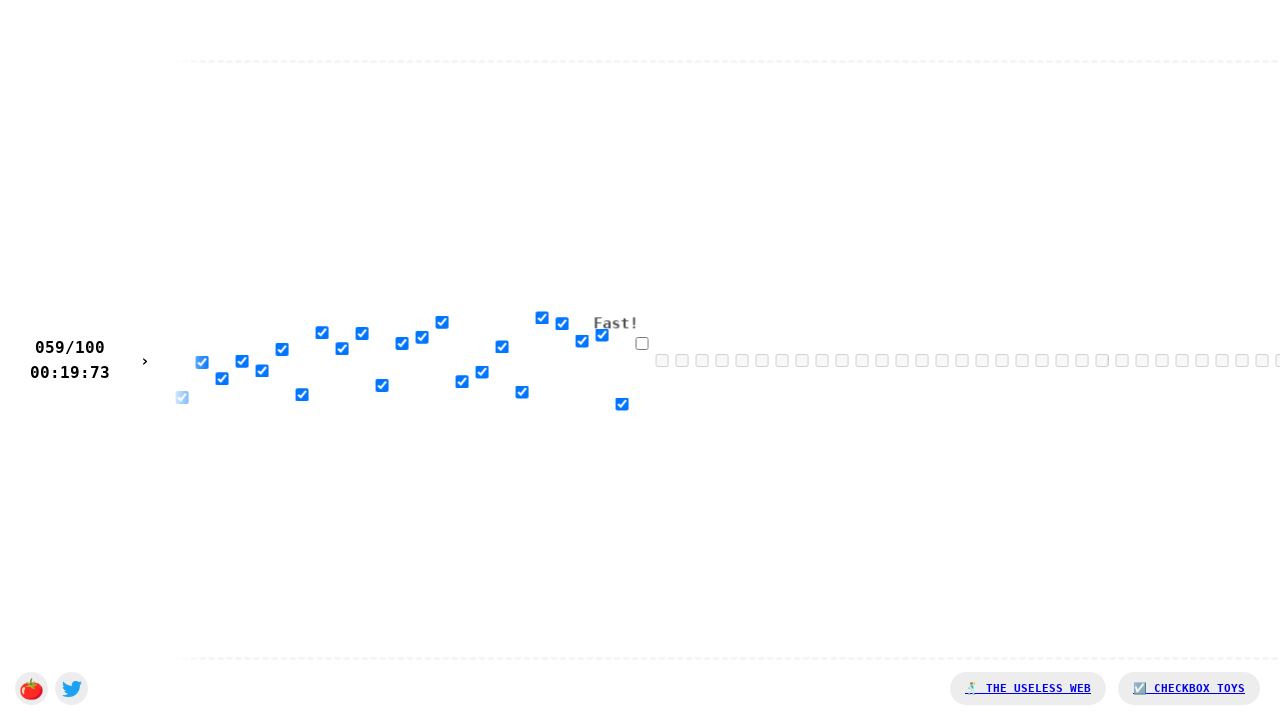

Clicked checkbox 60 of 100 at (640, 342) on xpath=/html/body/div[1]/input[60]
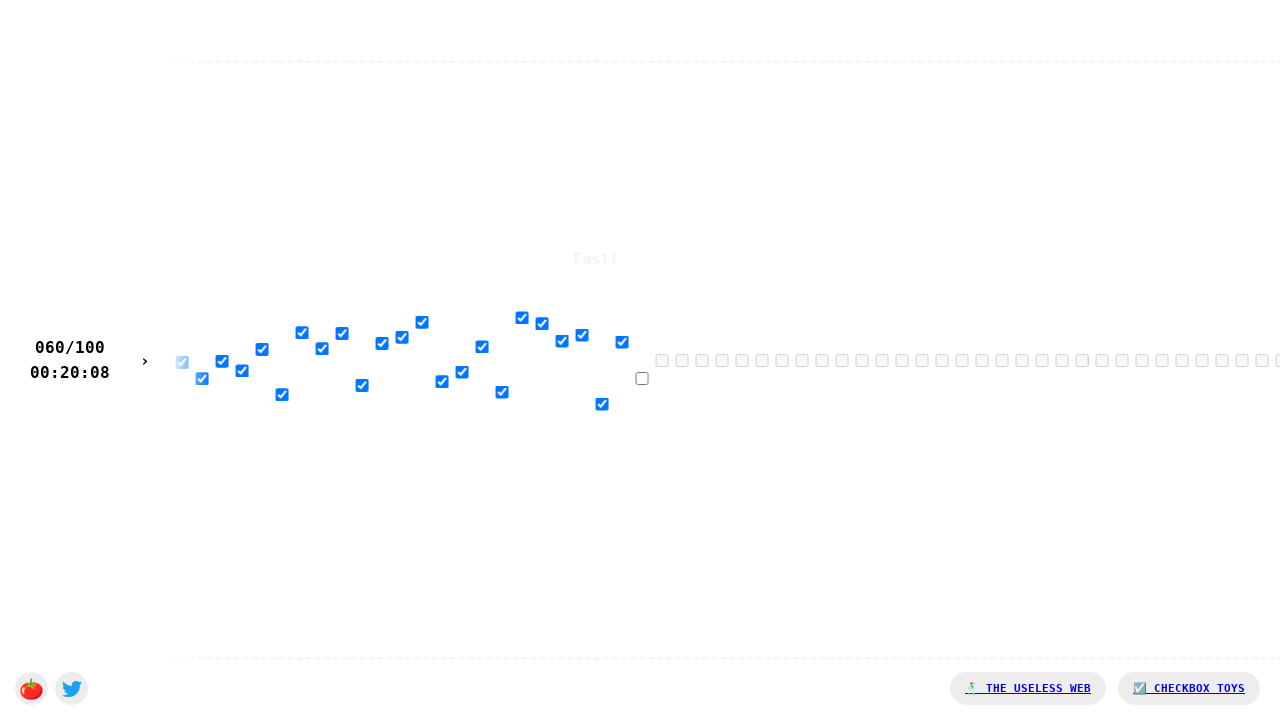

Clicked checkbox 61 of 100 at (640, 379) on xpath=/html/body/div[1]/input[61]
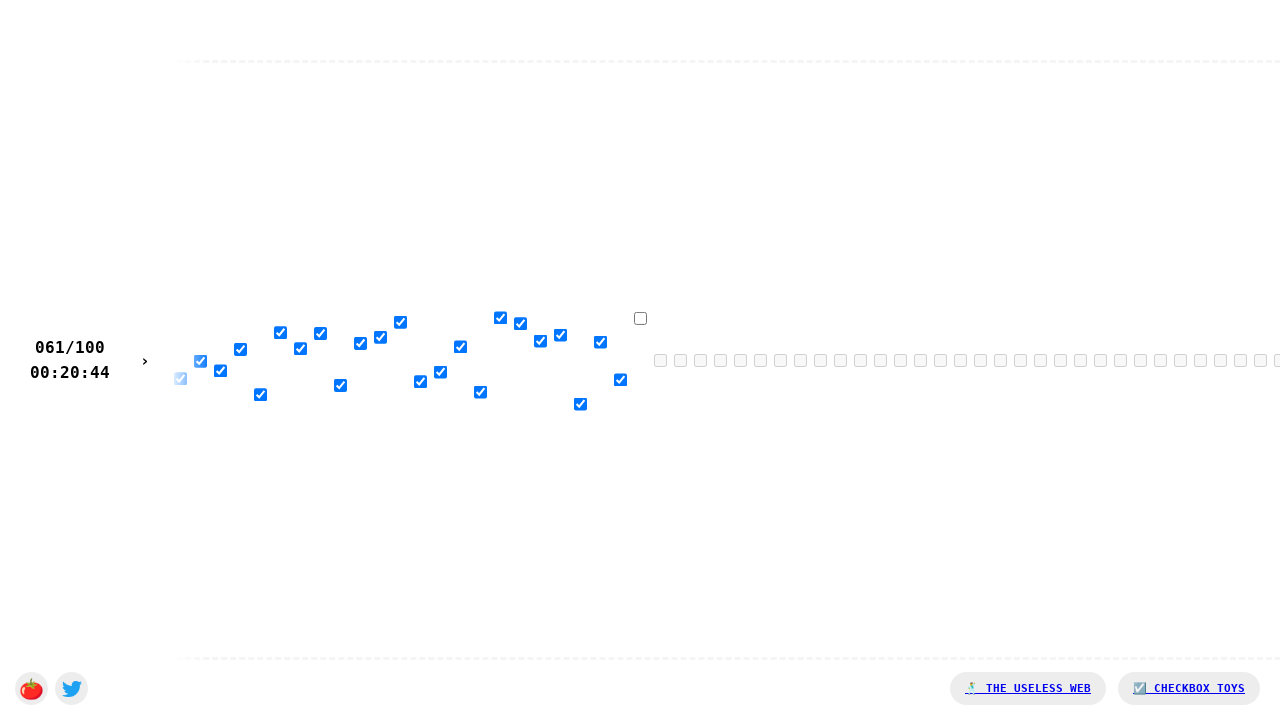

Clicked checkbox 62 of 100 at (640, 318) on xpath=/html/body/div[1]/input[62]
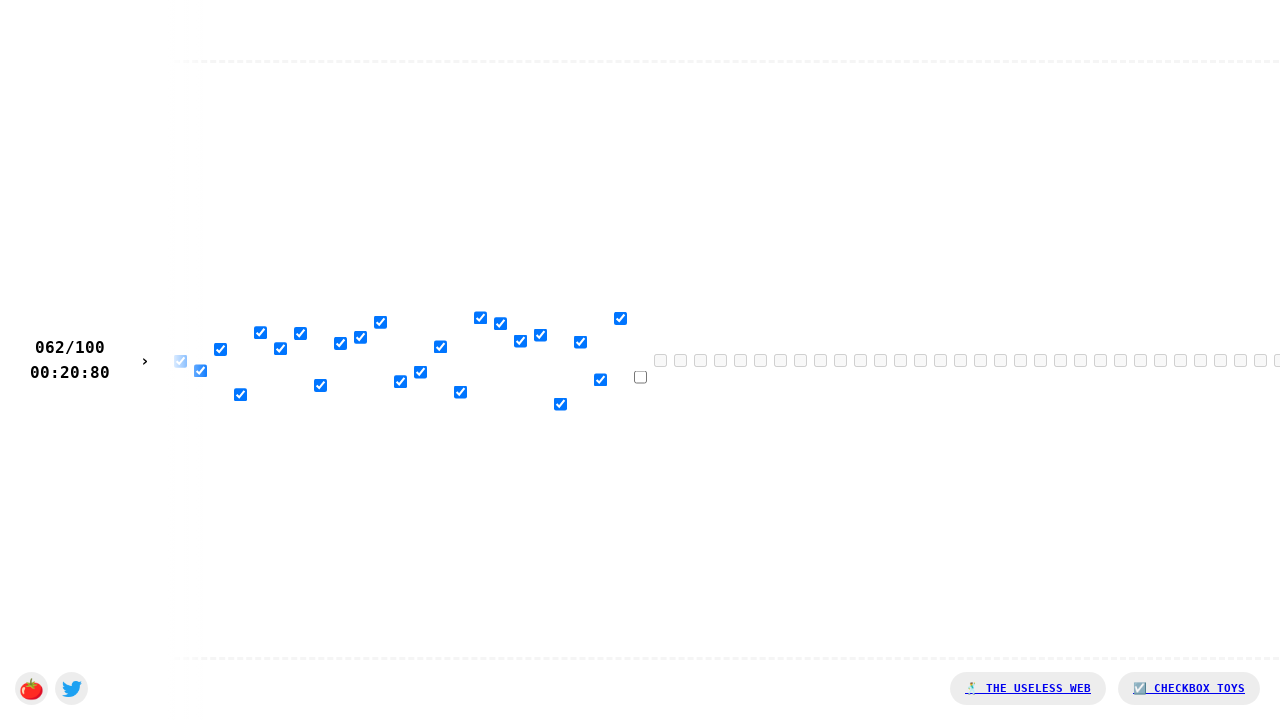

Clicked checkbox 63 of 100 at (640, 377) on xpath=/html/body/div[1]/input[63]
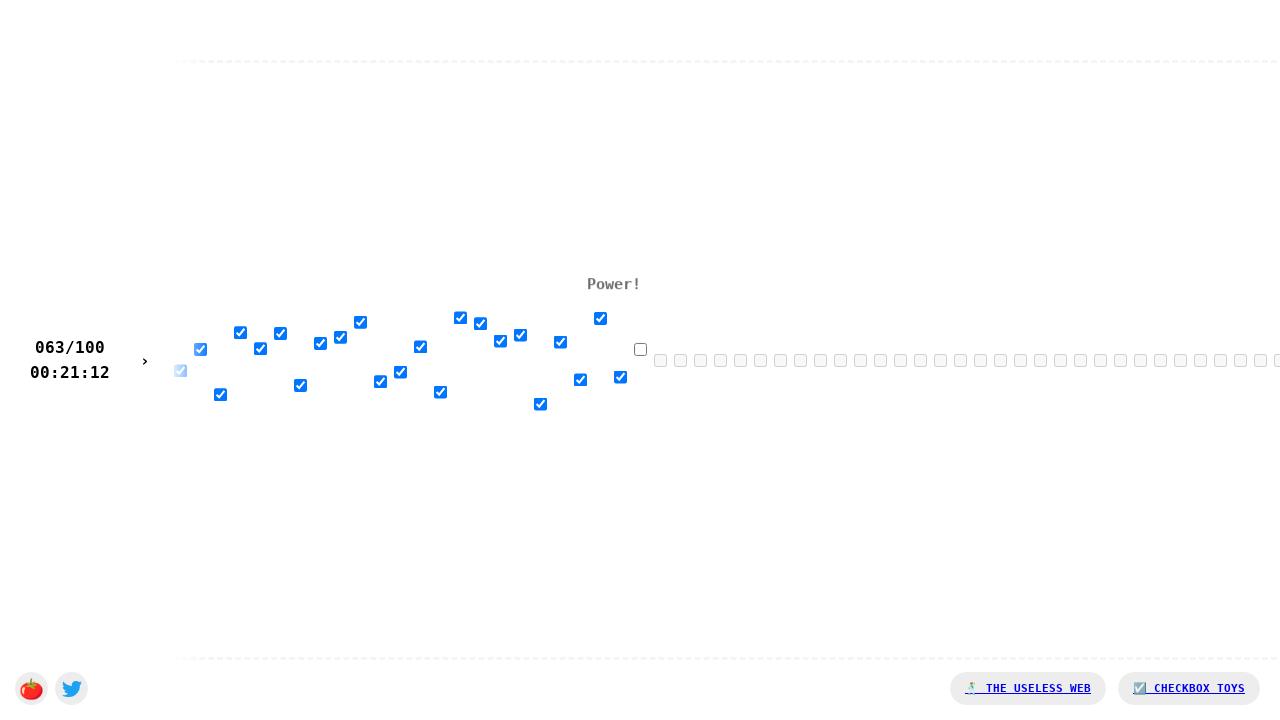

Clicked checkbox 64 of 100 at (640, 349) on xpath=/html/body/div[1]/input[64]
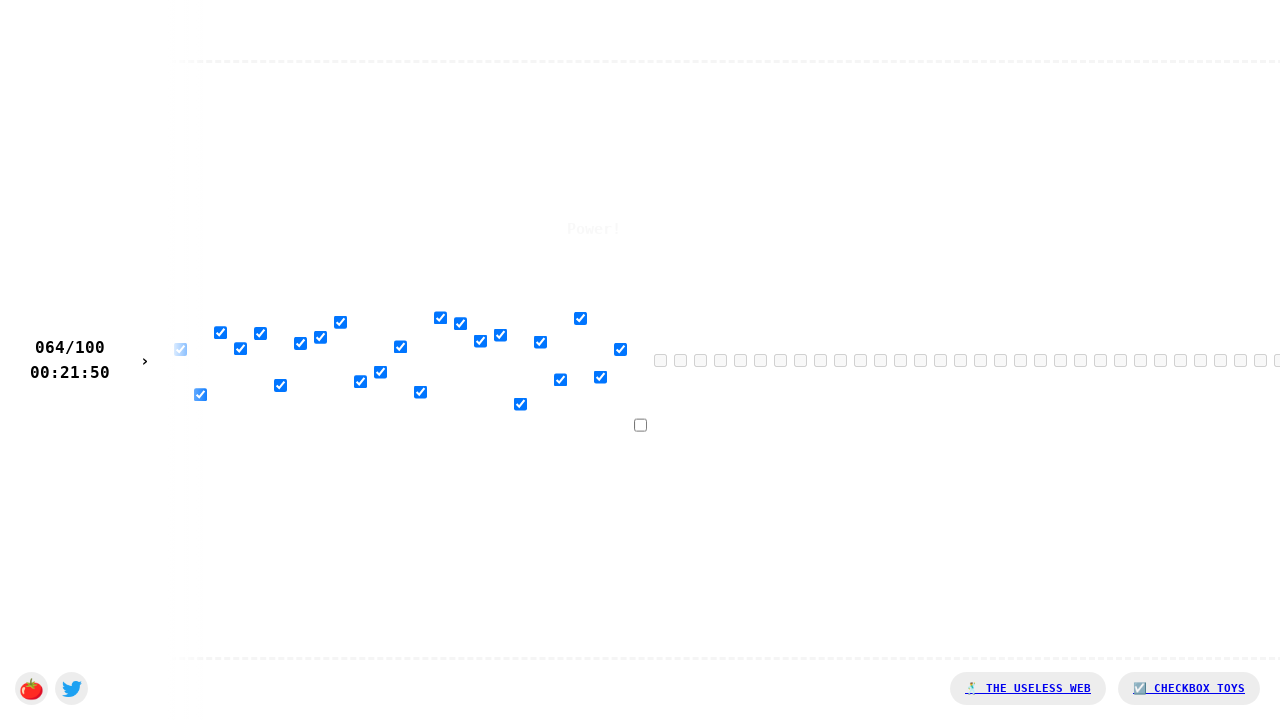

Clicked checkbox 65 of 100 at (640, 425) on xpath=/html/body/div[1]/input[65]
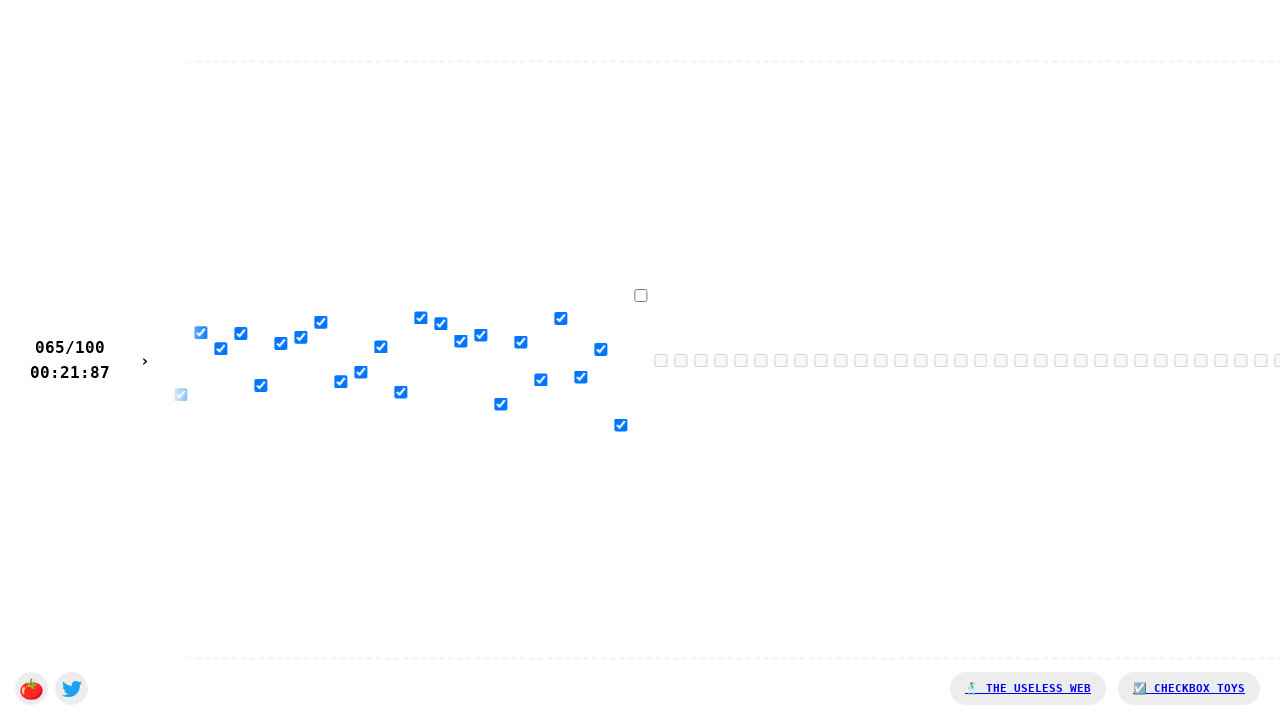

Clicked checkbox 66 of 100 at (640, 294) on xpath=/html/body/div[1]/input[66]
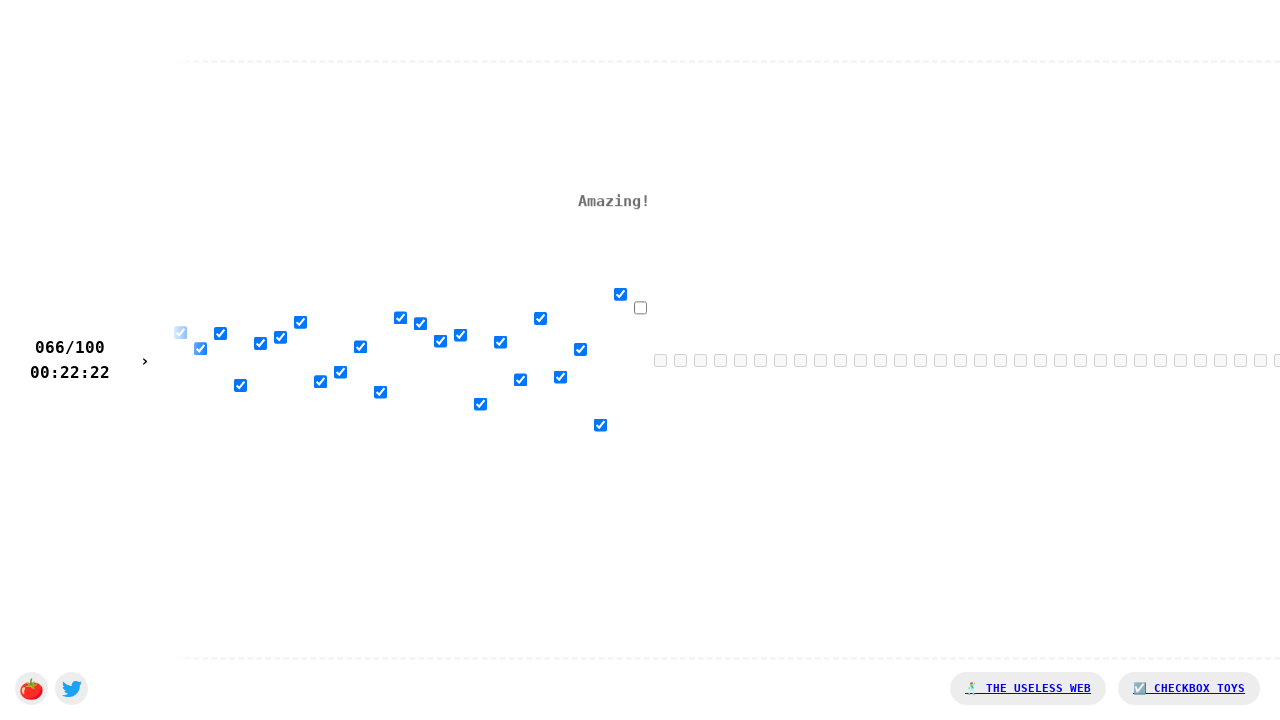

Clicked checkbox 67 of 100 at (640, 307) on xpath=/html/body/div[1]/input[67]
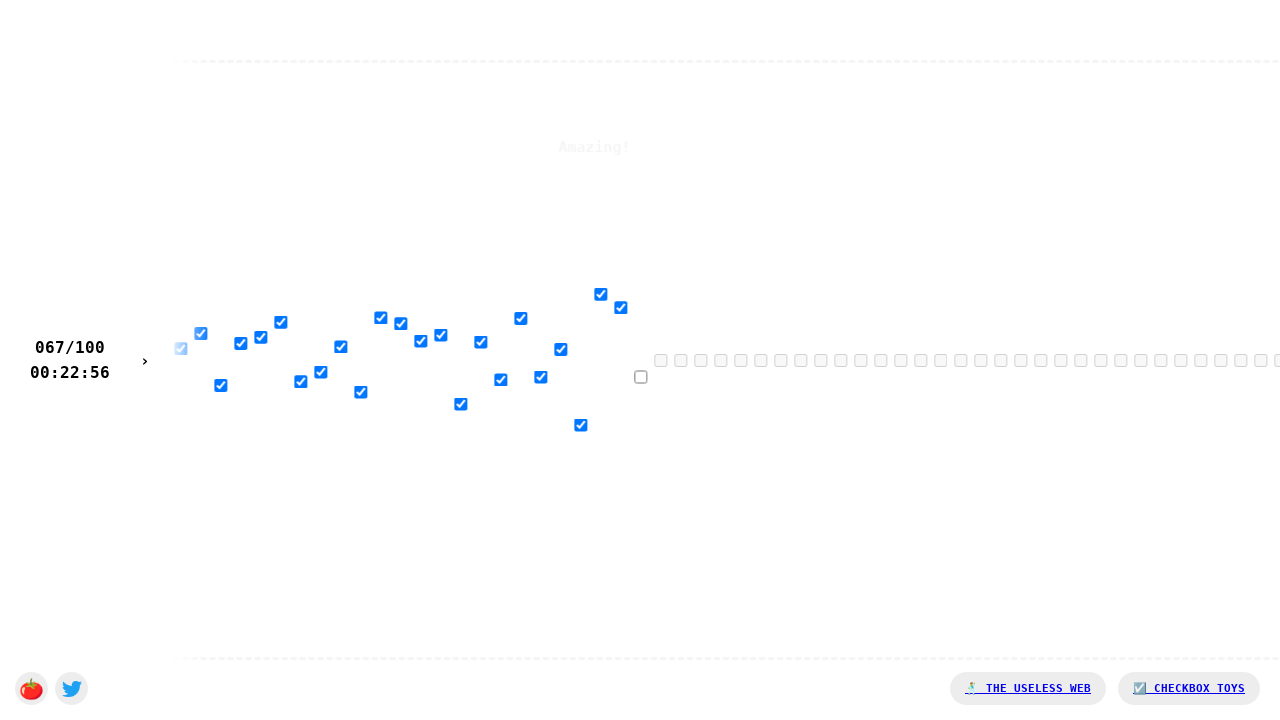

Clicked checkbox 68 of 100 at (640, 377) on xpath=/html/body/div[1]/input[68]
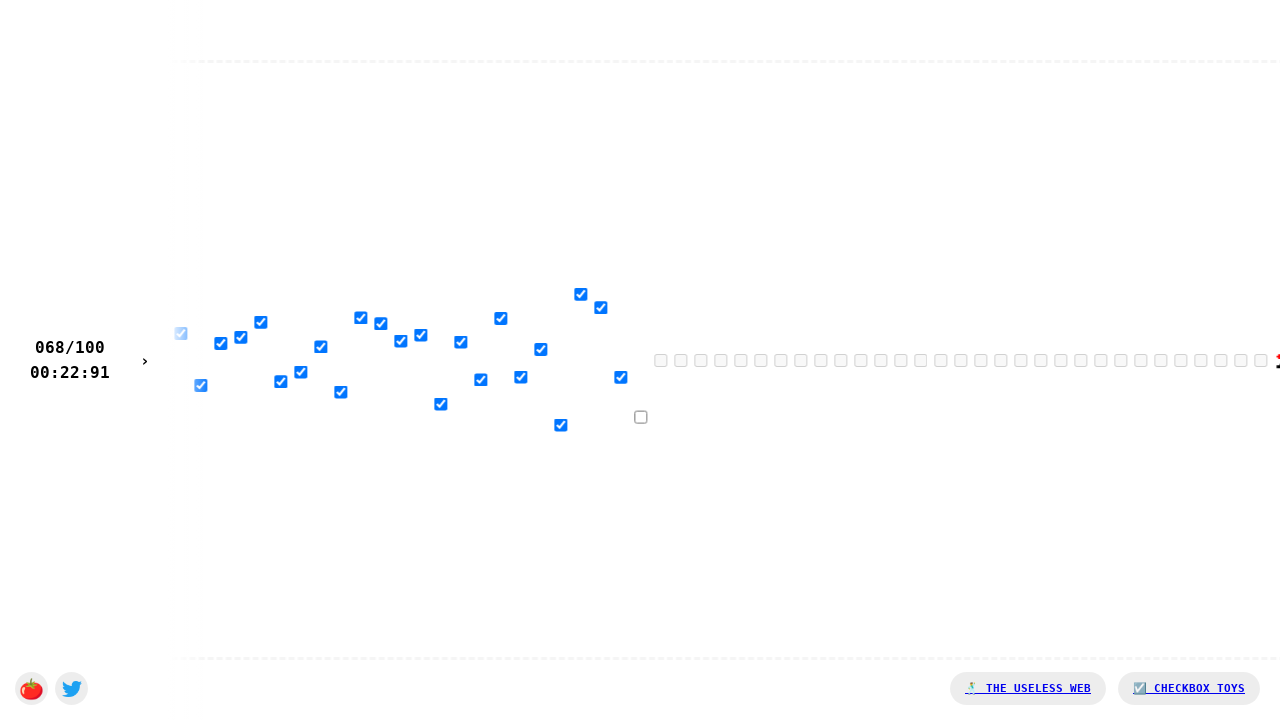

Clicked checkbox 69 of 100 at (640, 418) on xpath=/html/body/div[1]/input[69]
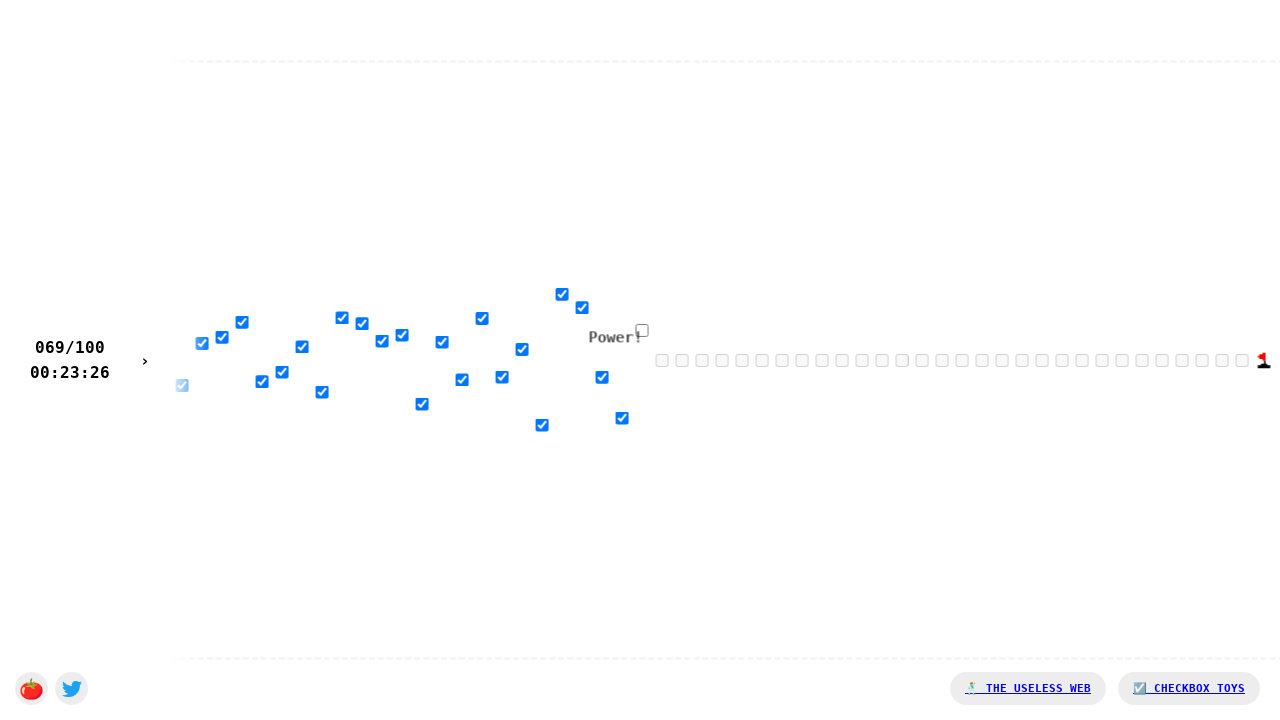

Clicked checkbox 70 of 100 at (640, 327) on xpath=/html/body/div[1]/input[70]
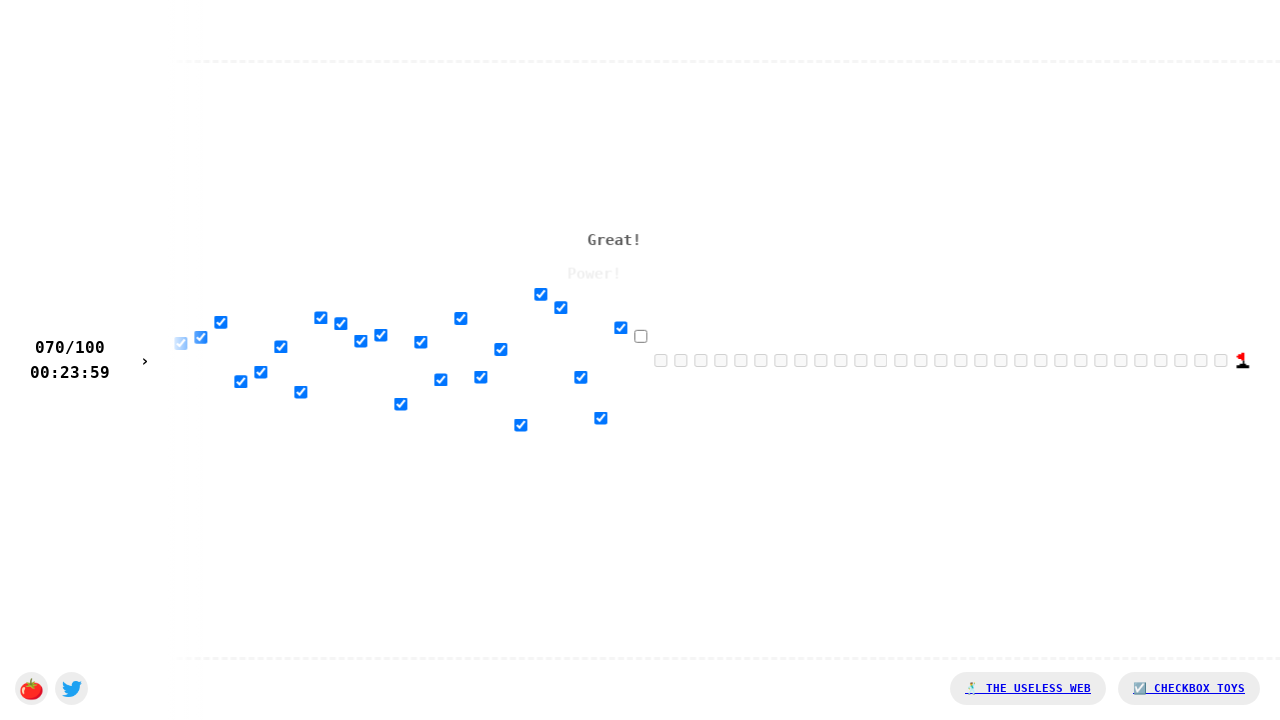

Clicked checkbox 71 of 100 at (640, 335) on xpath=/html/body/div[1]/input[71]
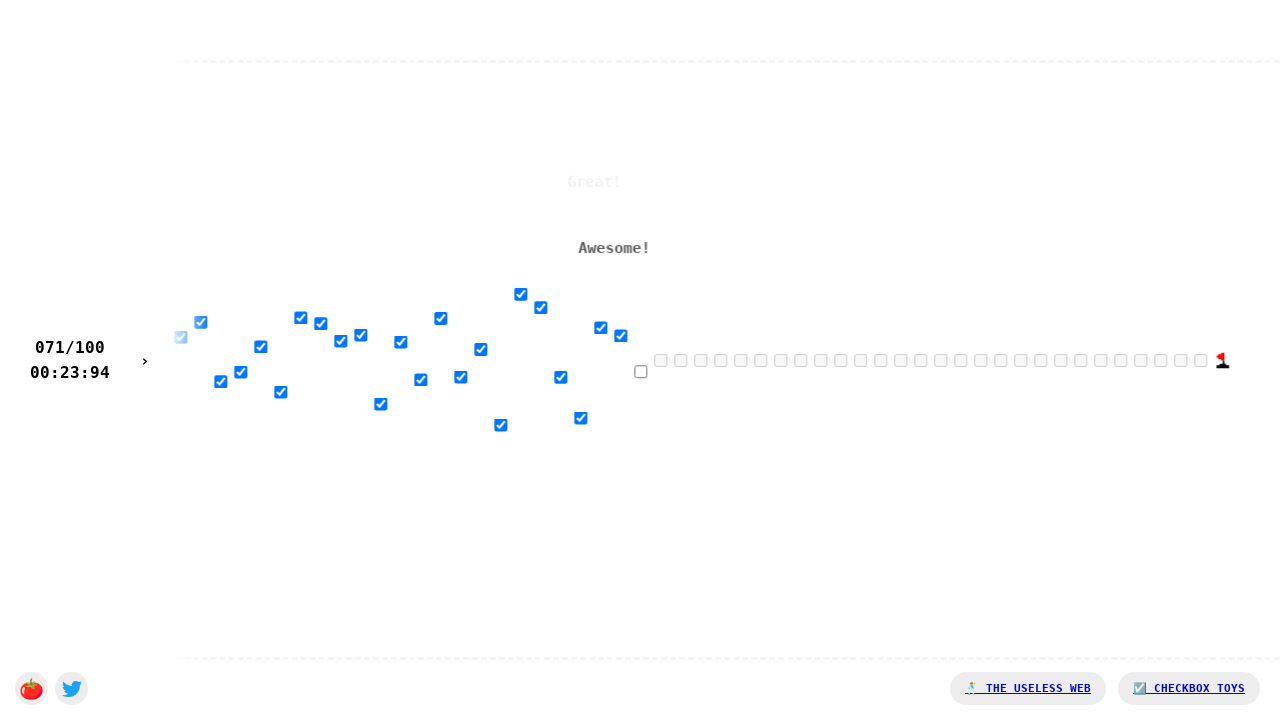

Clicked checkbox 72 of 100 at (640, 371) on xpath=/html/body/div[1]/input[72]
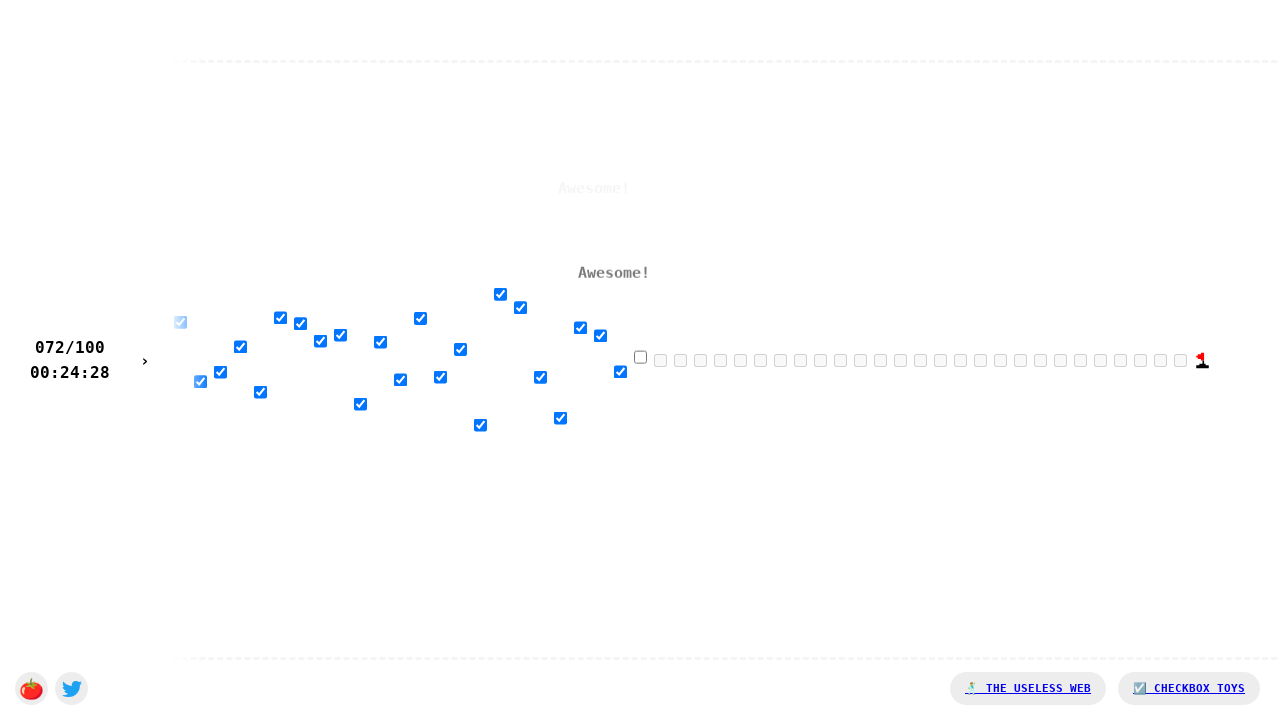

Clicked checkbox 73 of 100 at (640, 357) on xpath=/html/body/div[1]/input[73]
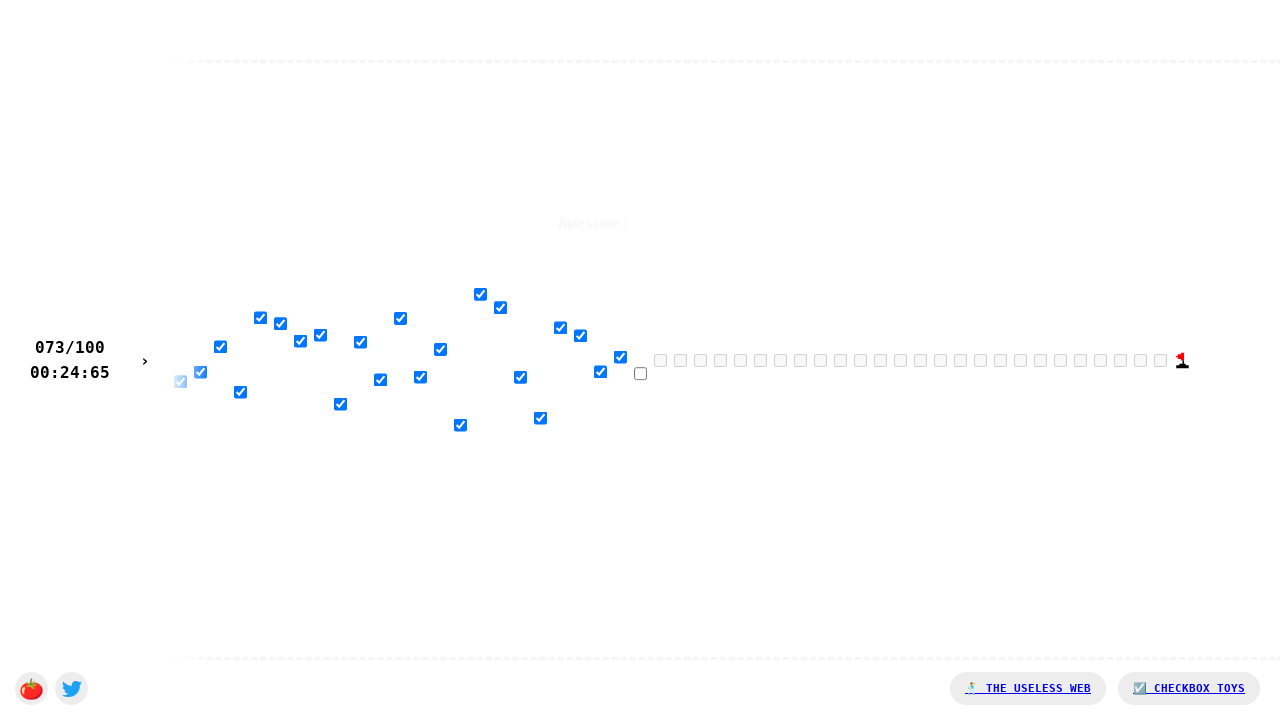

Clicked checkbox 74 of 100 at (640, 373) on xpath=/html/body/div[1]/input[74]
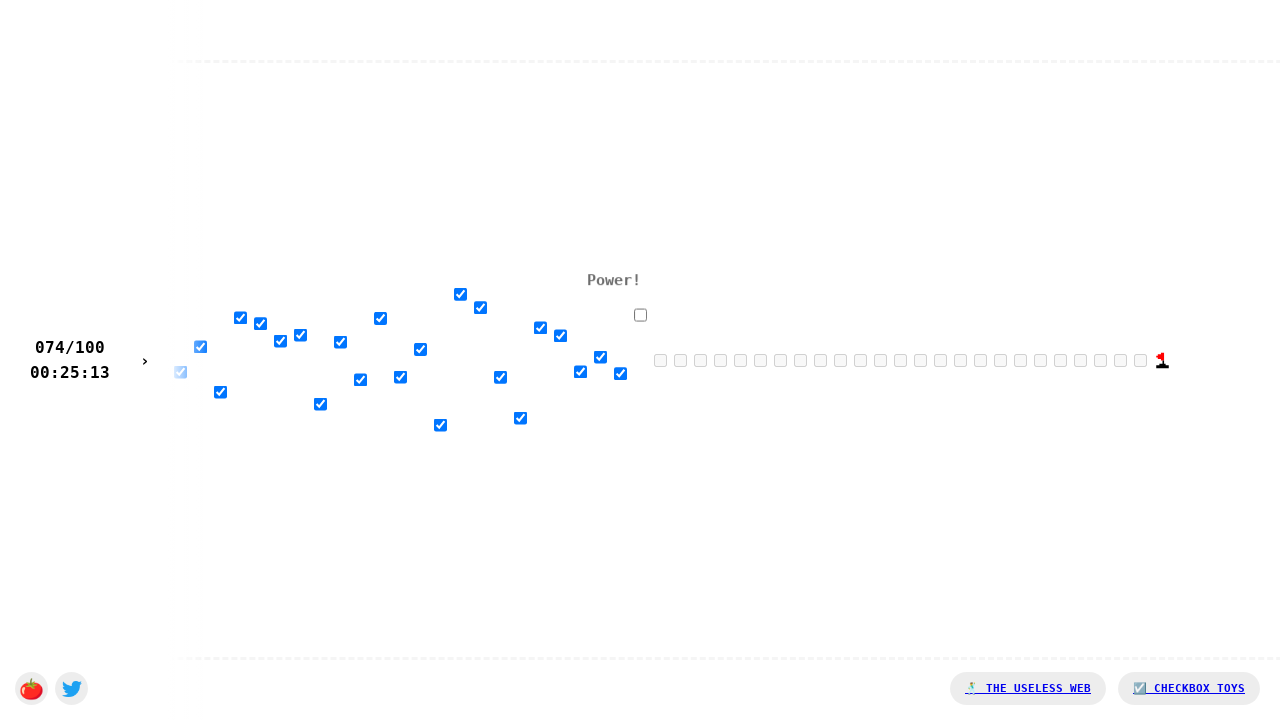

Clicked checkbox 75 of 100 at (640, 315) on xpath=/html/body/div[1]/input[75]
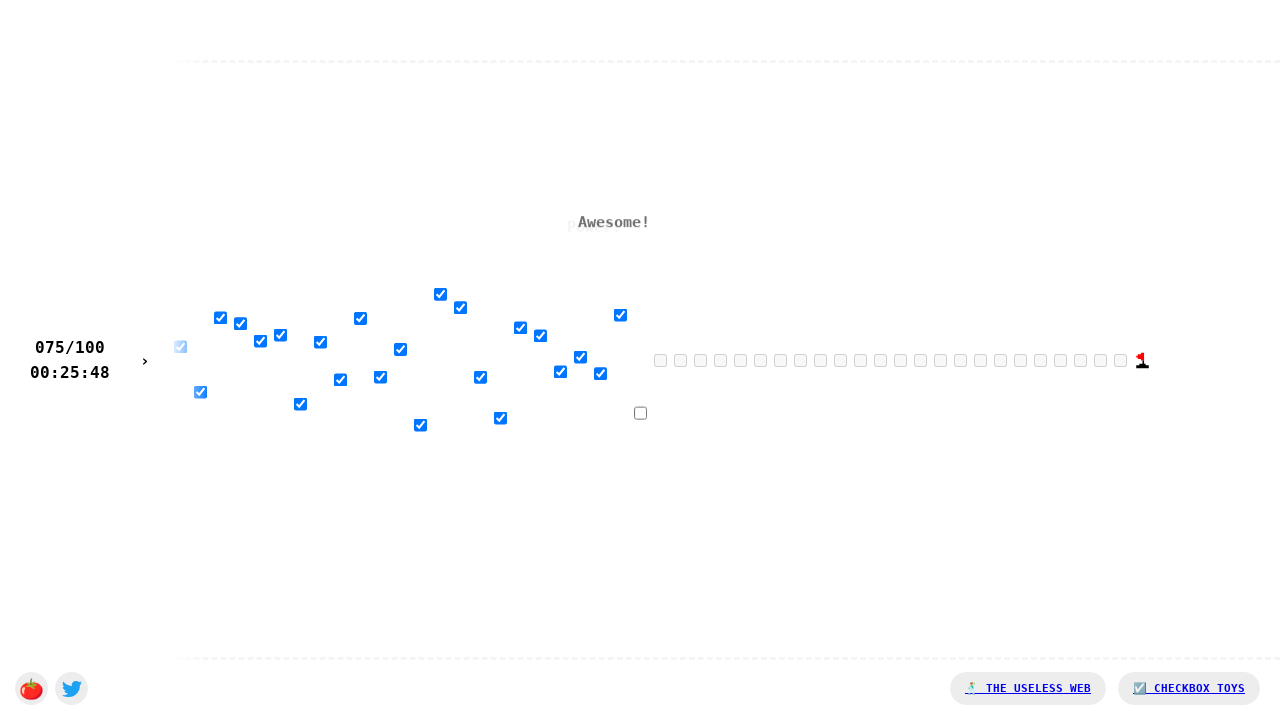

Clicked checkbox 76 of 100 at (640, 413) on xpath=/html/body/div[1]/input[76]
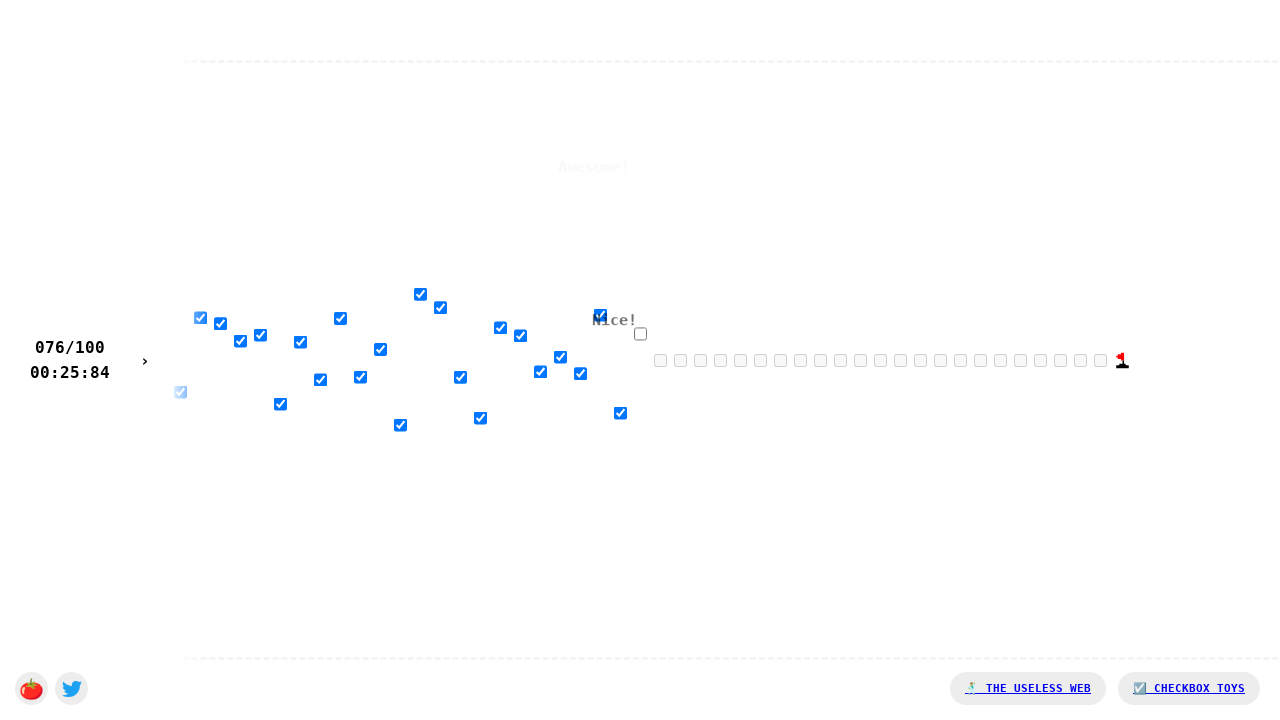

Clicked checkbox 77 of 100 at (640, 333) on xpath=/html/body/div[1]/input[77]
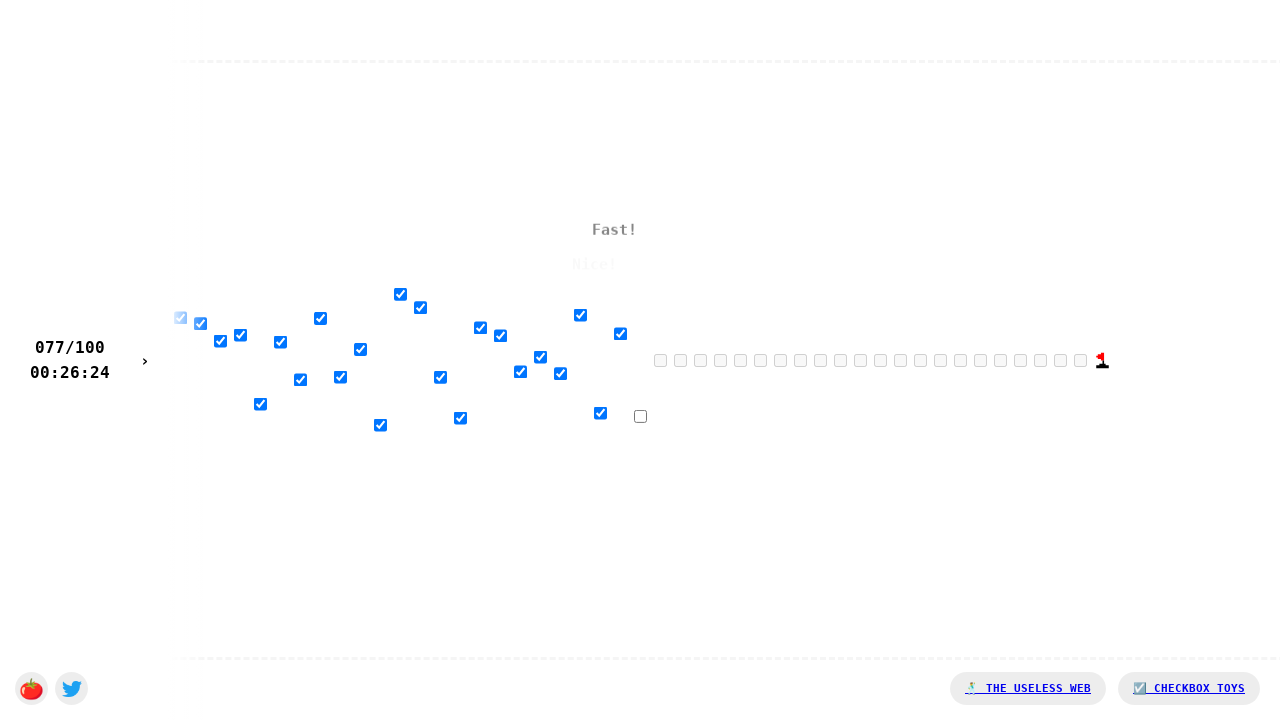

Clicked checkbox 78 of 100 at (640, 416) on xpath=/html/body/div[1]/input[78]
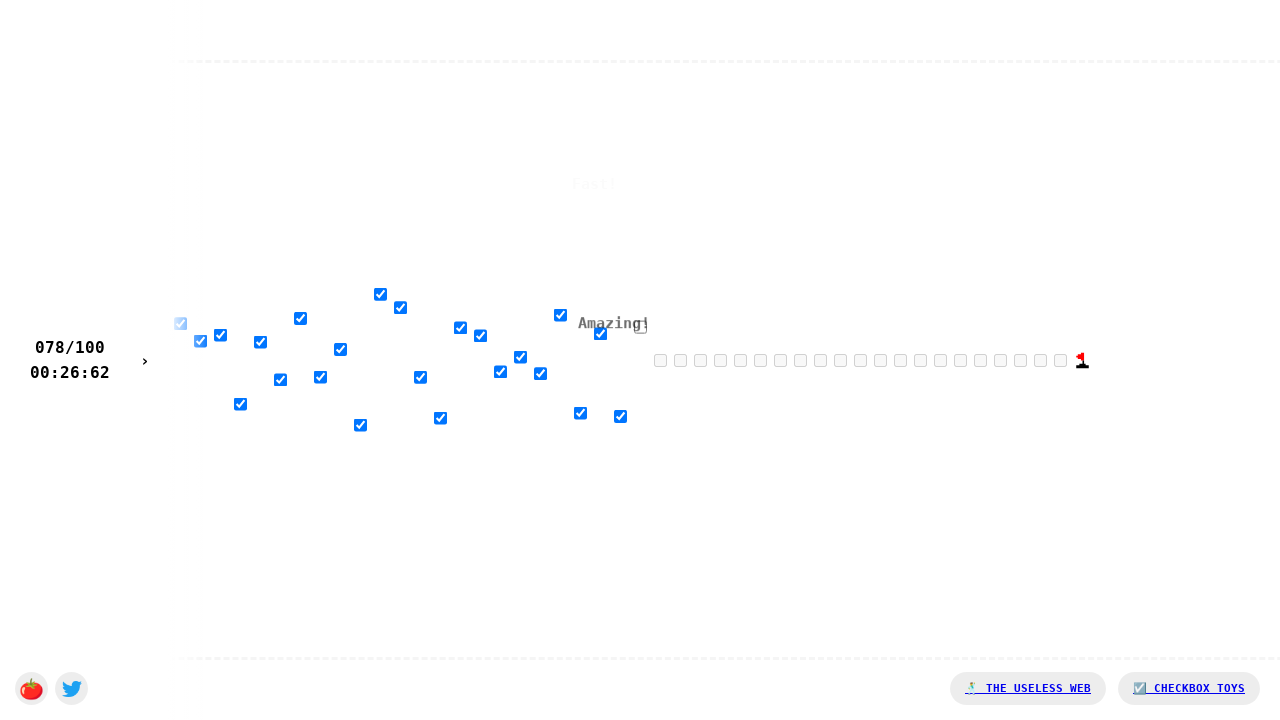

Clicked checkbox 79 of 100 at (640, 327) on xpath=/html/body/div[1]/input[79]
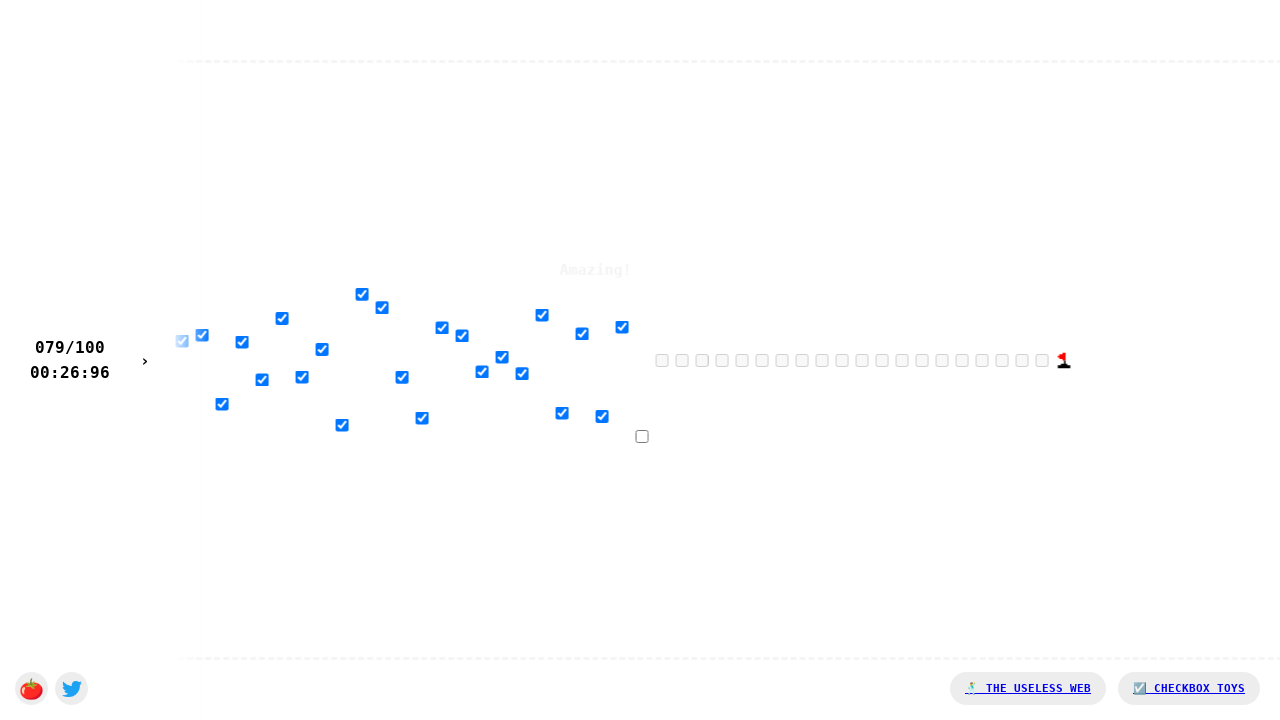

Clicked checkbox 80 of 100 at (640, 442) on xpath=/html/body/div[1]/input[80]
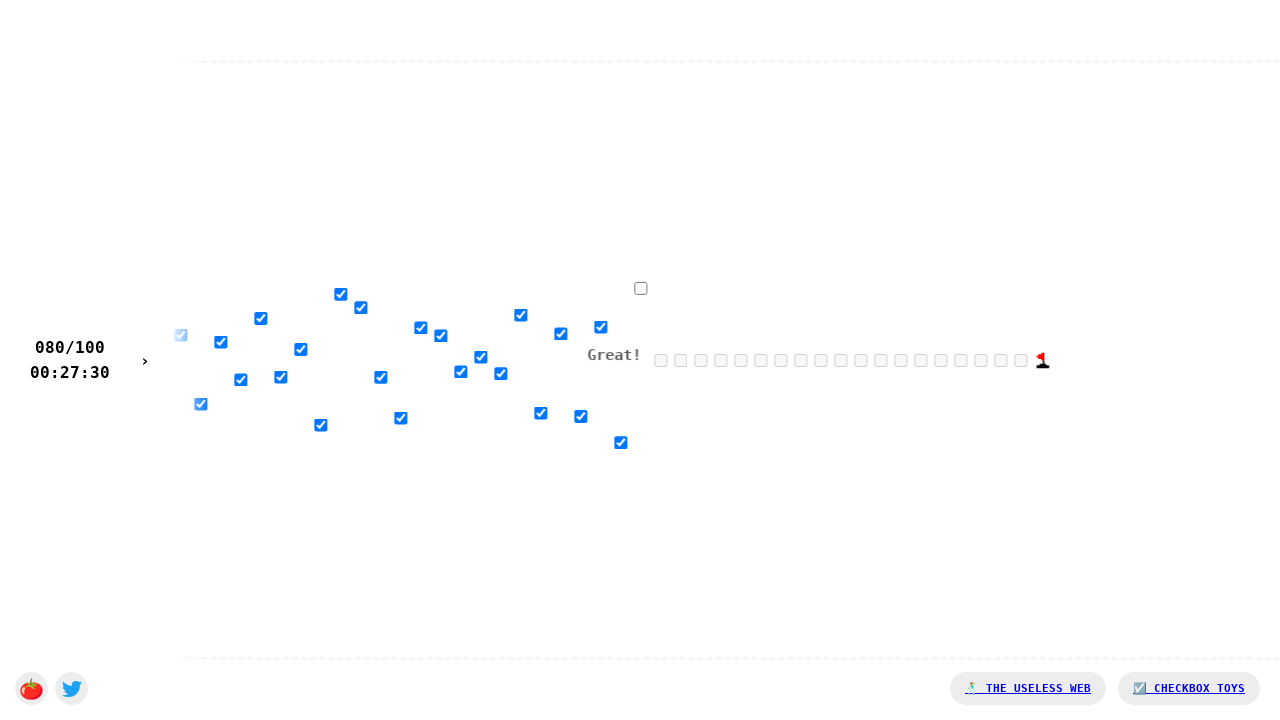

Clicked checkbox 81 of 100 at (640, 287) on xpath=/html/body/div[1]/input[81]
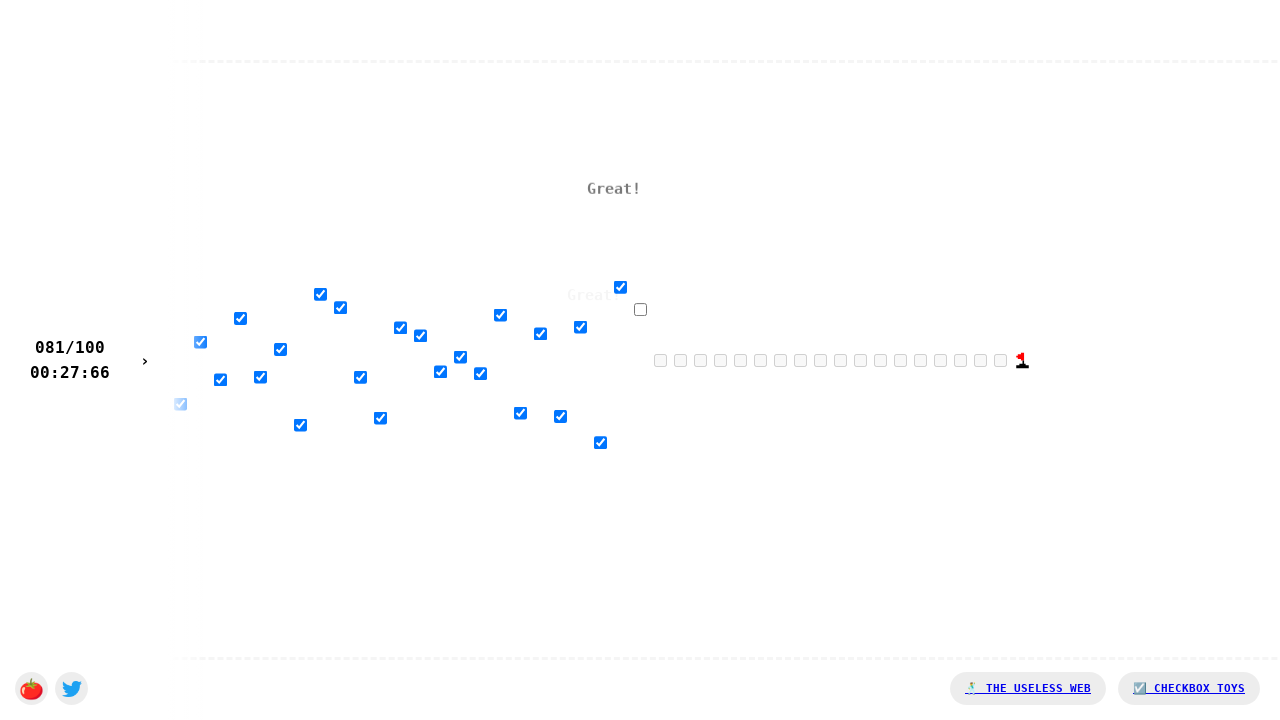

Clicked checkbox 82 of 100 at (640, 309) on xpath=/html/body/div[1]/input[82]
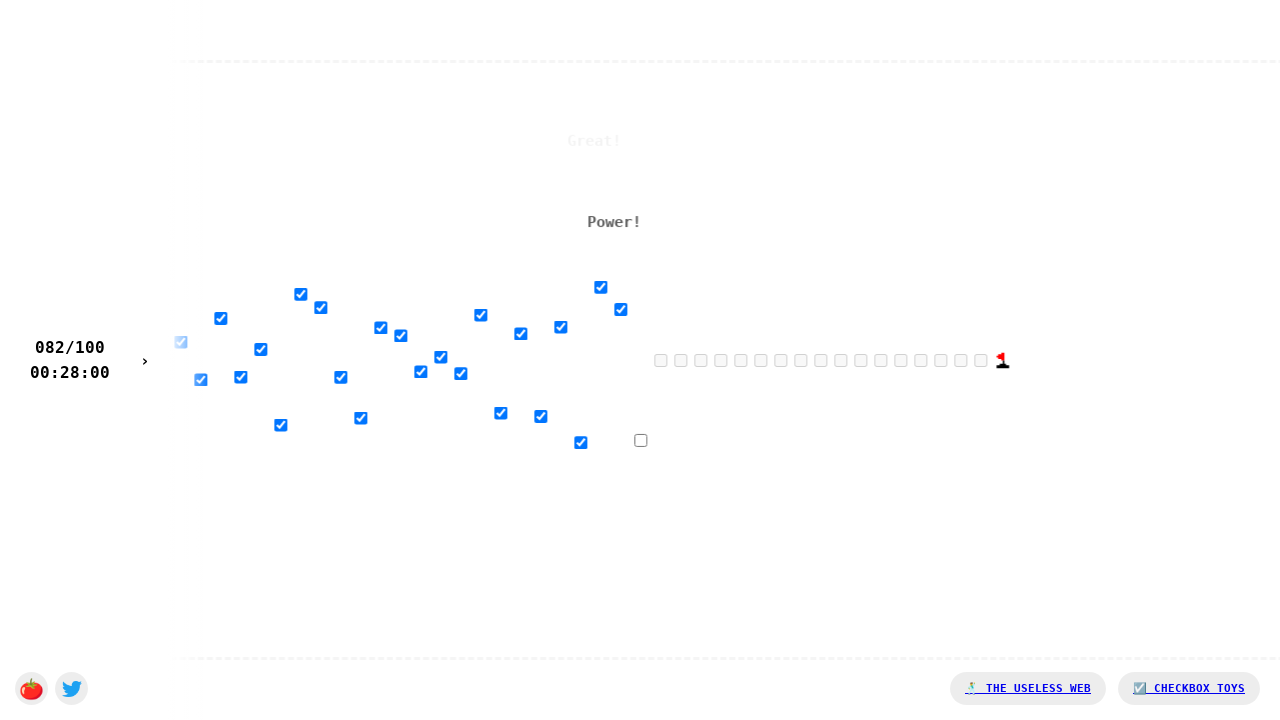

Clicked checkbox 83 of 100 at (640, 441) on xpath=/html/body/div[1]/input[83]
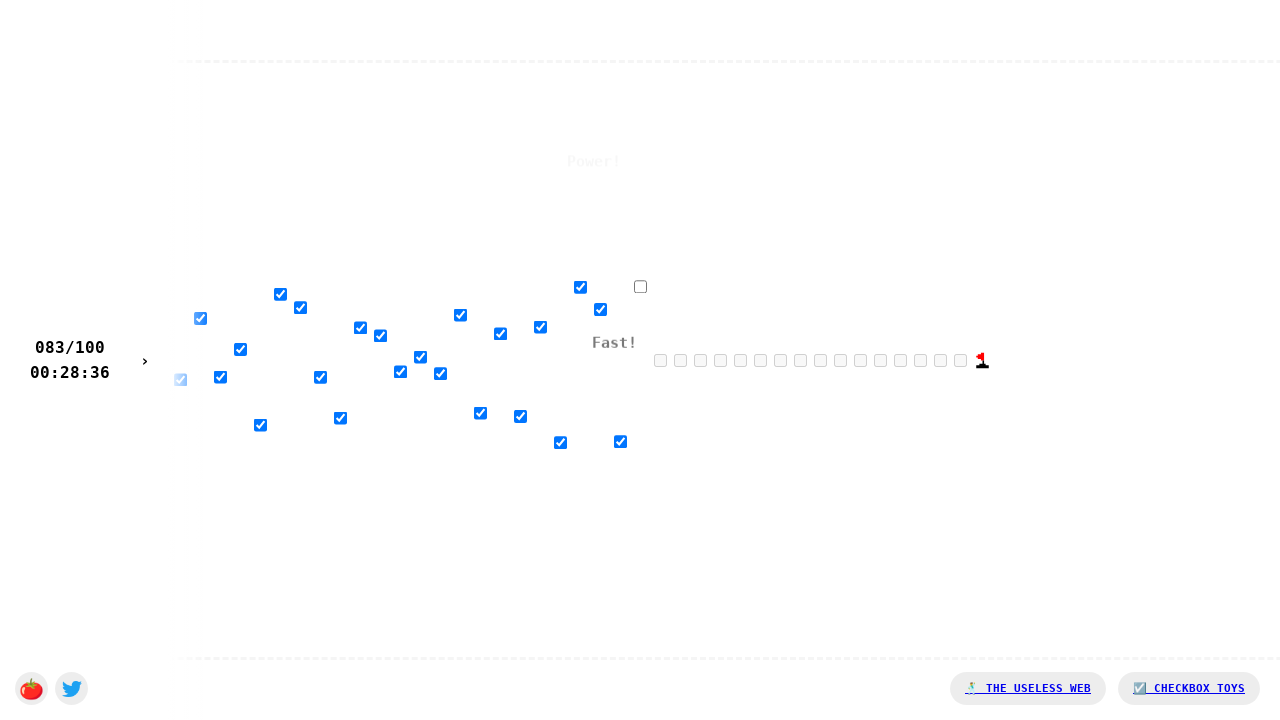

Clicked checkbox 84 of 100 at (640, 286) on xpath=/html/body/div[1]/input[84]
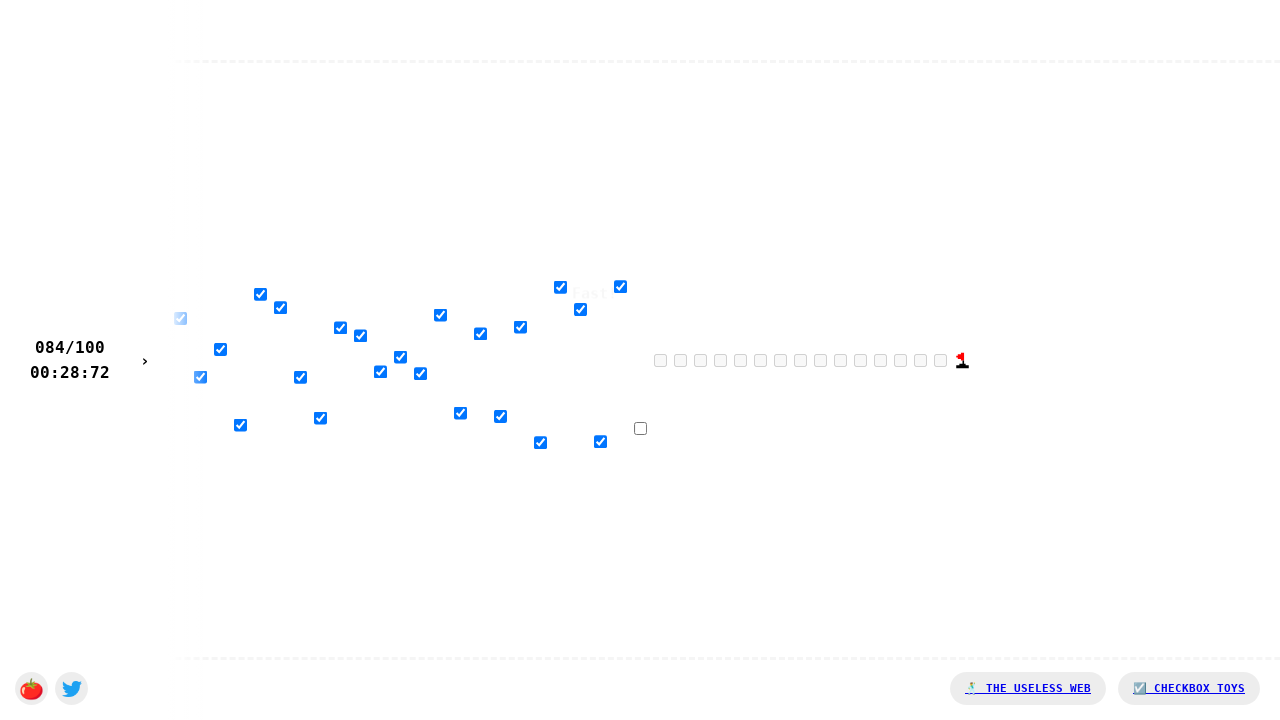

Clicked checkbox 85 of 100 at (640, 428) on xpath=/html/body/div[1]/input[85]
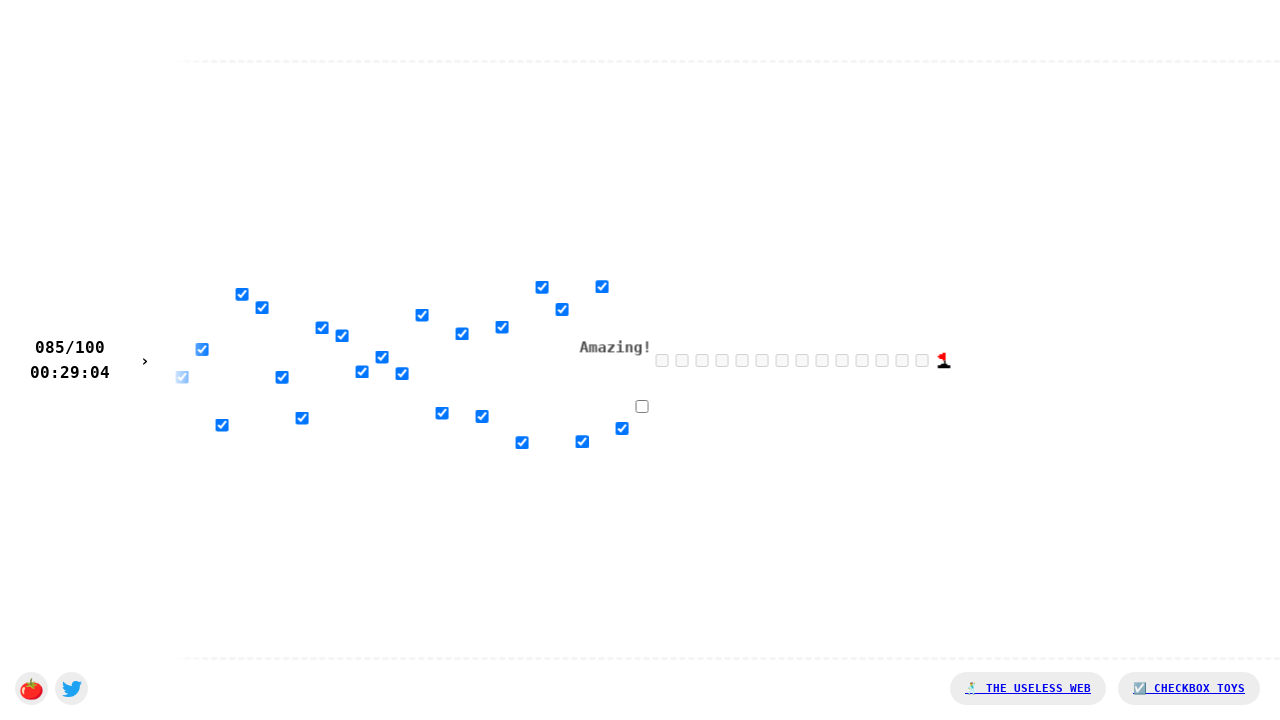

Clicked checkbox 86 of 100 at (640, 410) on xpath=/html/body/div[1]/input[86]
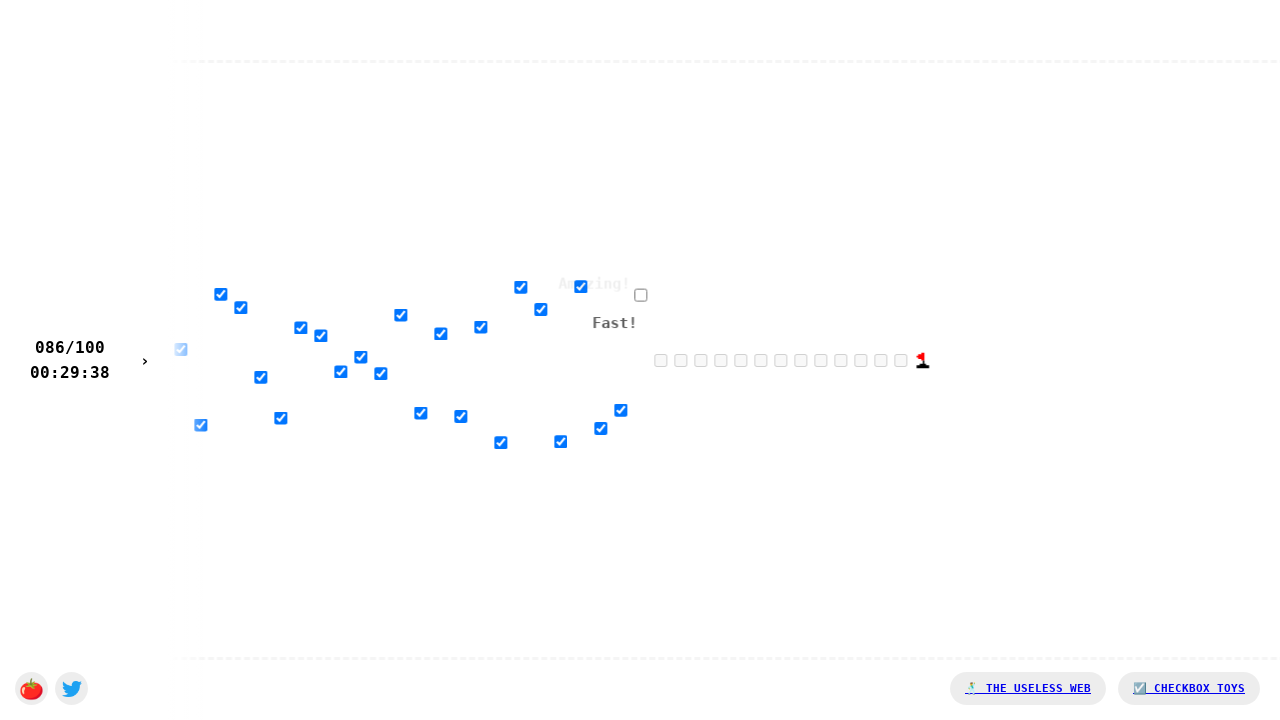

Clicked checkbox 87 of 100 at (640, 293) on xpath=/html/body/div[1]/input[87]
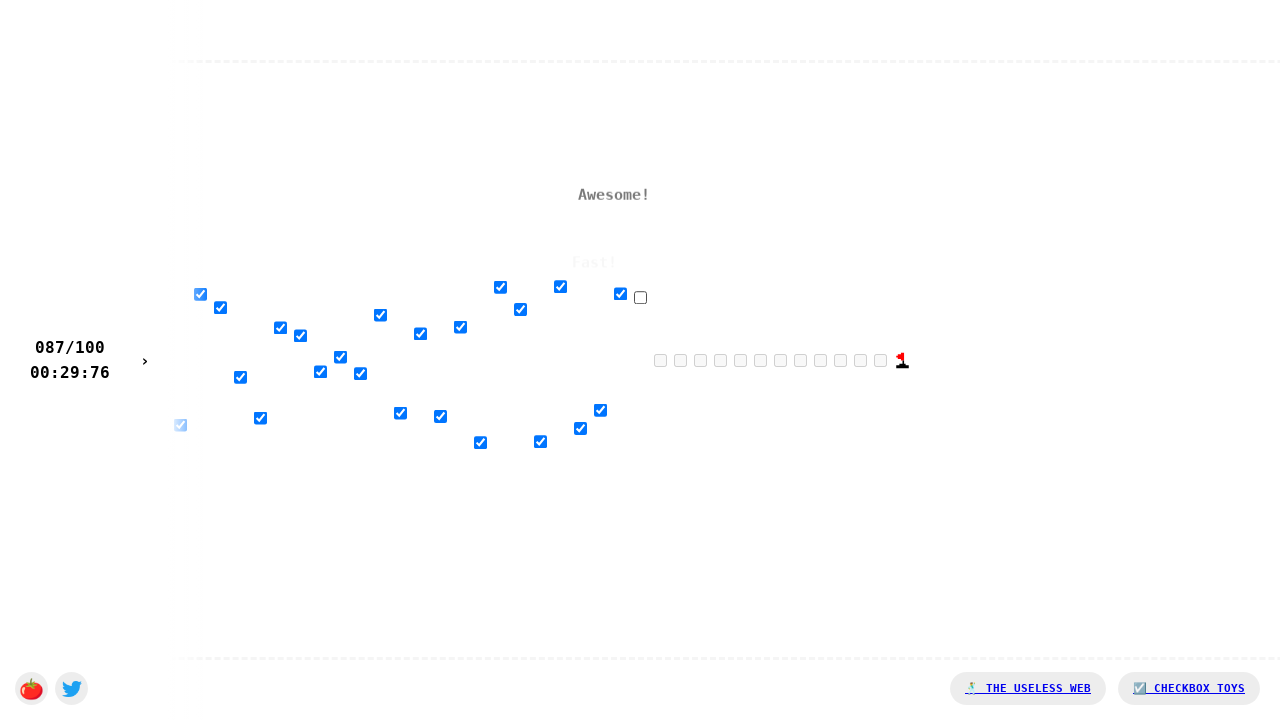

Clicked checkbox 88 of 100 at (640, 297) on xpath=/html/body/div[1]/input[88]
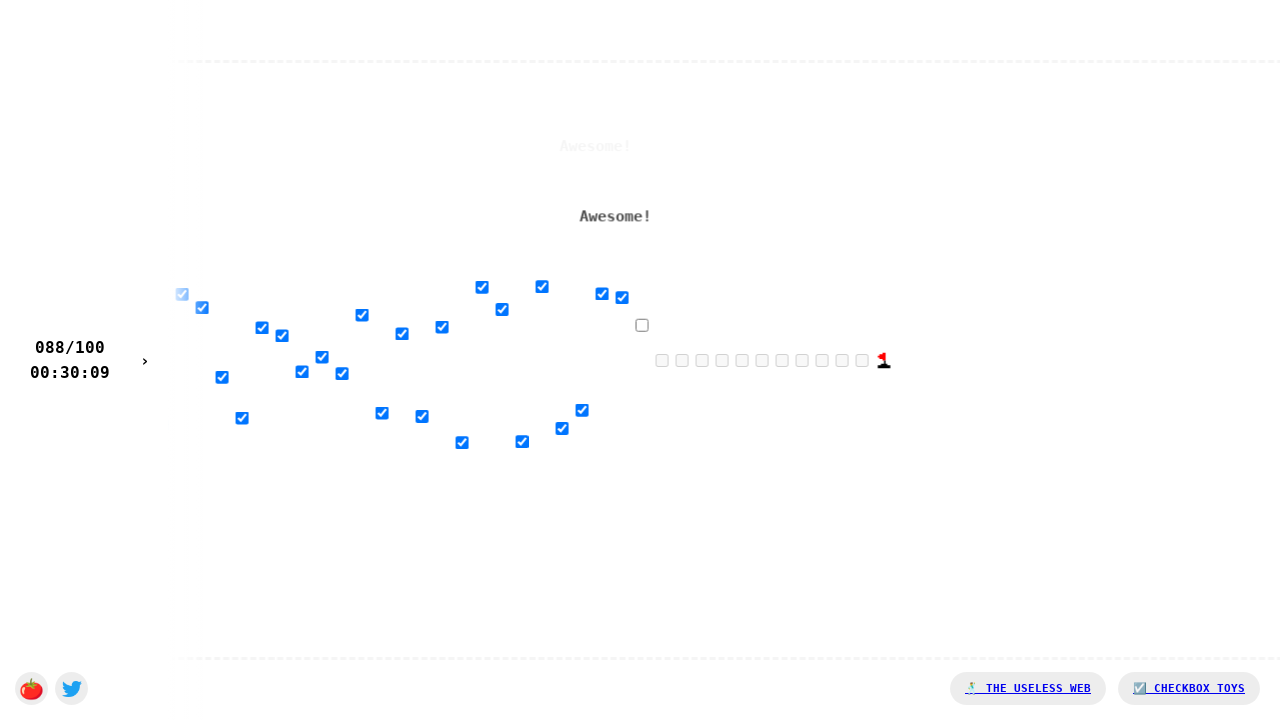

Clicked checkbox 89 of 100 at (640, 322) on xpath=/html/body/div[1]/input[89]
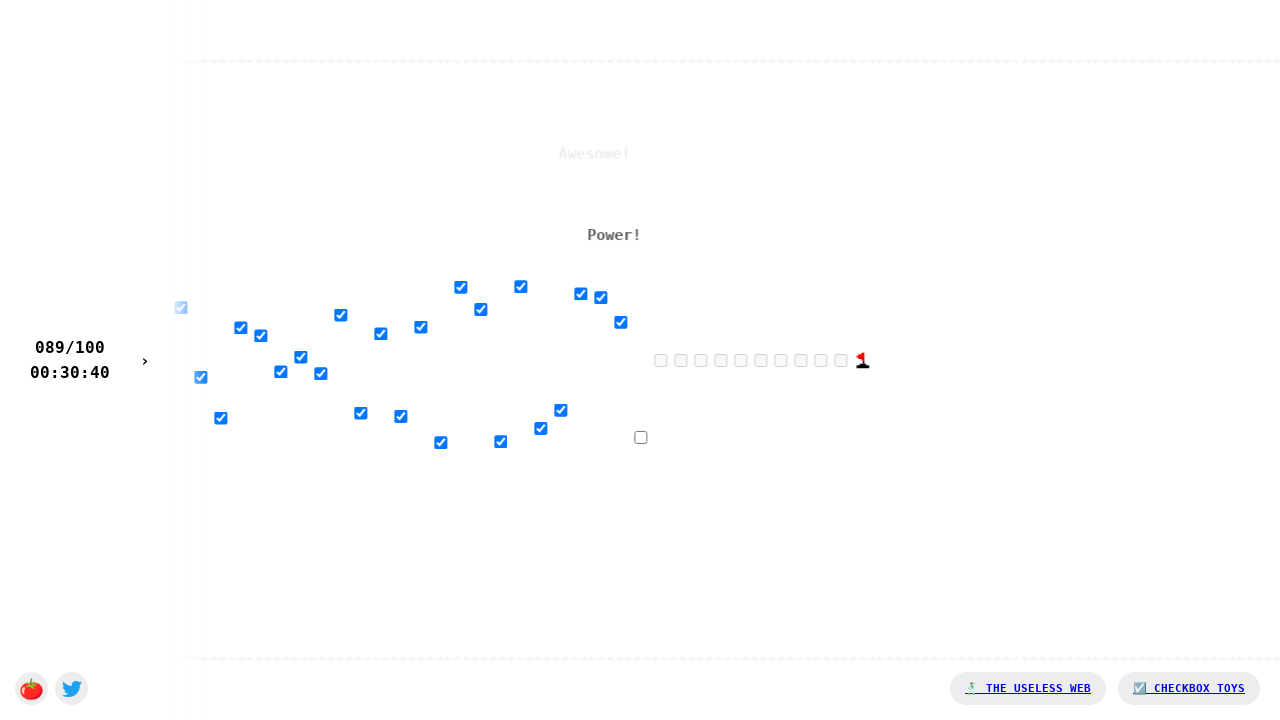

Clicked checkbox 90 of 100 at (640, 438) on xpath=/html/body/div[1]/input[90]
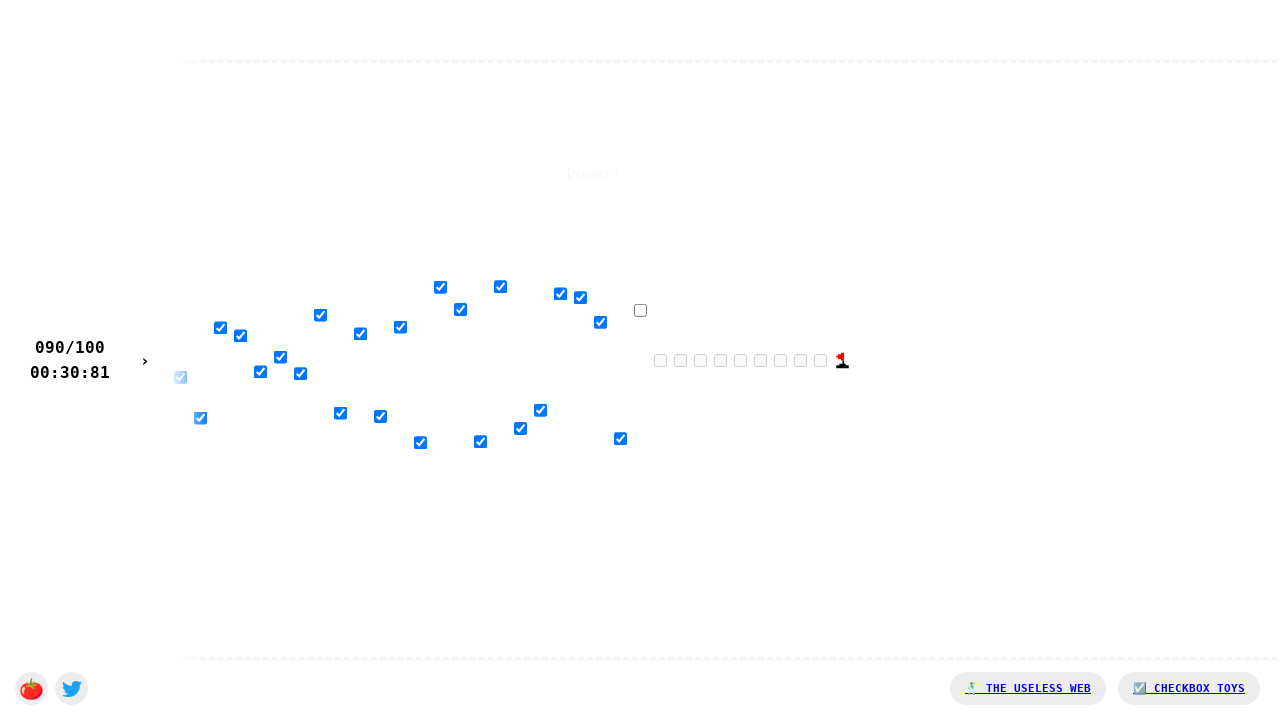

Clicked checkbox 91 of 100 at (640, 310) on xpath=/html/body/div[1]/input[91]
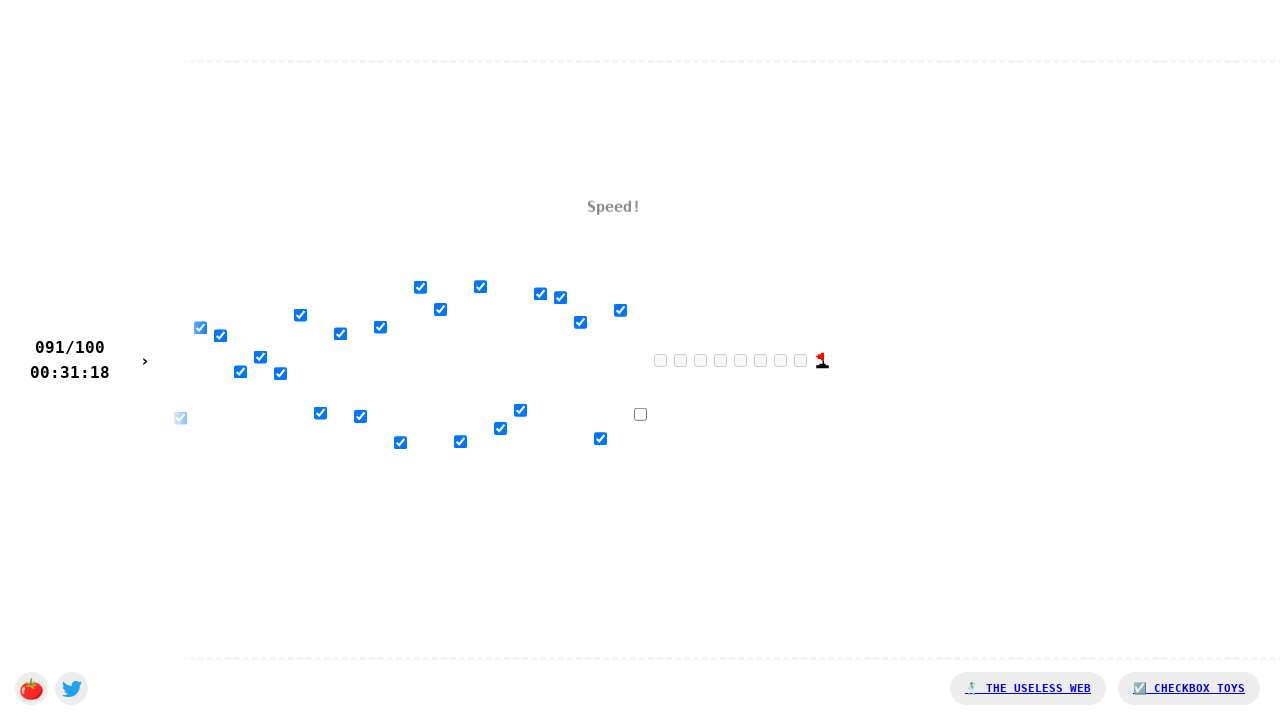

Clicked checkbox 92 of 100 at (640, 414) on xpath=/html/body/div[1]/input[92]
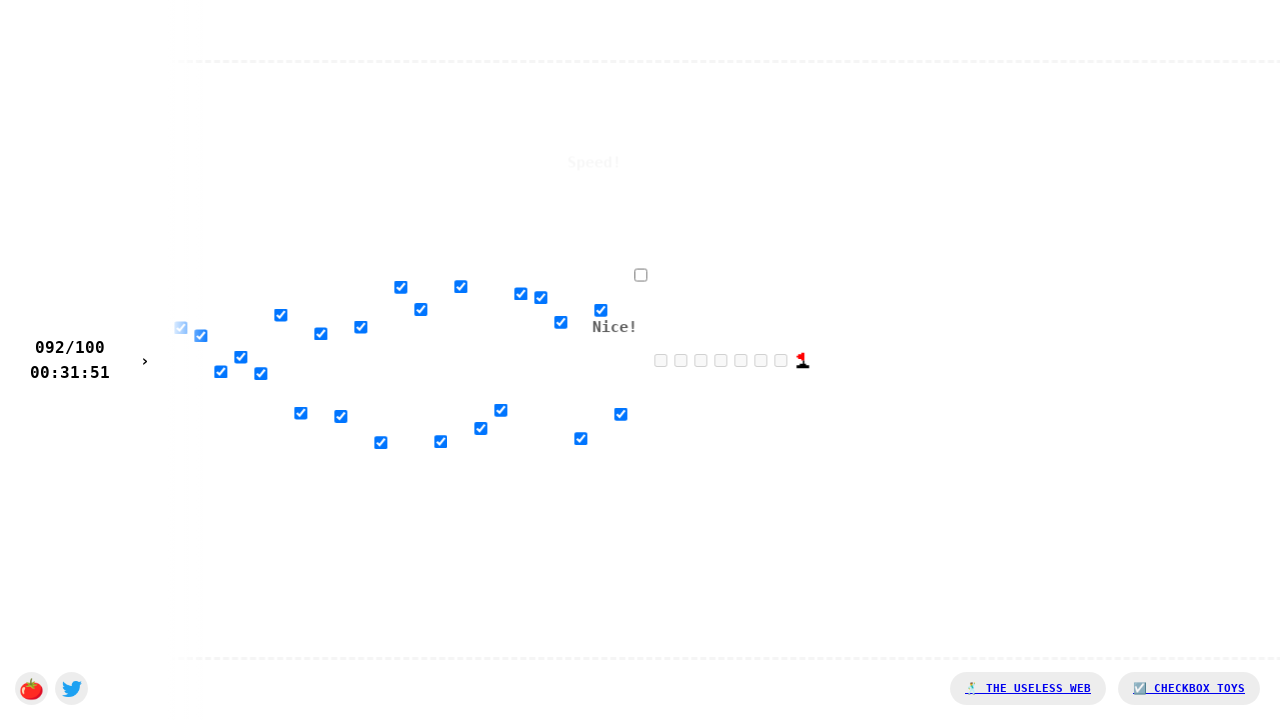

Clicked checkbox 93 of 100 at (640, 273) on xpath=/html/body/div[1]/input[93]
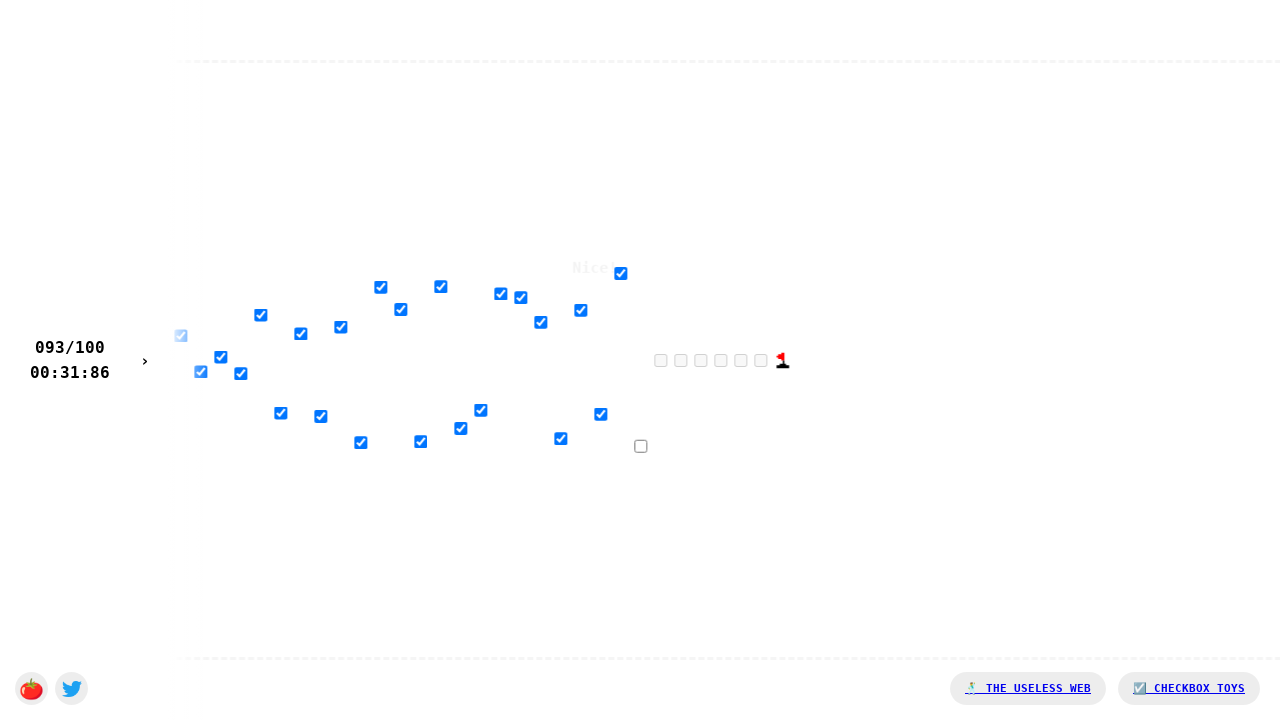

Clicked checkbox 94 of 100 at (640, 447) on xpath=/html/body/div[1]/input[94]
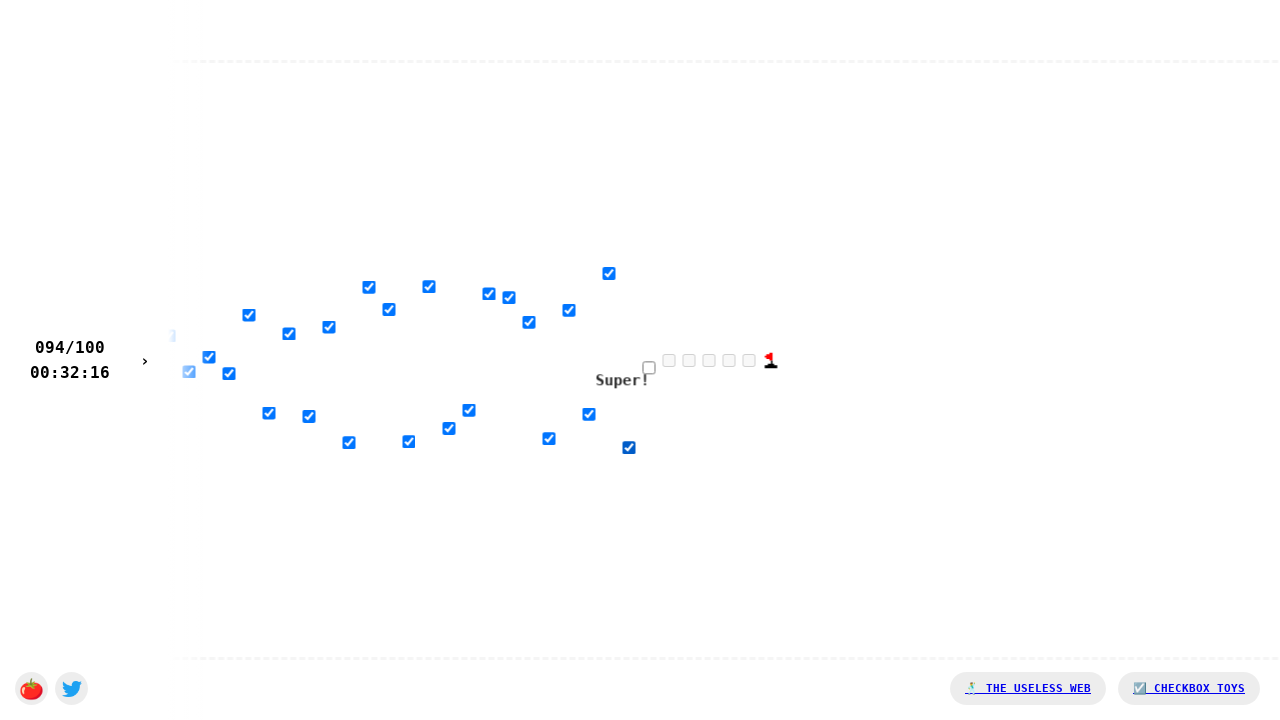

Clicked checkbox 95 of 100 at (640, 373) on xpath=/html/body/div[1]/input[95]
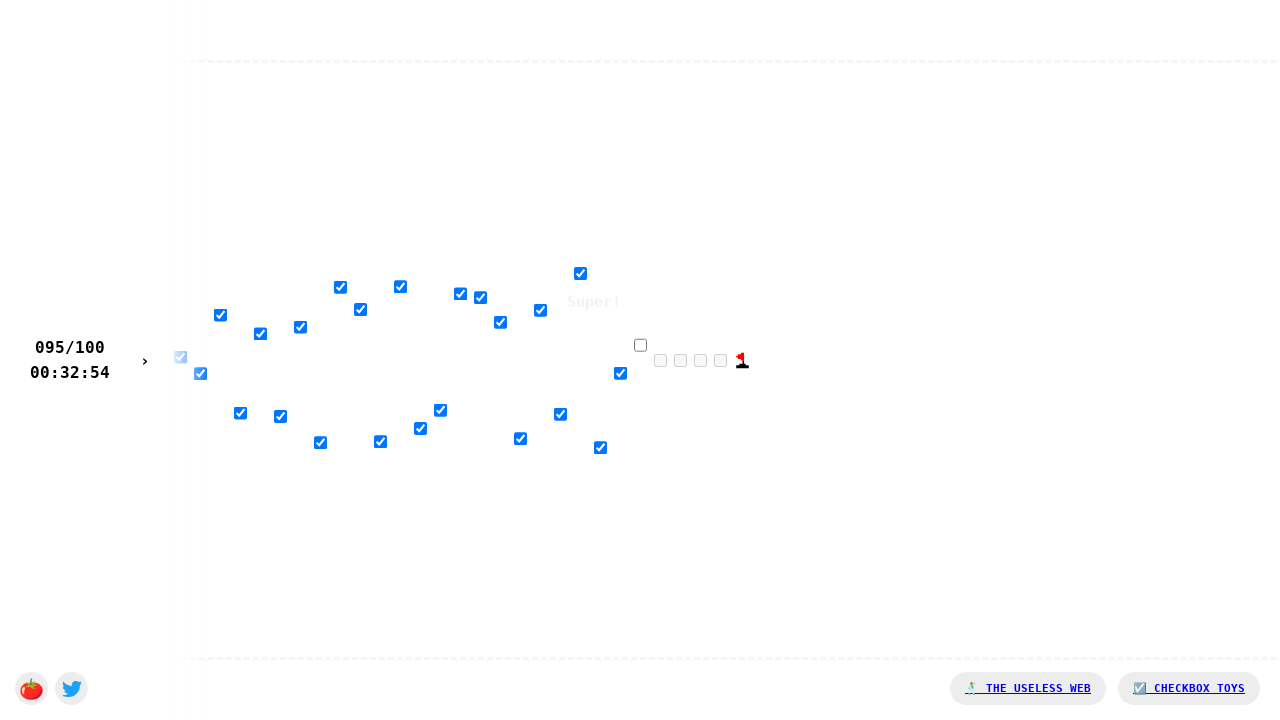

Clicked checkbox 96 of 100 at (640, 345) on xpath=/html/body/div[1]/input[96]
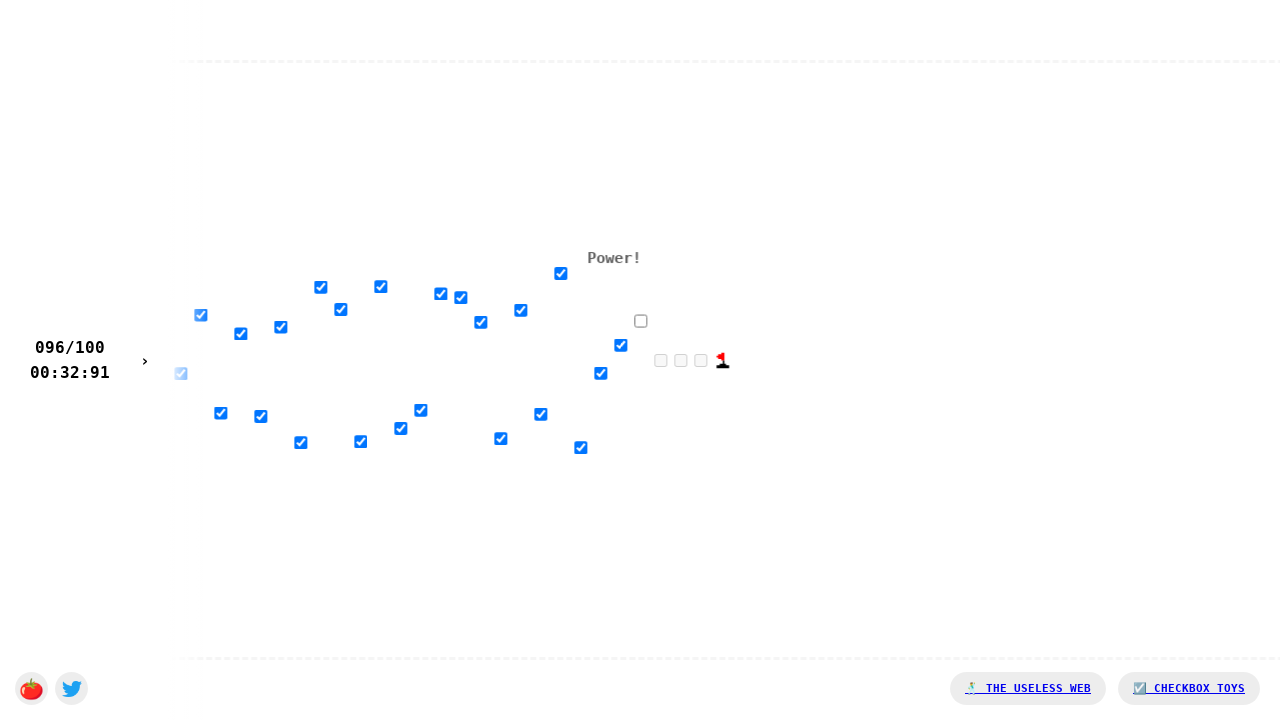

Clicked checkbox 97 of 100 at (640, 320) on xpath=/html/body/div[1]/input[97]
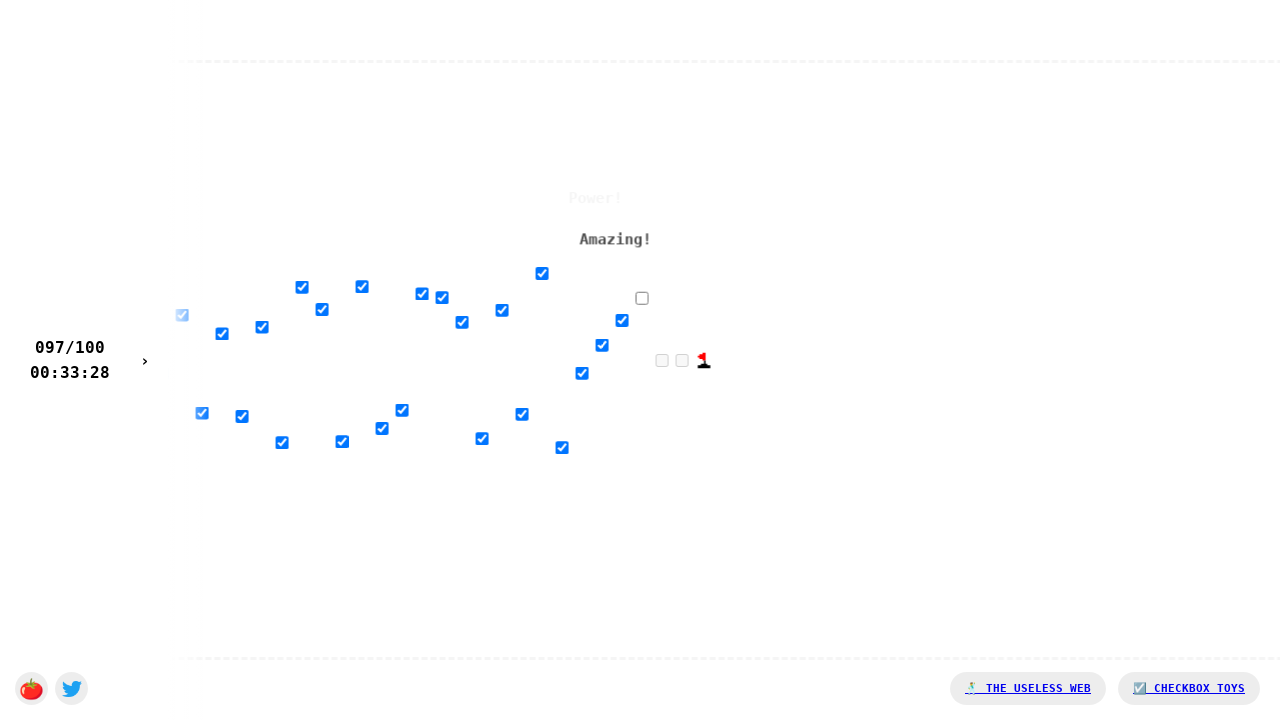

Clicked checkbox 98 of 100 at (640, 293) on xpath=/html/body/div[1]/input[98]
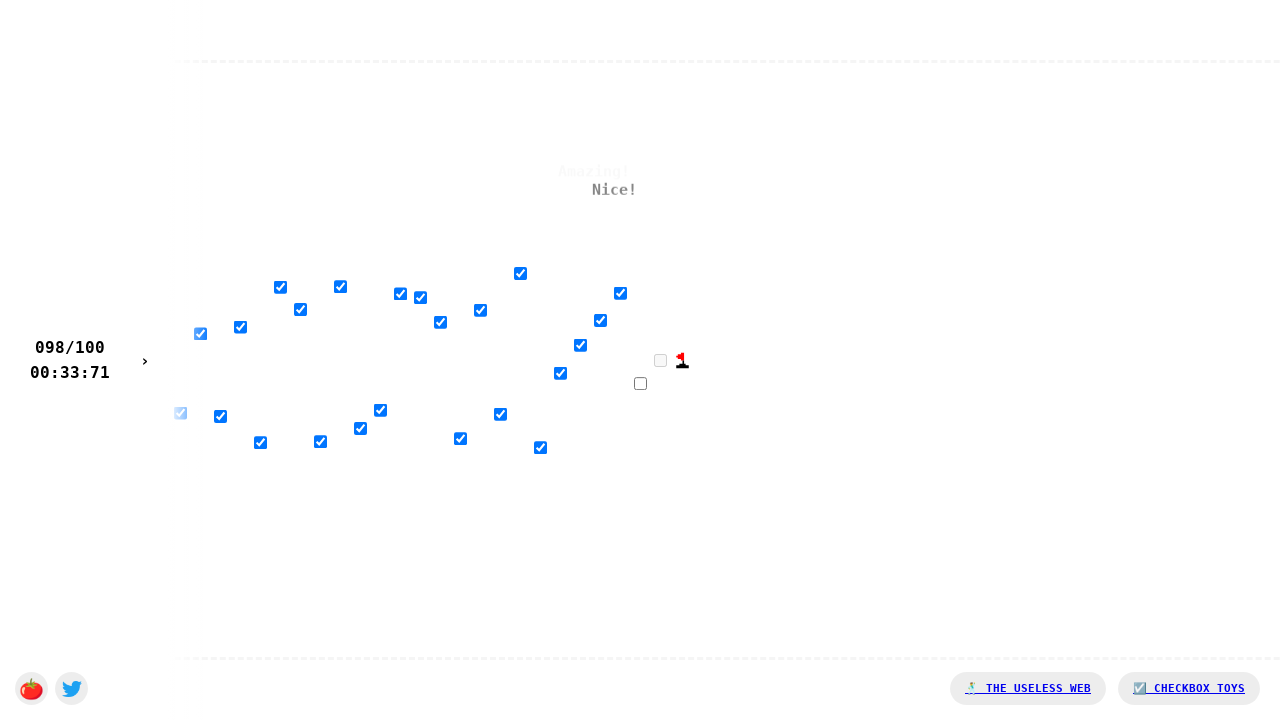

Clicked checkbox 99 of 100 at (640, 383) on xpath=/html/body/div[1]/input[99]
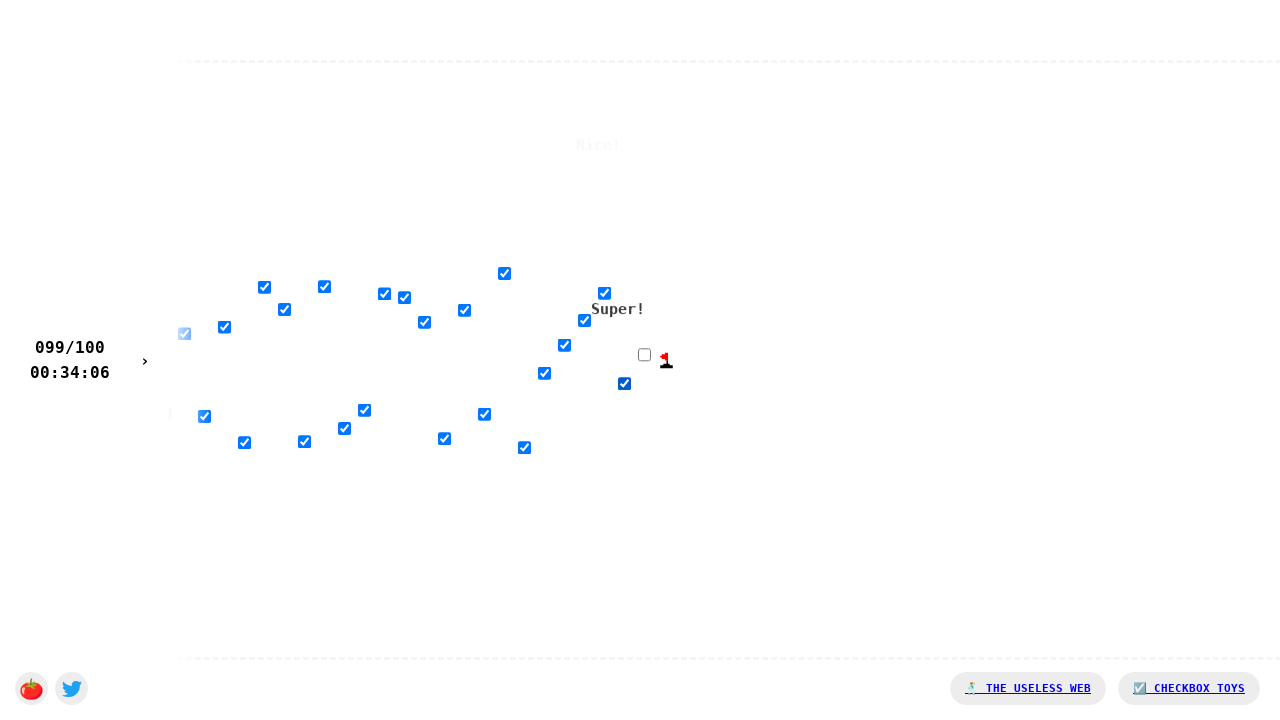

Clicked checkbox 100 of 100 at (640, 353) on xpath=/html/body/div[1]/input[100]
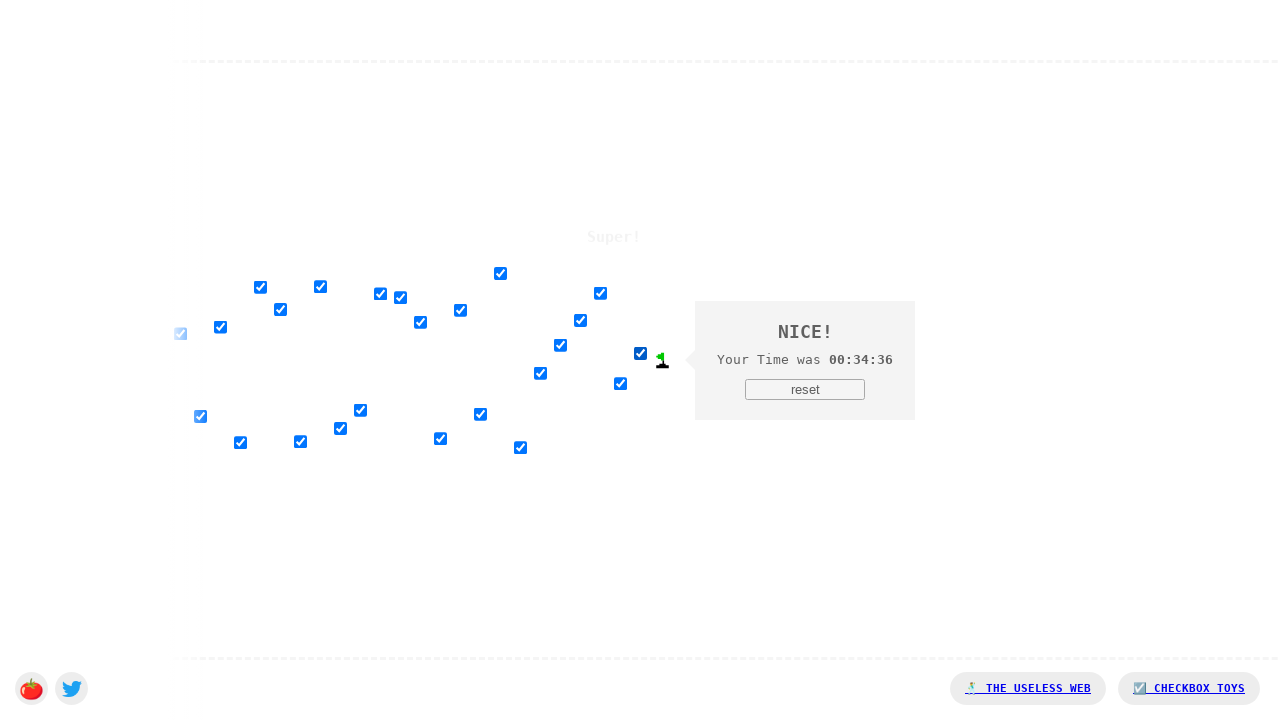

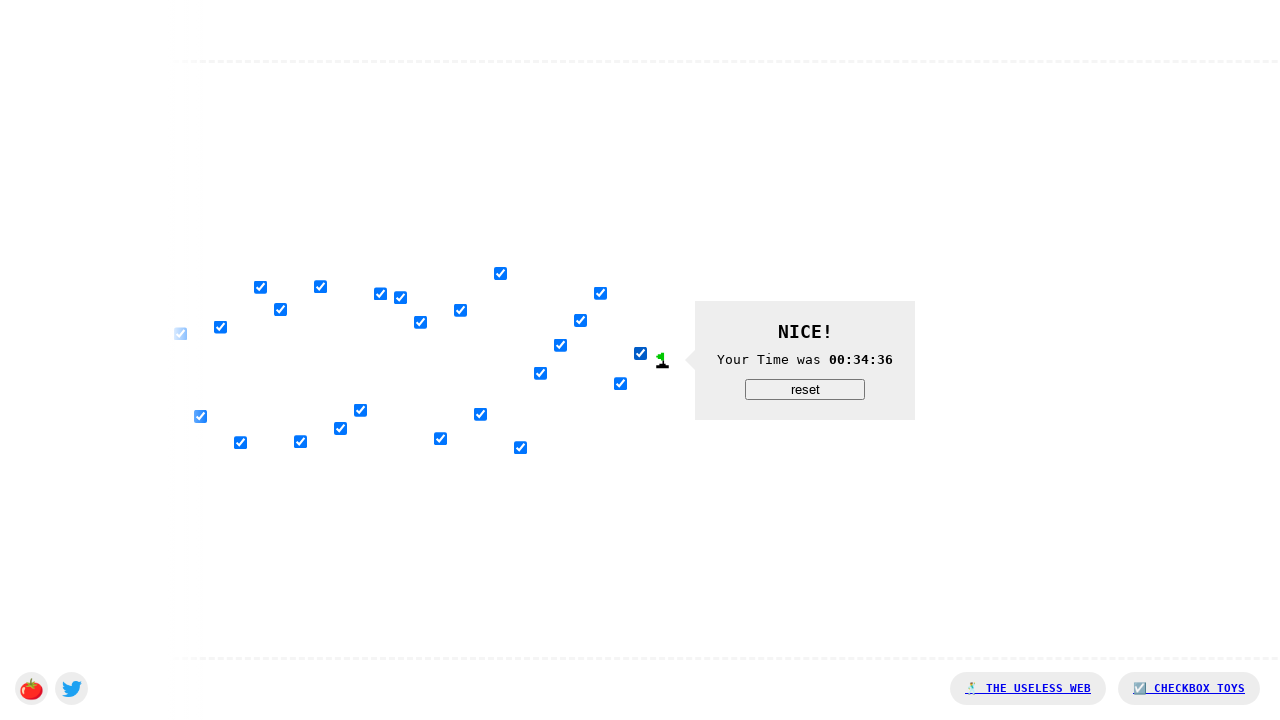